Tests filling out a large form by entering text into all text input fields and submitting the form by clicking the submit button.

Starting URL: http://suninjuly.github.io/huge_form.html

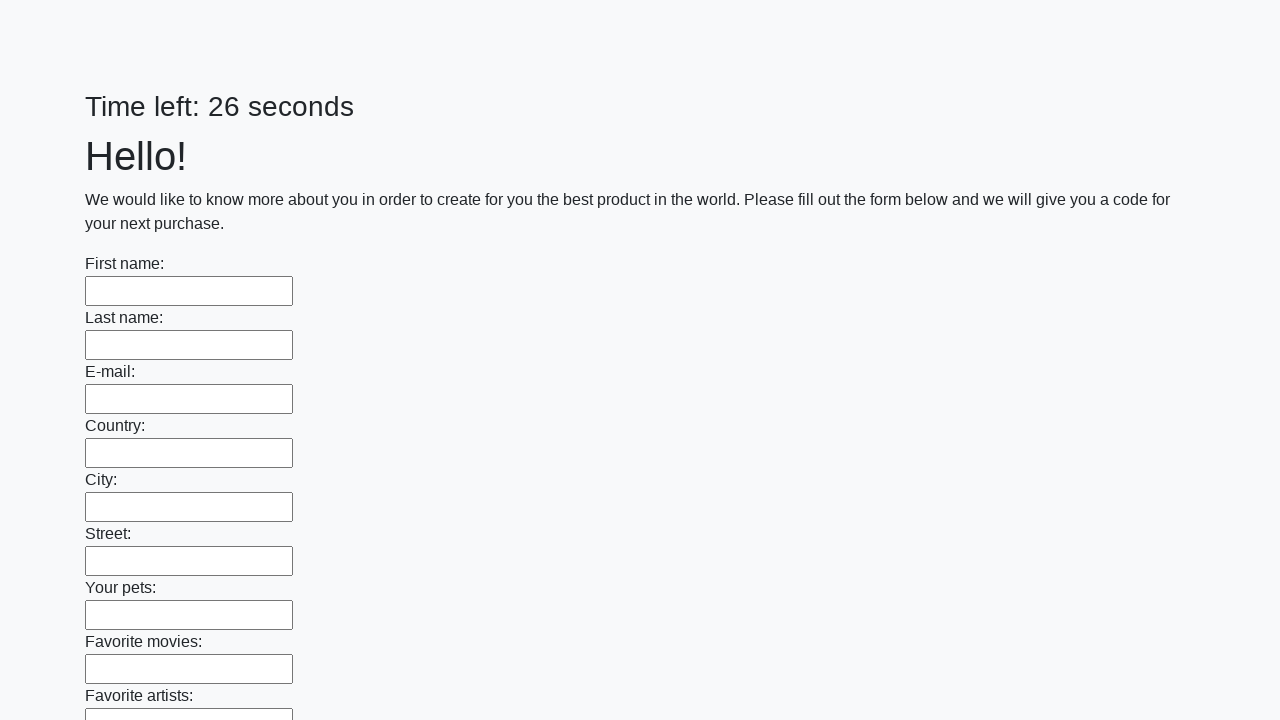

Located all text input fields in the form
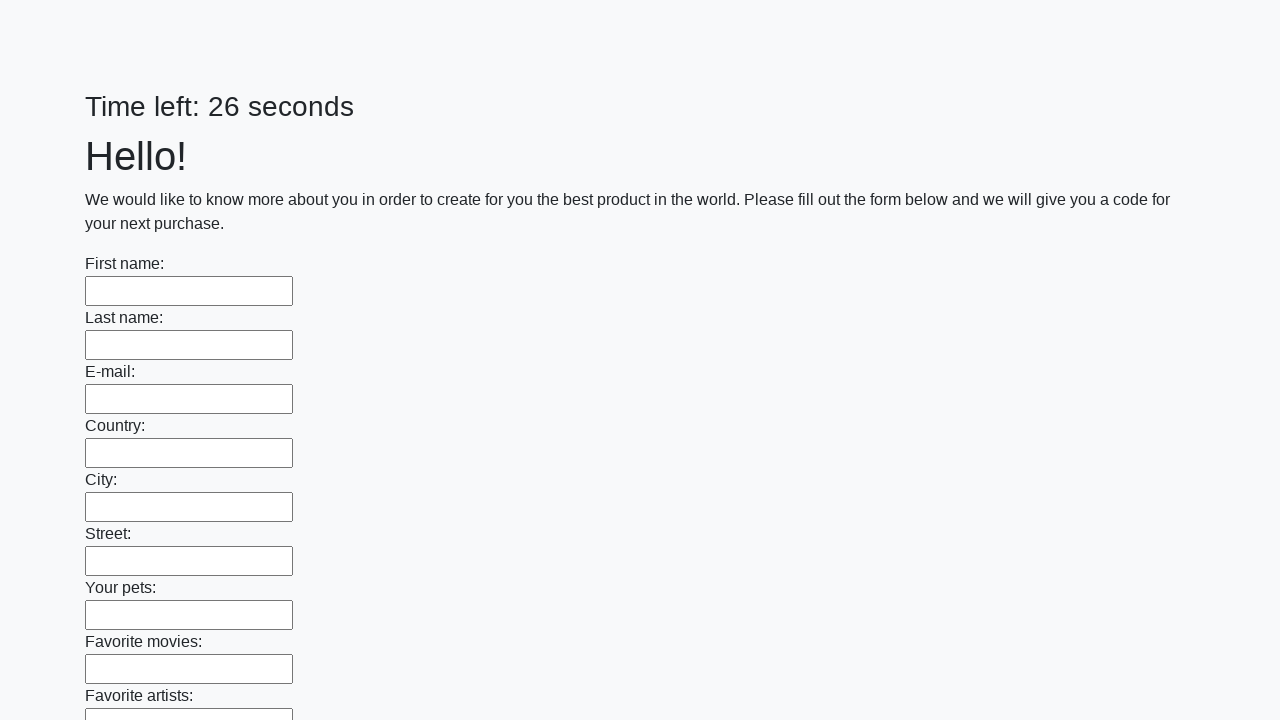

Counted 100 text input fields in the form
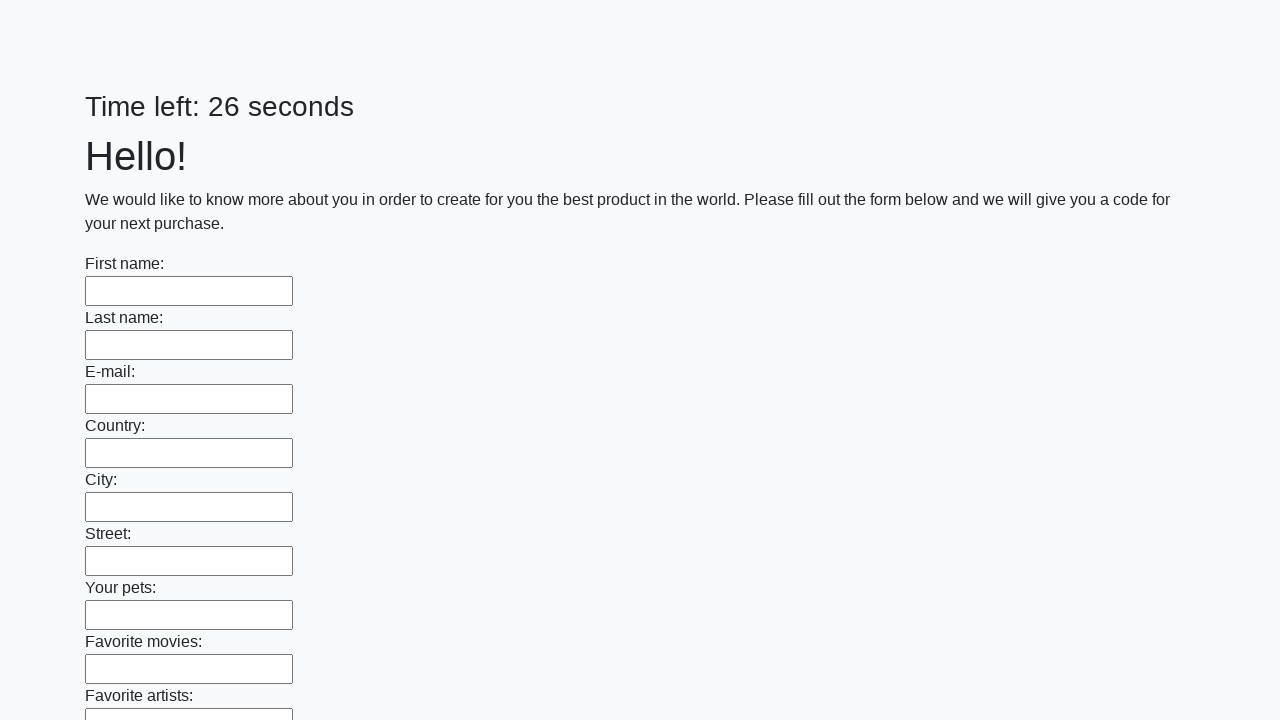

Filled text input field 1/100 with 'My test answer' on input[type="text"] >> nth=0
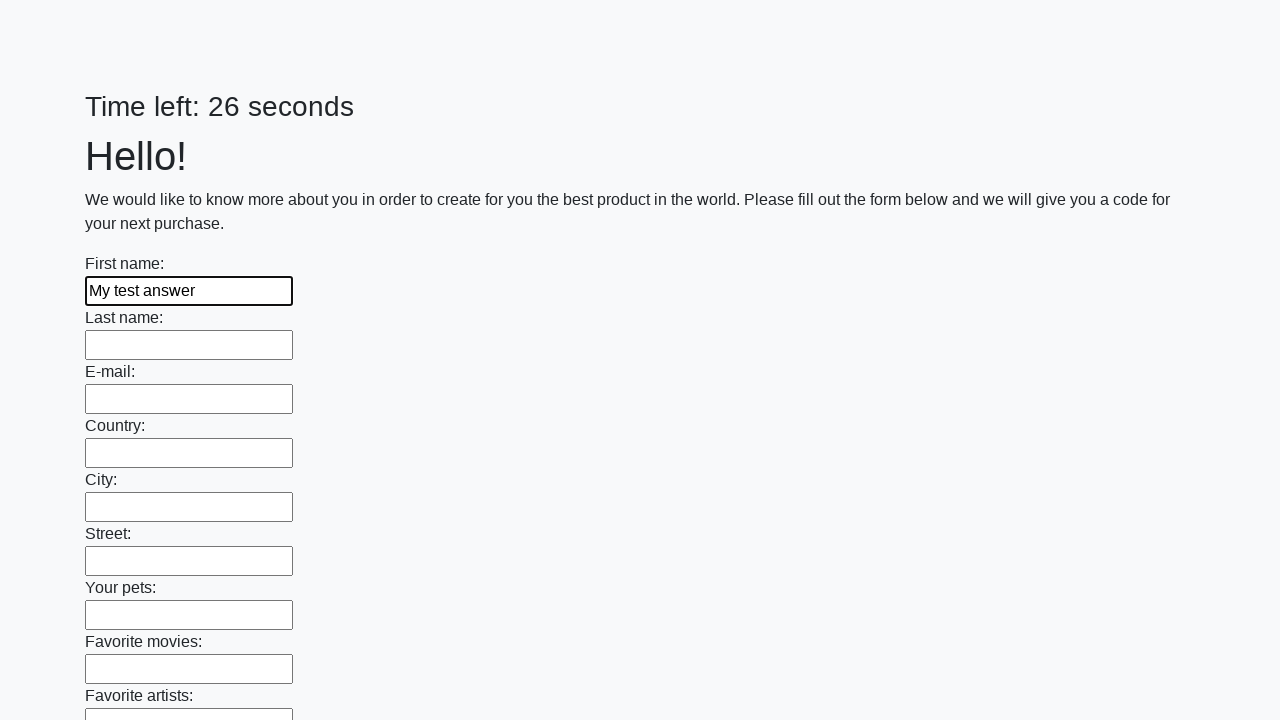

Filled text input field 2/100 with 'My test answer' on input[type="text"] >> nth=1
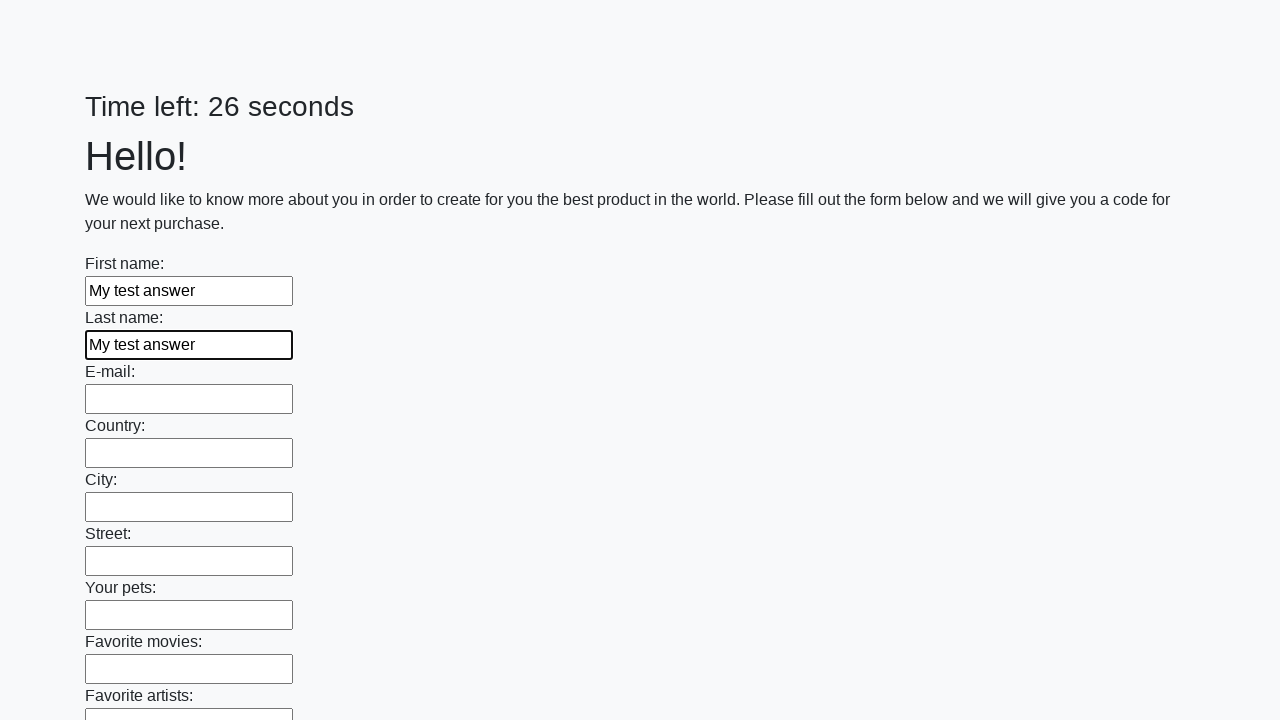

Filled text input field 3/100 with 'My test answer' on input[type="text"] >> nth=2
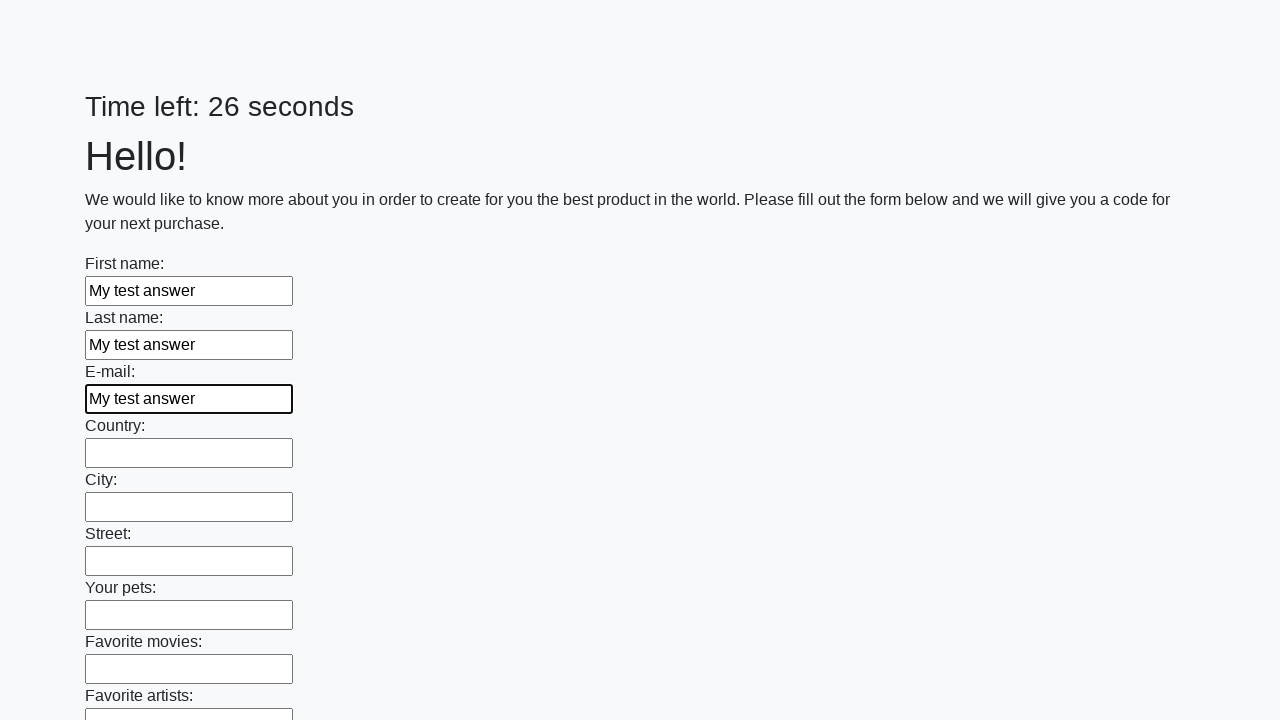

Filled text input field 4/100 with 'My test answer' on input[type="text"] >> nth=3
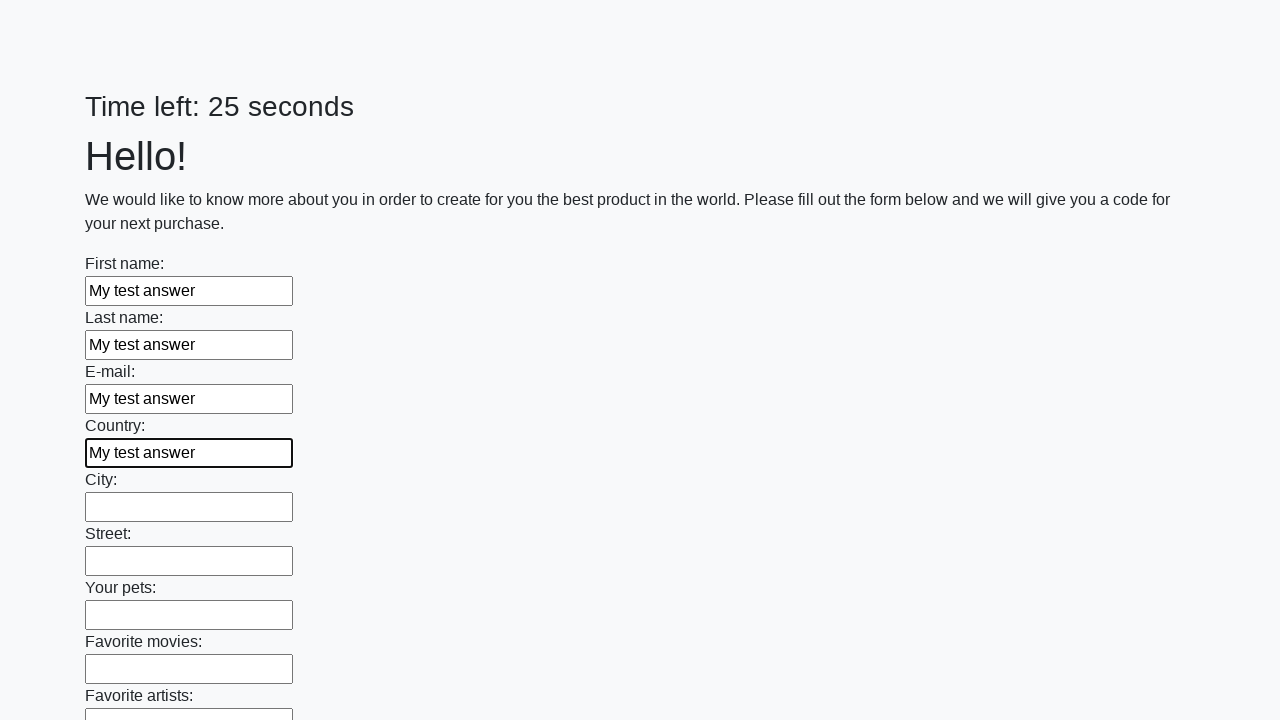

Filled text input field 5/100 with 'My test answer' on input[type="text"] >> nth=4
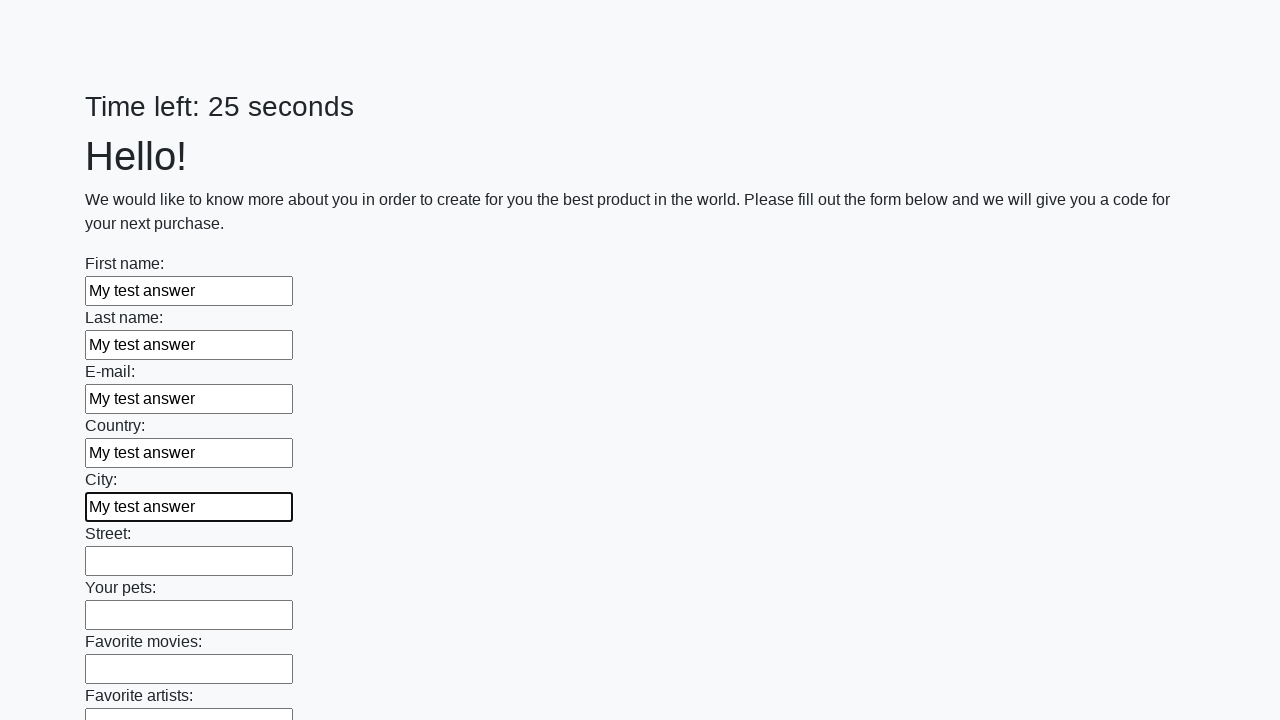

Filled text input field 6/100 with 'My test answer' on input[type="text"] >> nth=5
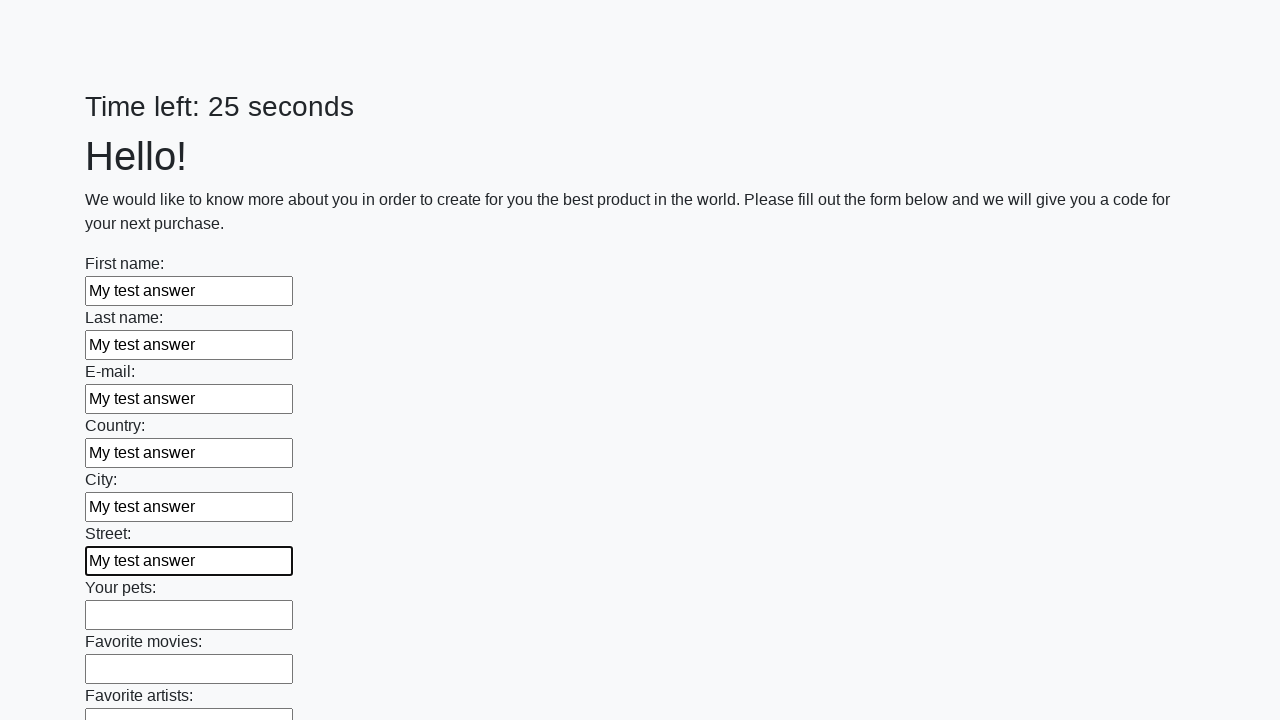

Filled text input field 7/100 with 'My test answer' on input[type="text"] >> nth=6
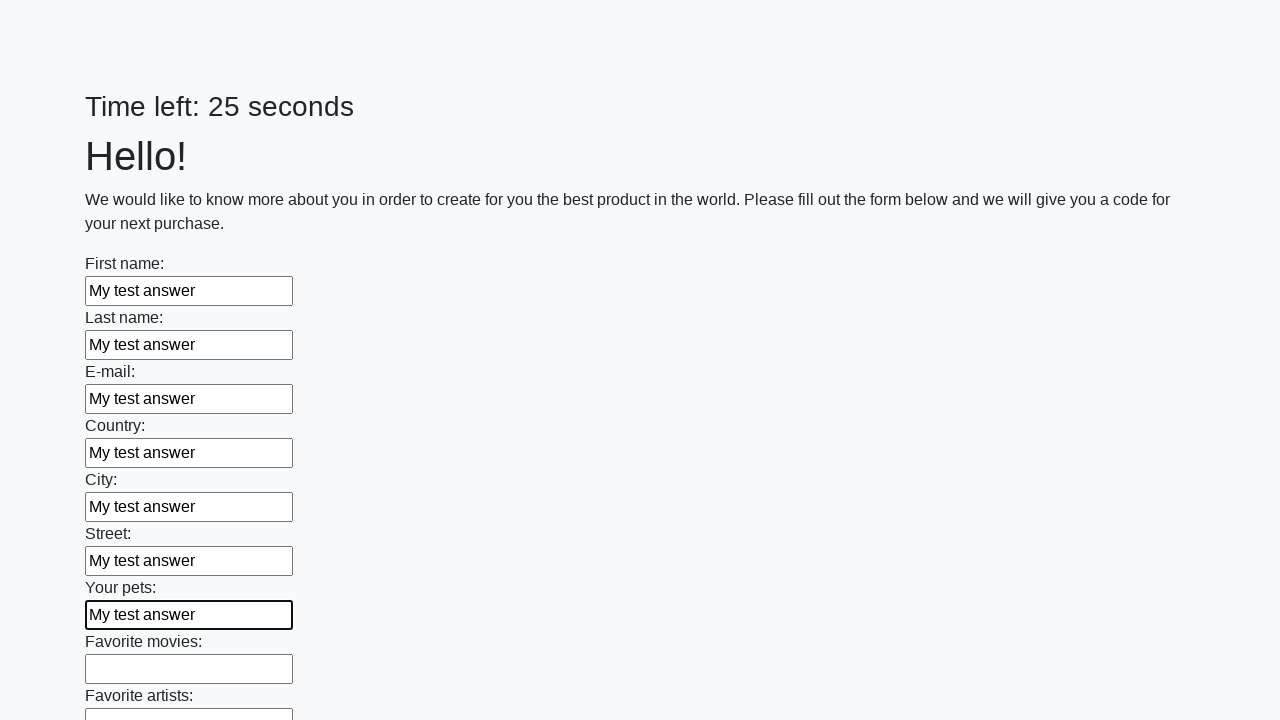

Filled text input field 8/100 with 'My test answer' on input[type="text"] >> nth=7
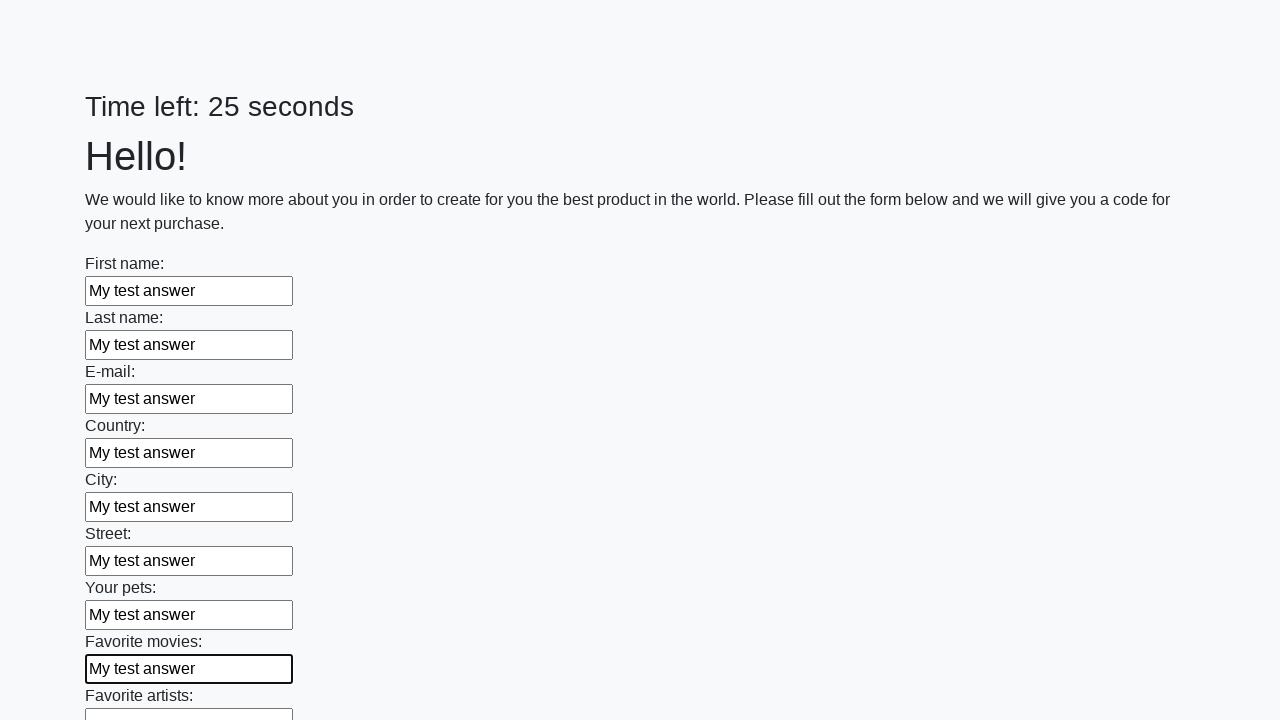

Filled text input field 9/100 with 'My test answer' on input[type="text"] >> nth=8
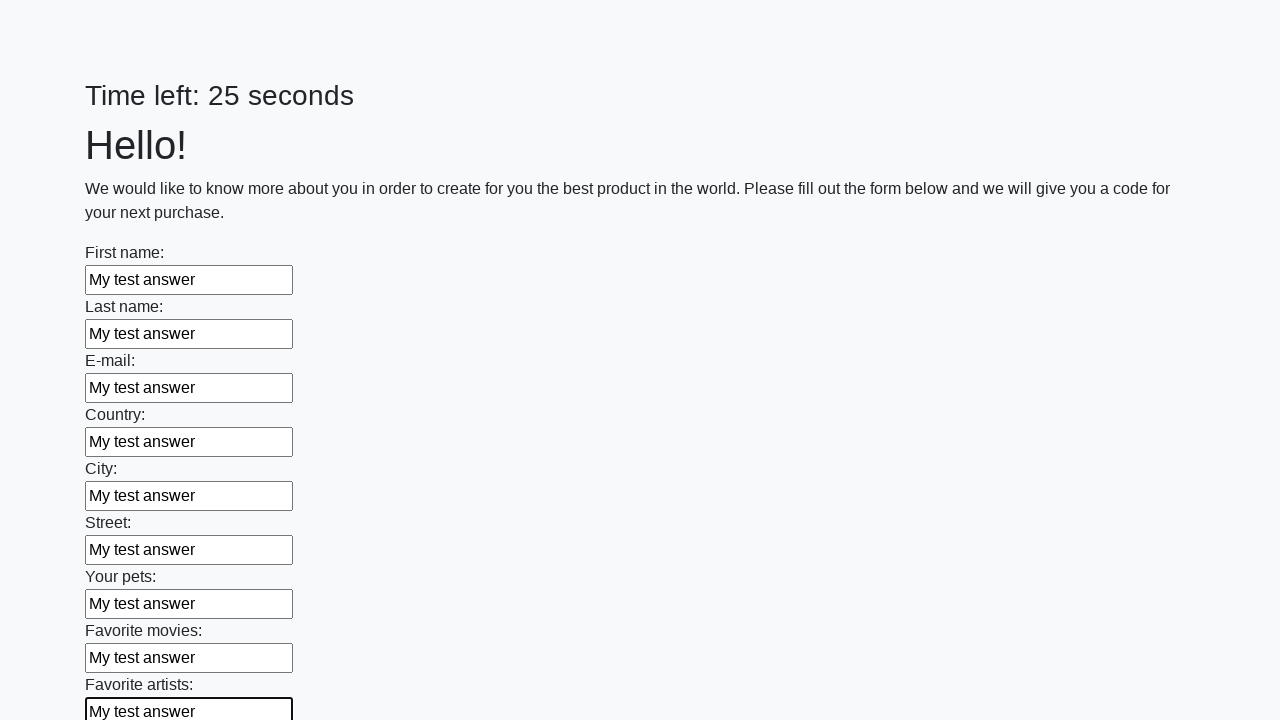

Filled text input field 10/100 with 'My test answer' on input[type="text"] >> nth=9
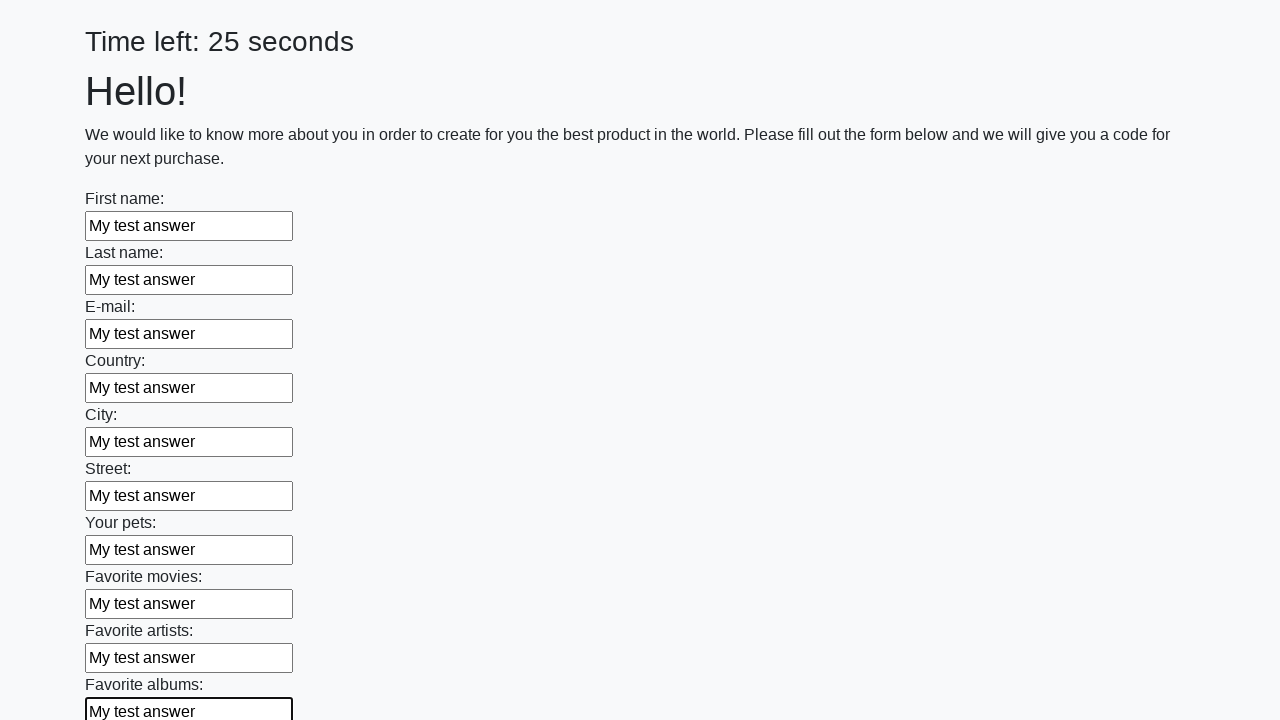

Filled text input field 11/100 with 'My test answer' on input[type="text"] >> nth=10
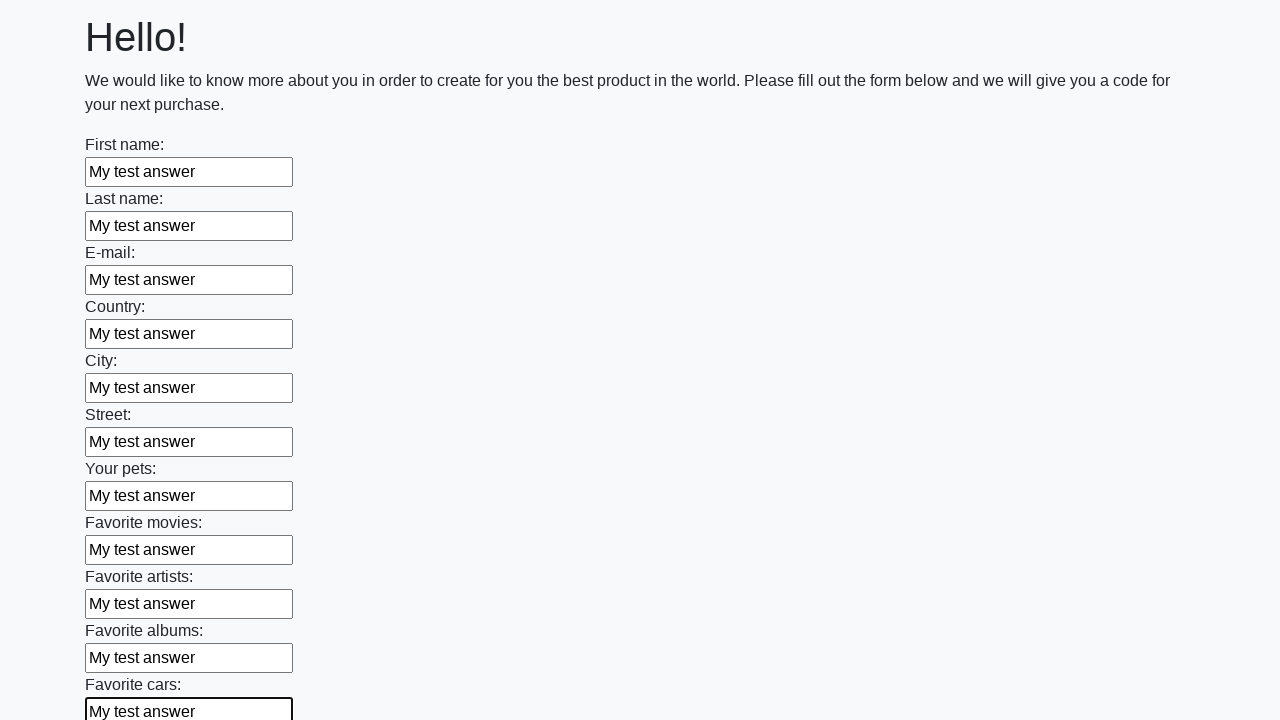

Filled text input field 12/100 with 'My test answer' on input[type="text"] >> nth=11
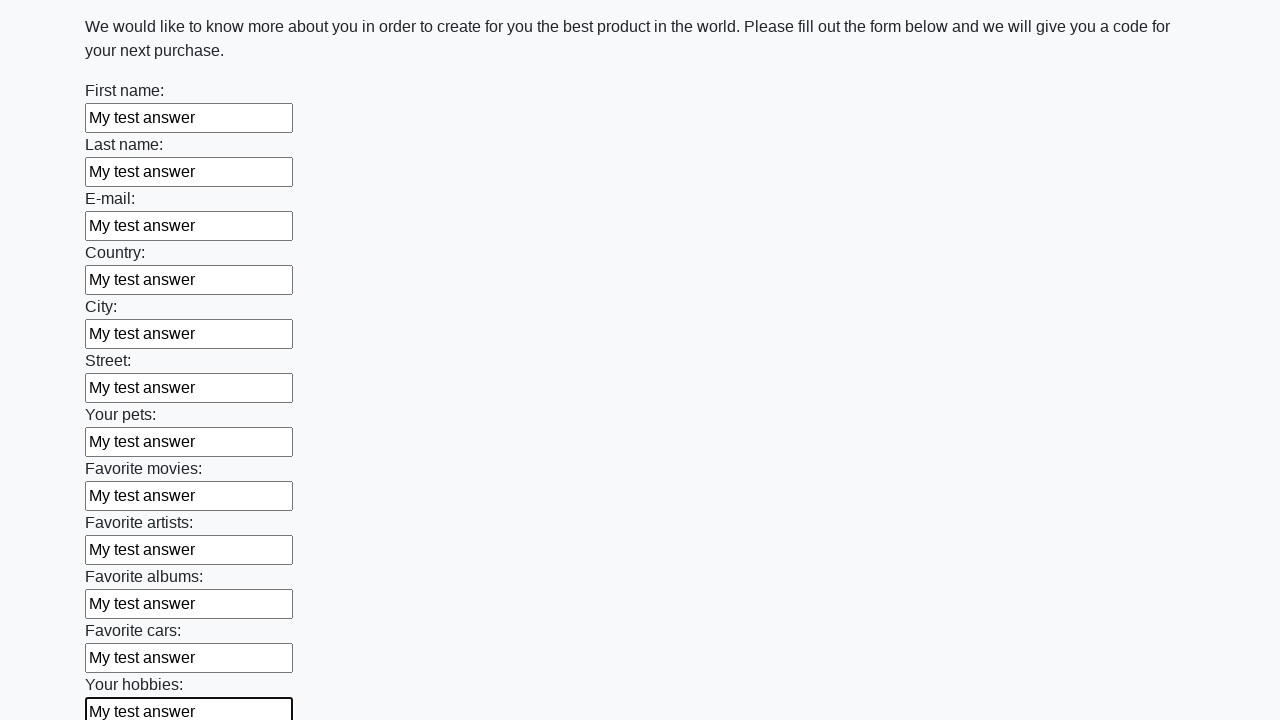

Filled text input field 13/100 with 'My test answer' on input[type="text"] >> nth=12
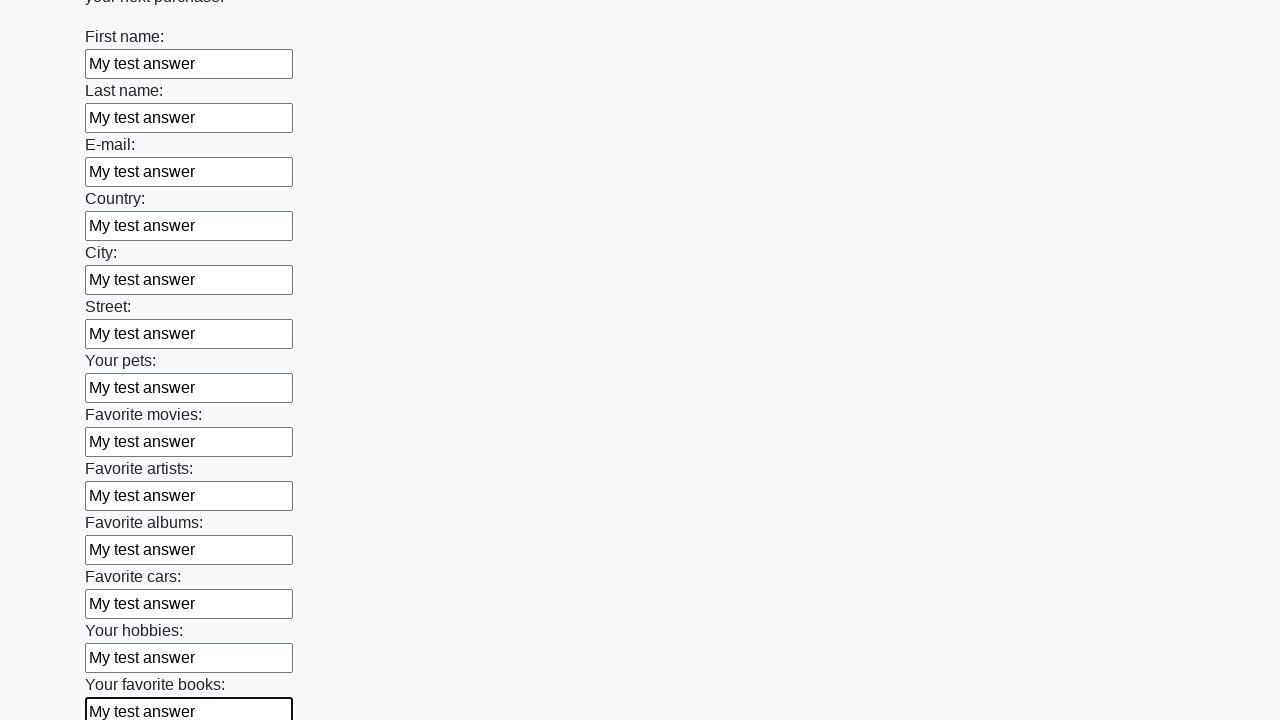

Filled text input field 14/100 with 'My test answer' on input[type="text"] >> nth=13
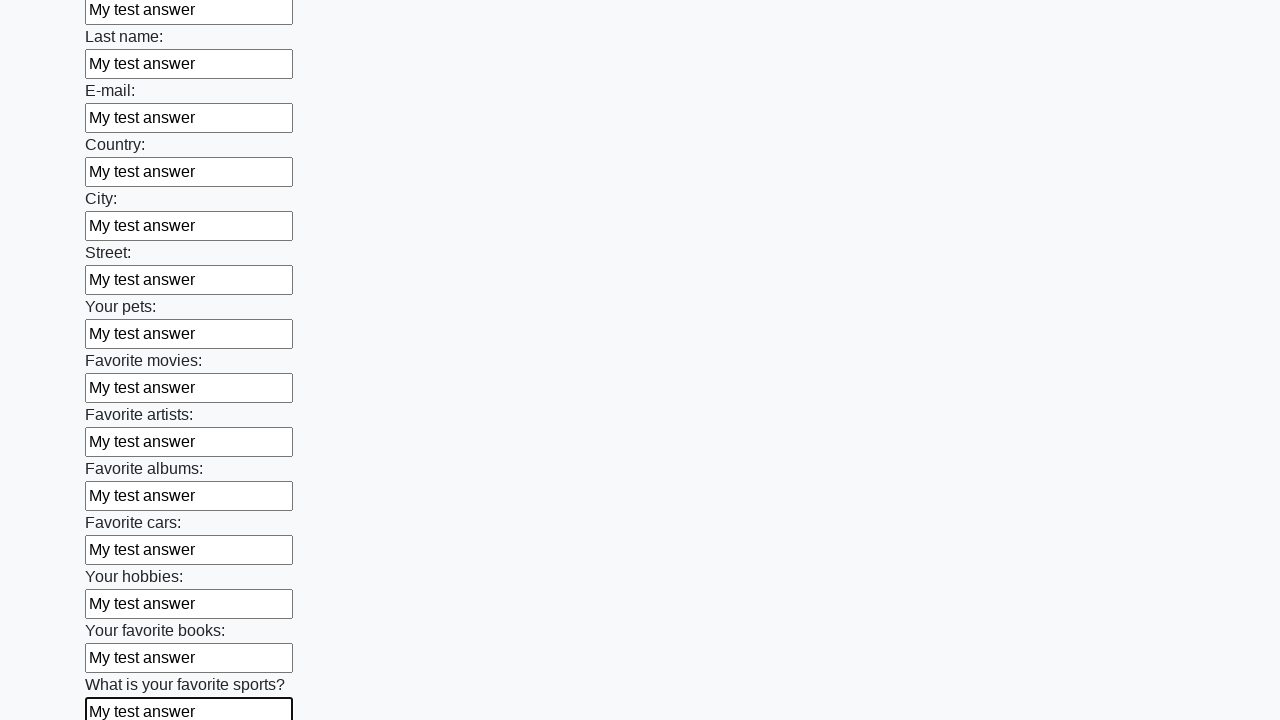

Filled text input field 15/100 with 'My test answer' on input[type="text"] >> nth=14
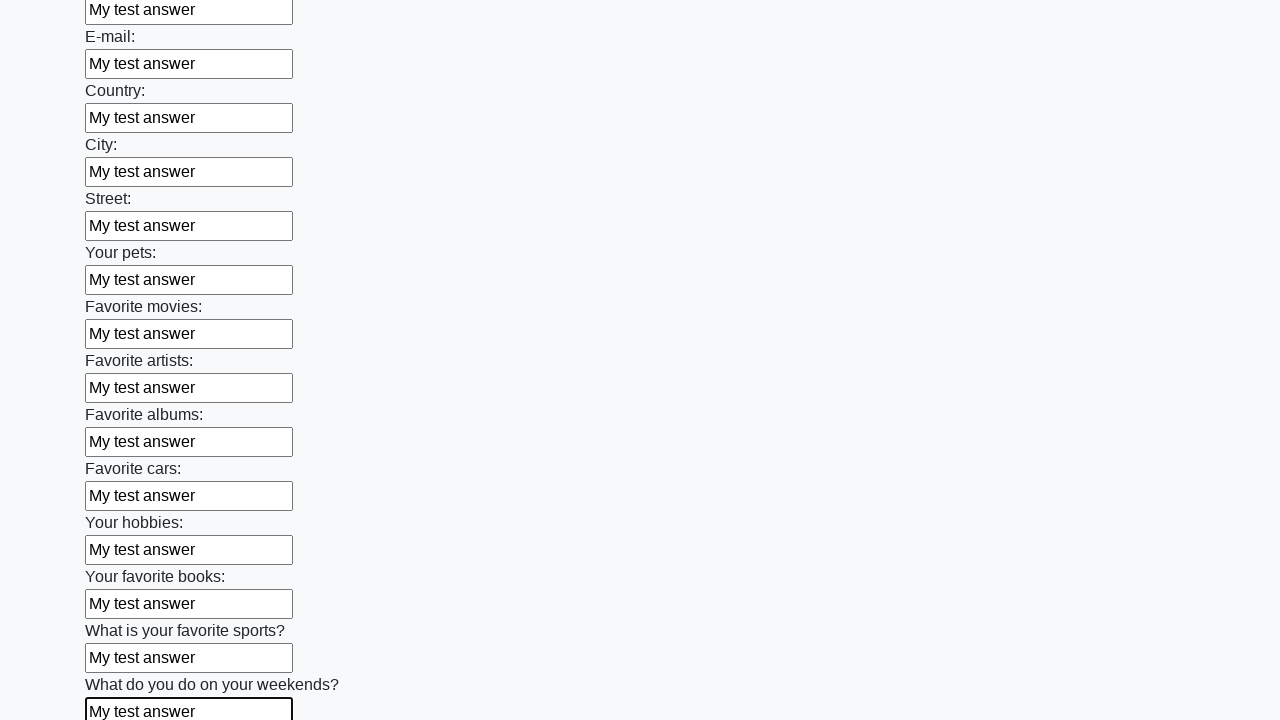

Filled text input field 16/100 with 'My test answer' on input[type="text"] >> nth=15
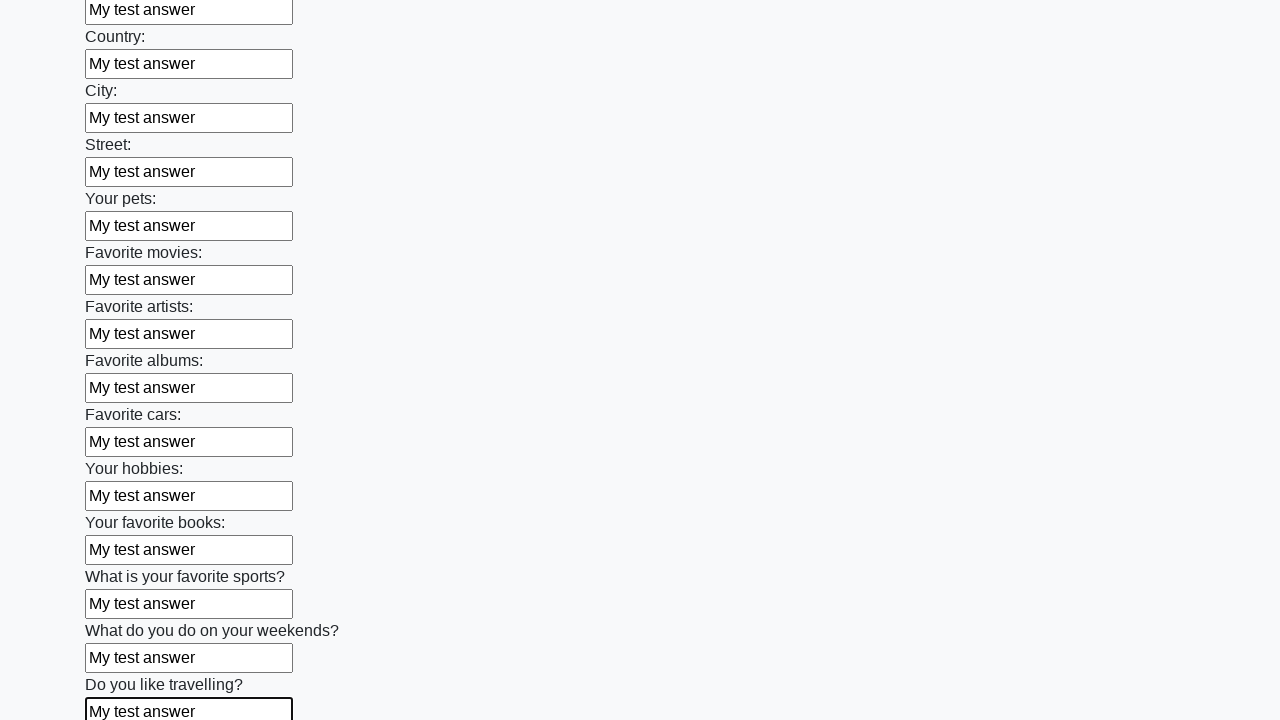

Filled text input field 17/100 with 'My test answer' on input[type="text"] >> nth=16
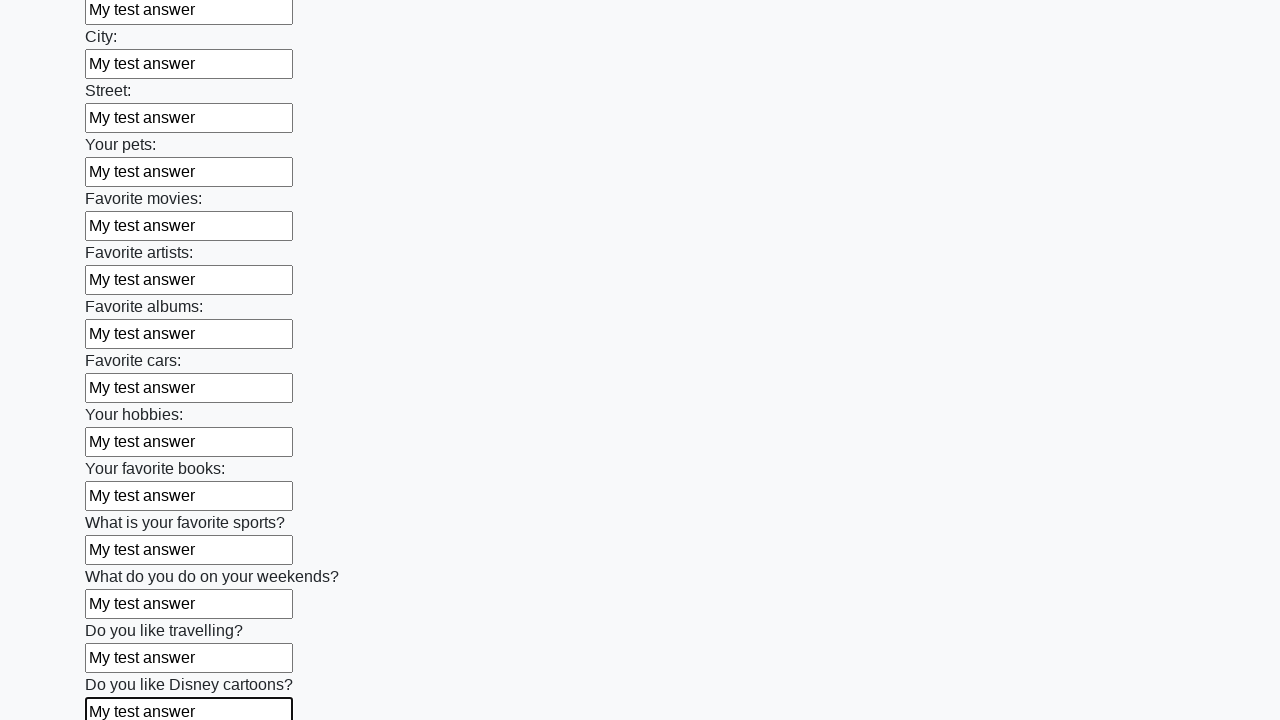

Filled text input field 18/100 with 'My test answer' on input[type="text"] >> nth=17
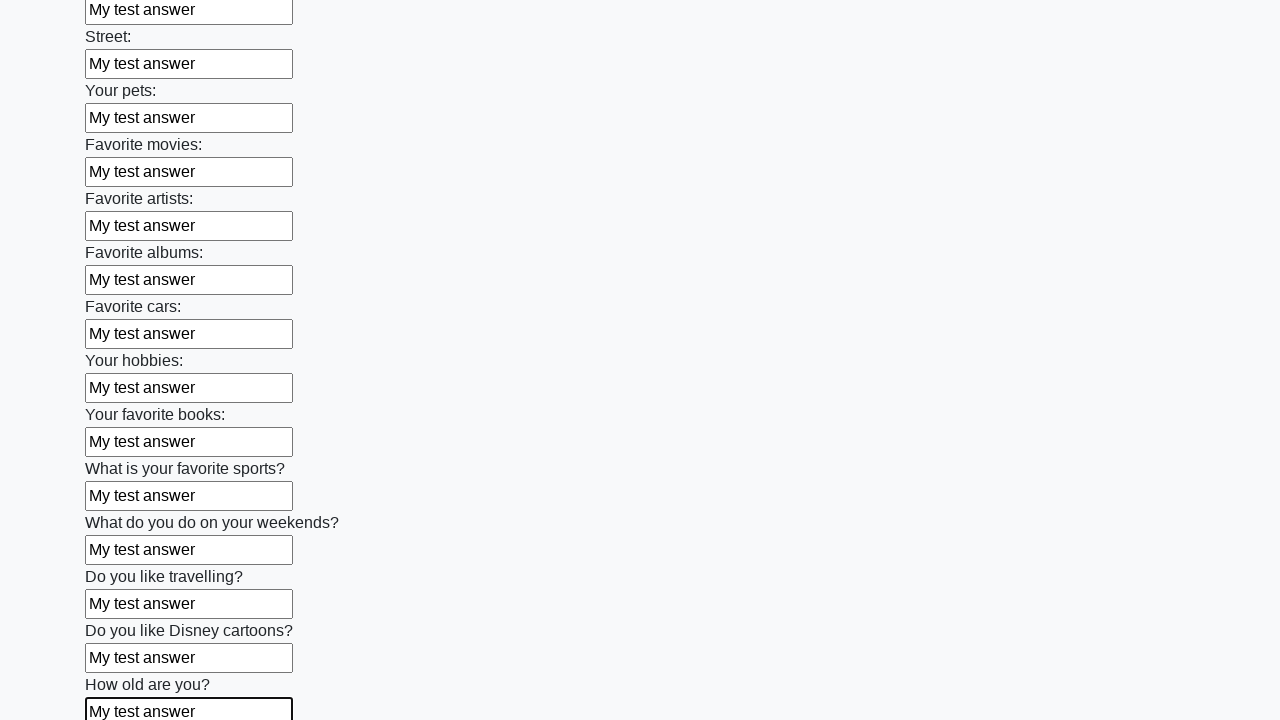

Filled text input field 19/100 with 'My test answer' on input[type="text"] >> nth=18
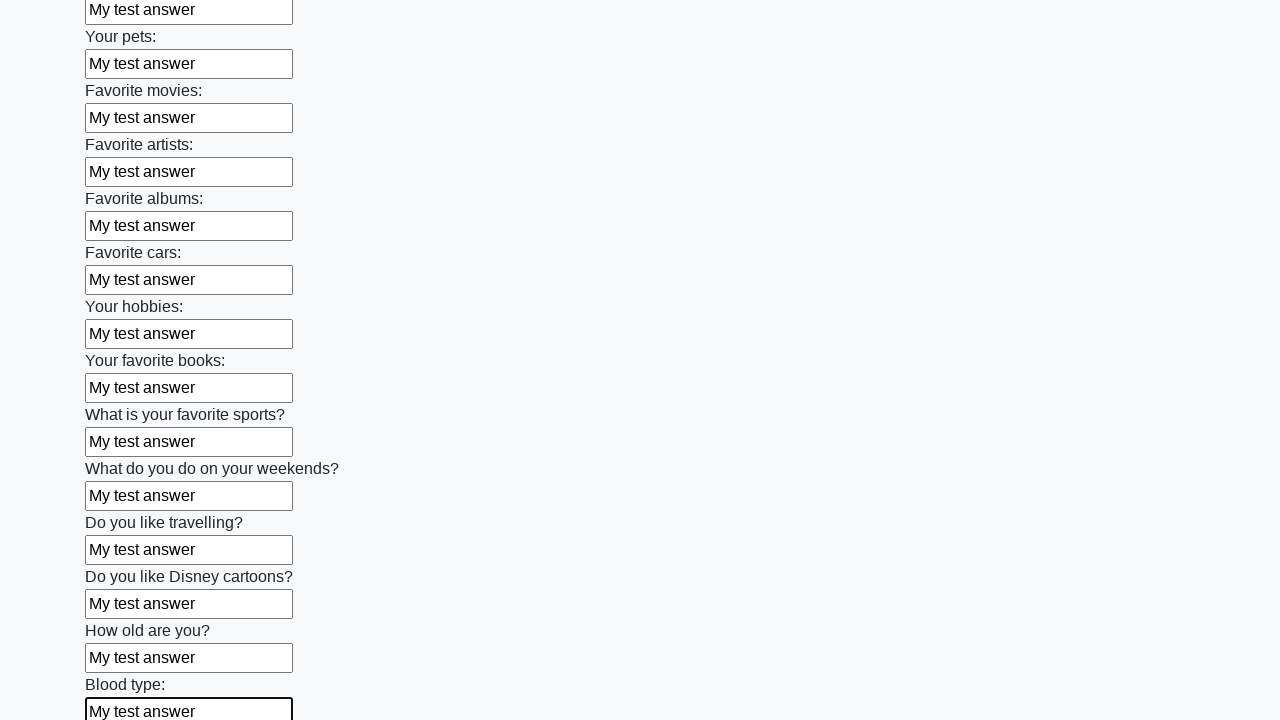

Filled text input field 20/100 with 'My test answer' on input[type="text"] >> nth=19
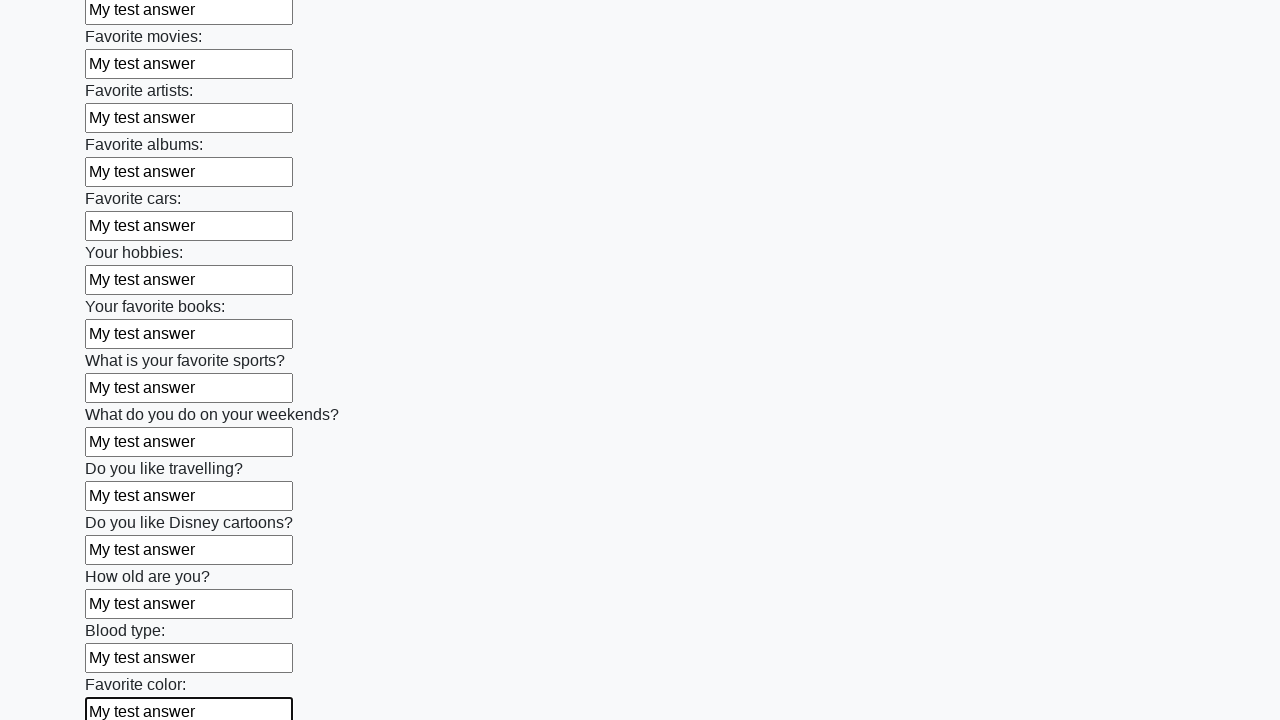

Filled text input field 21/100 with 'My test answer' on input[type="text"] >> nth=20
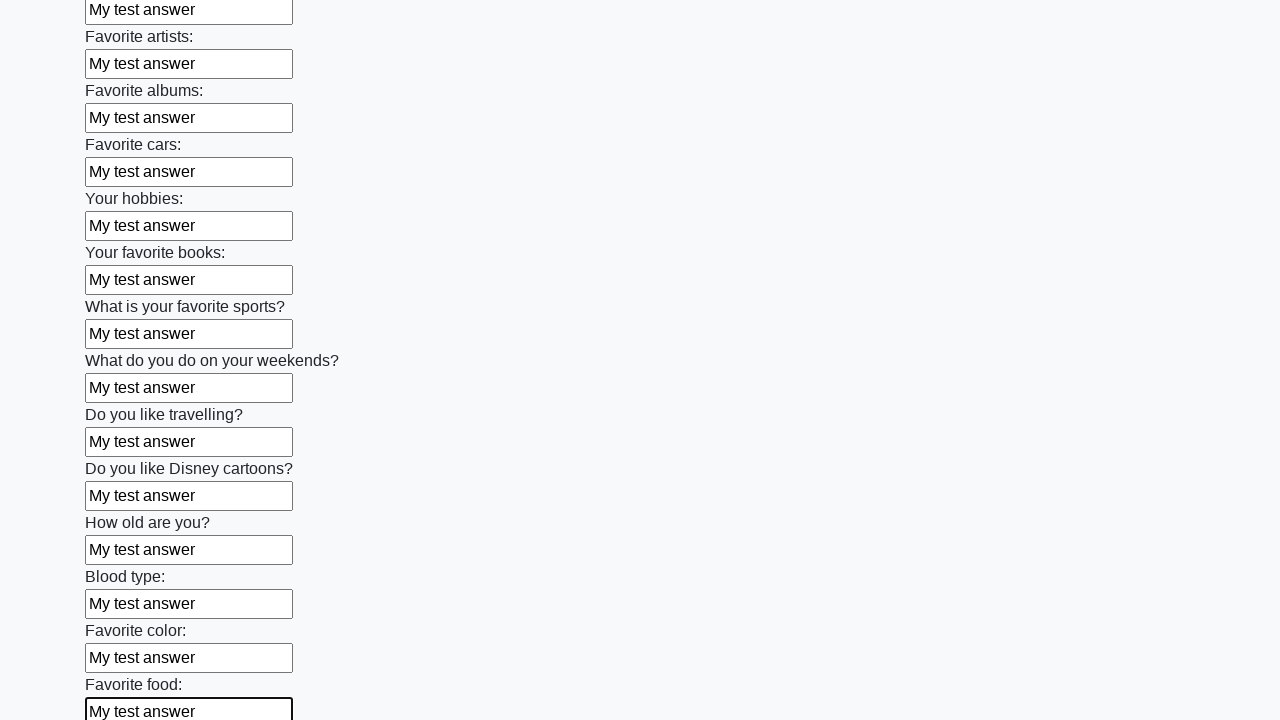

Filled text input field 22/100 with 'My test answer' on input[type="text"] >> nth=21
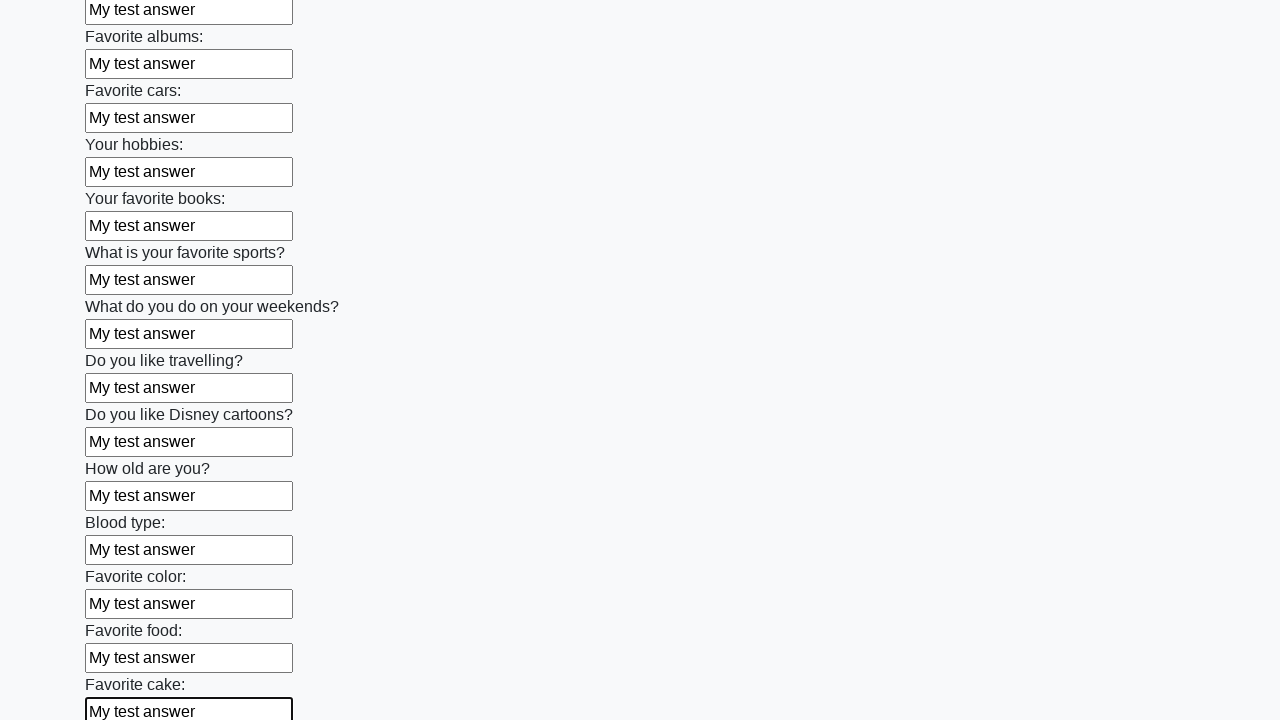

Filled text input field 23/100 with 'My test answer' on input[type="text"] >> nth=22
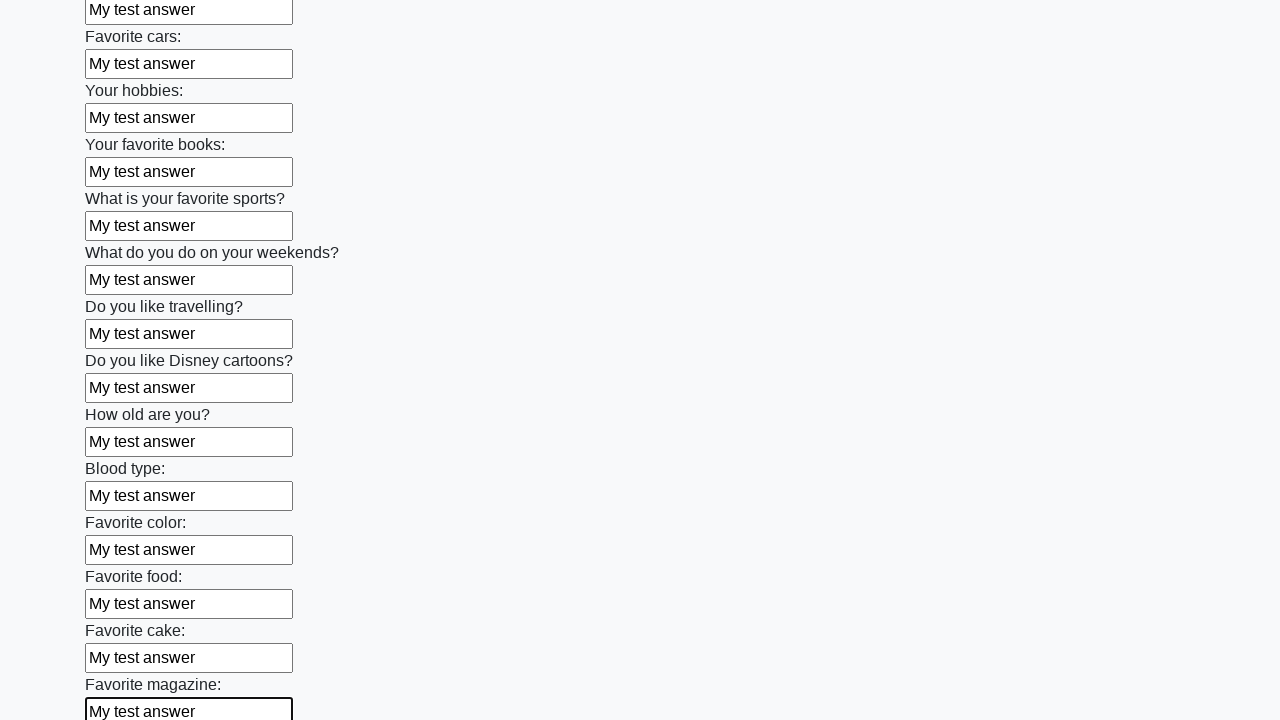

Filled text input field 24/100 with 'My test answer' on input[type="text"] >> nth=23
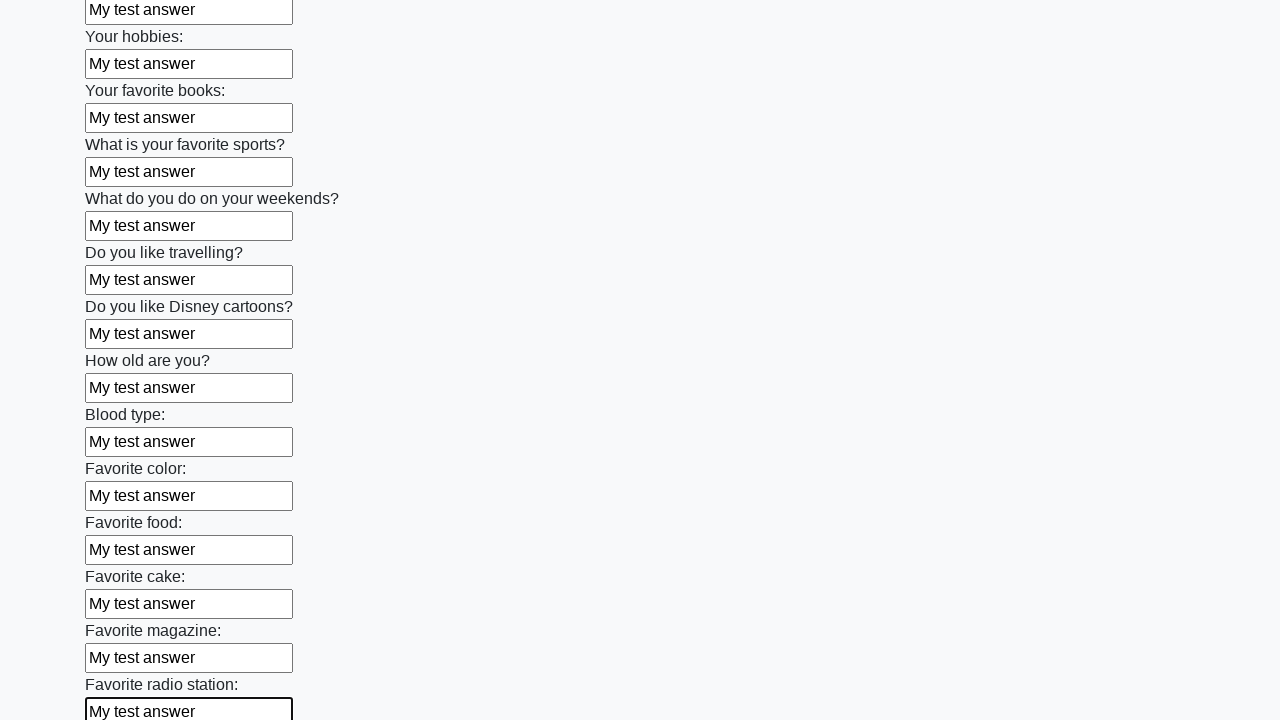

Filled text input field 25/100 with 'My test answer' on input[type="text"] >> nth=24
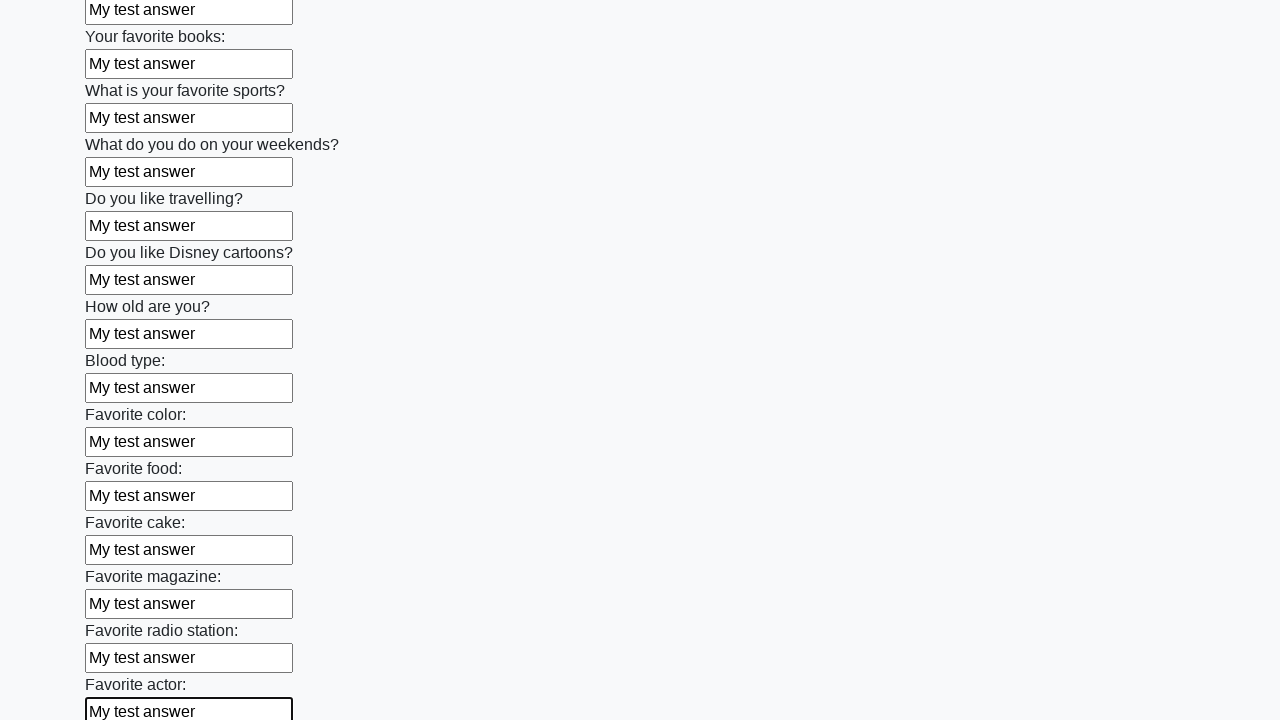

Filled text input field 26/100 with 'My test answer' on input[type="text"] >> nth=25
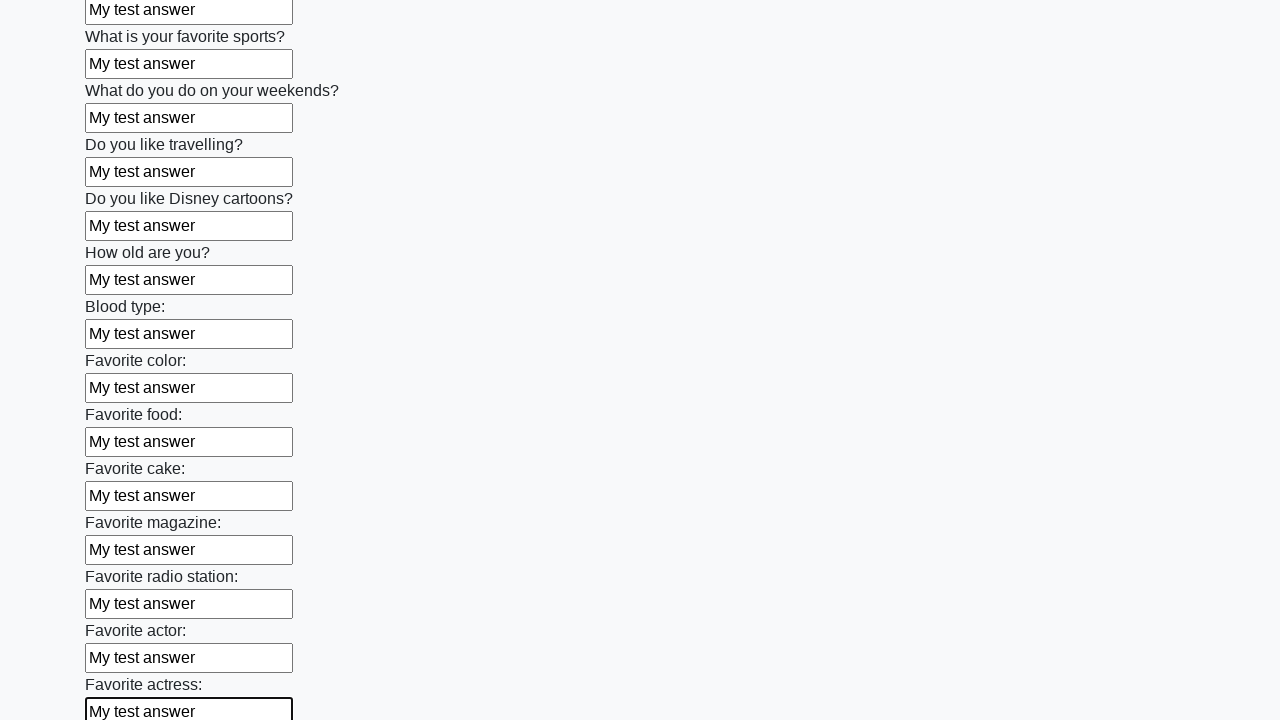

Filled text input field 27/100 with 'My test answer' on input[type="text"] >> nth=26
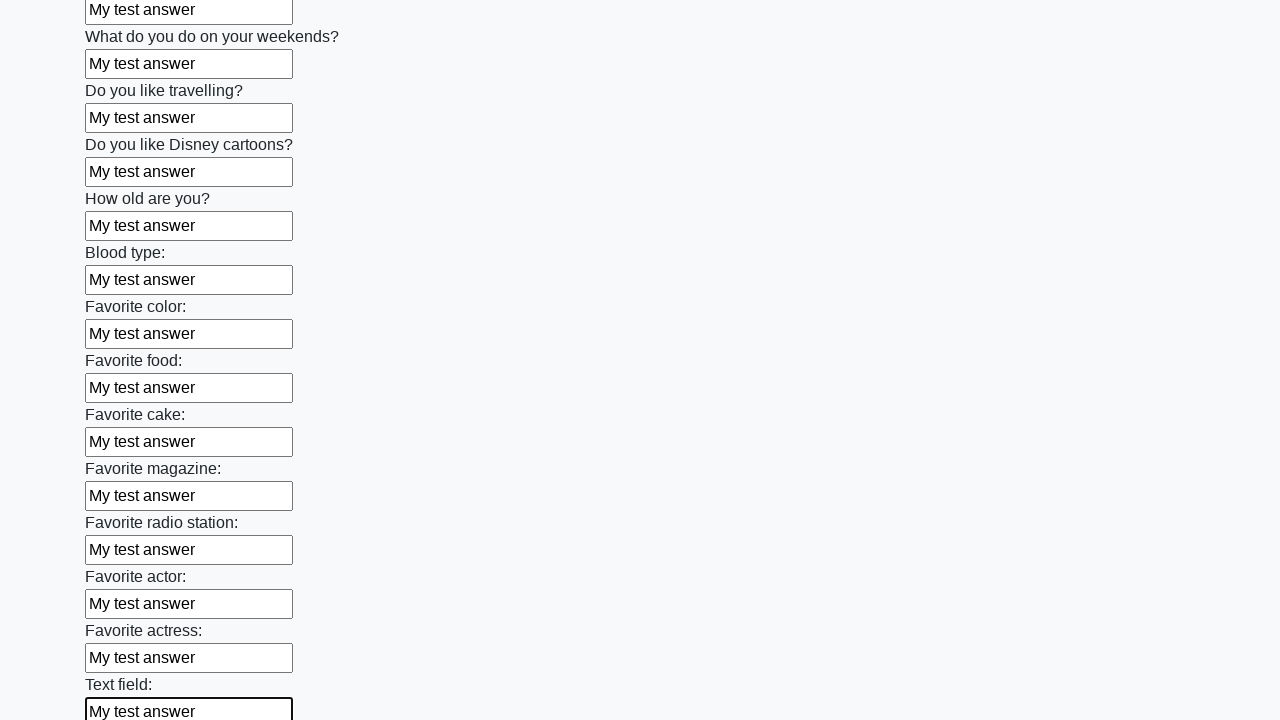

Filled text input field 28/100 with 'My test answer' on input[type="text"] >> nth=27
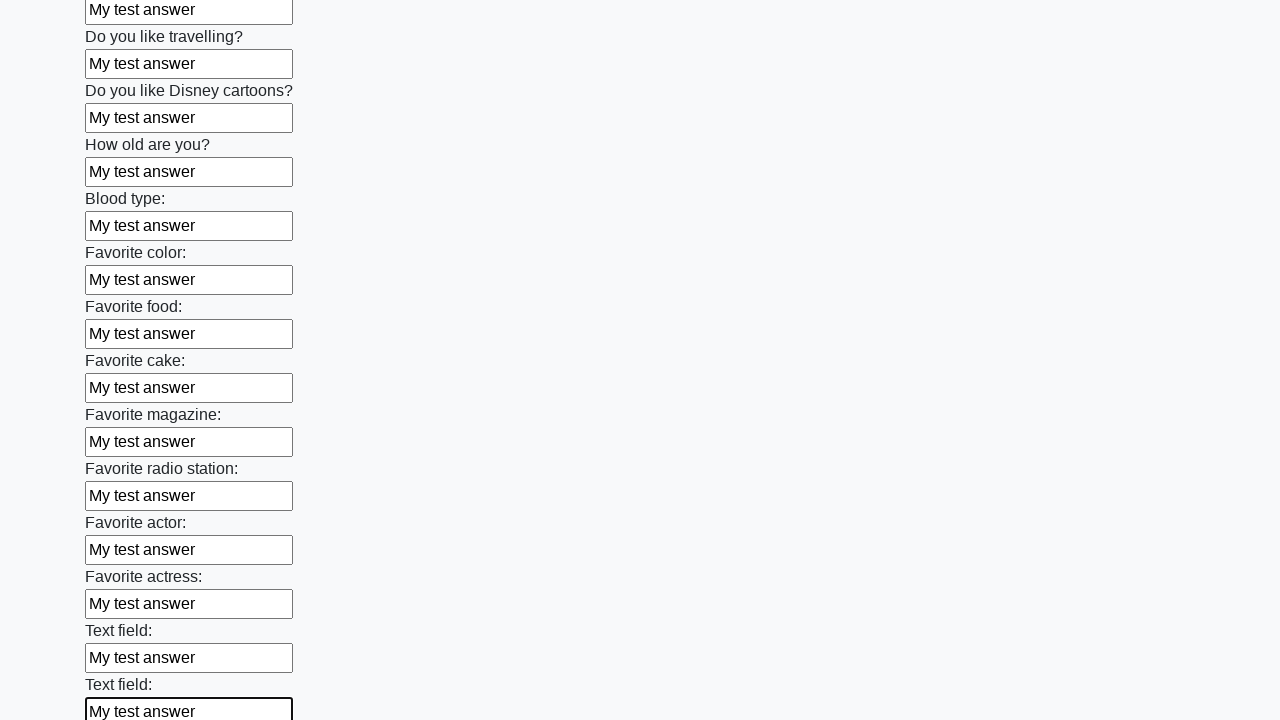

Filled text input field 29/100 with 'My test answer' on input[type="text"] >> nth=28
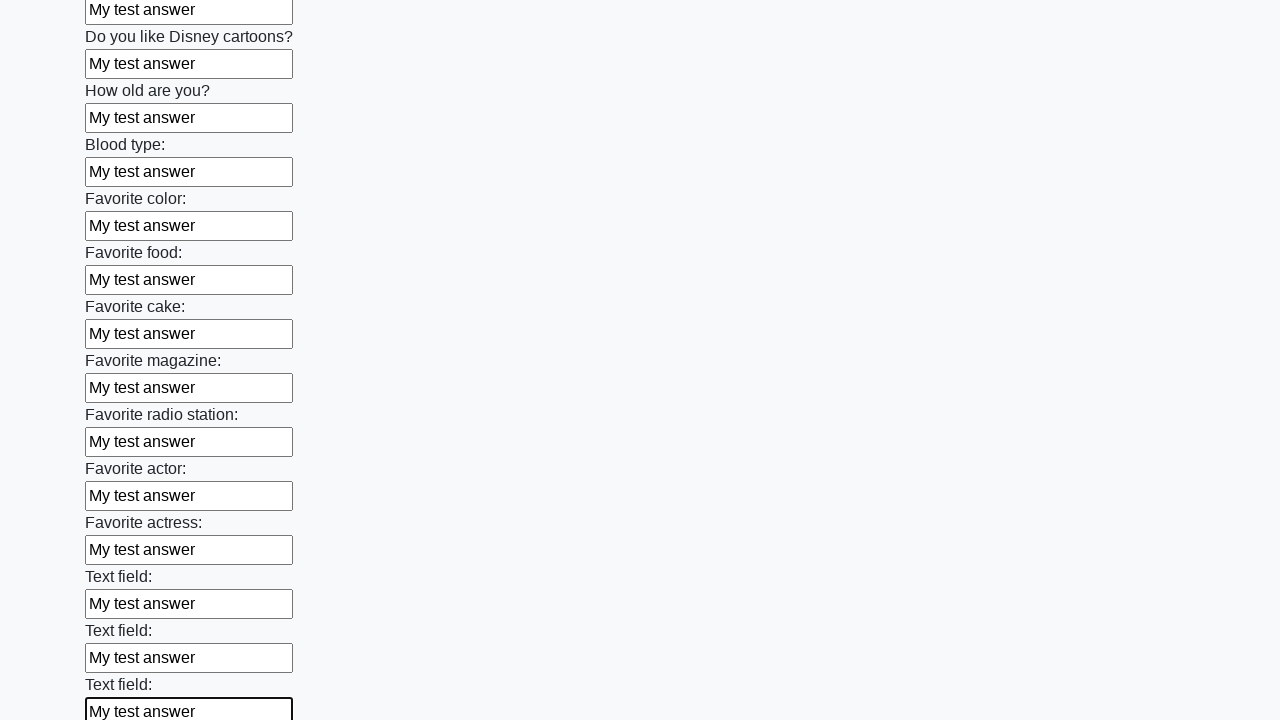

Filled text input field 30/100 with 'My test answer' on input[type="text"] >> nth=29
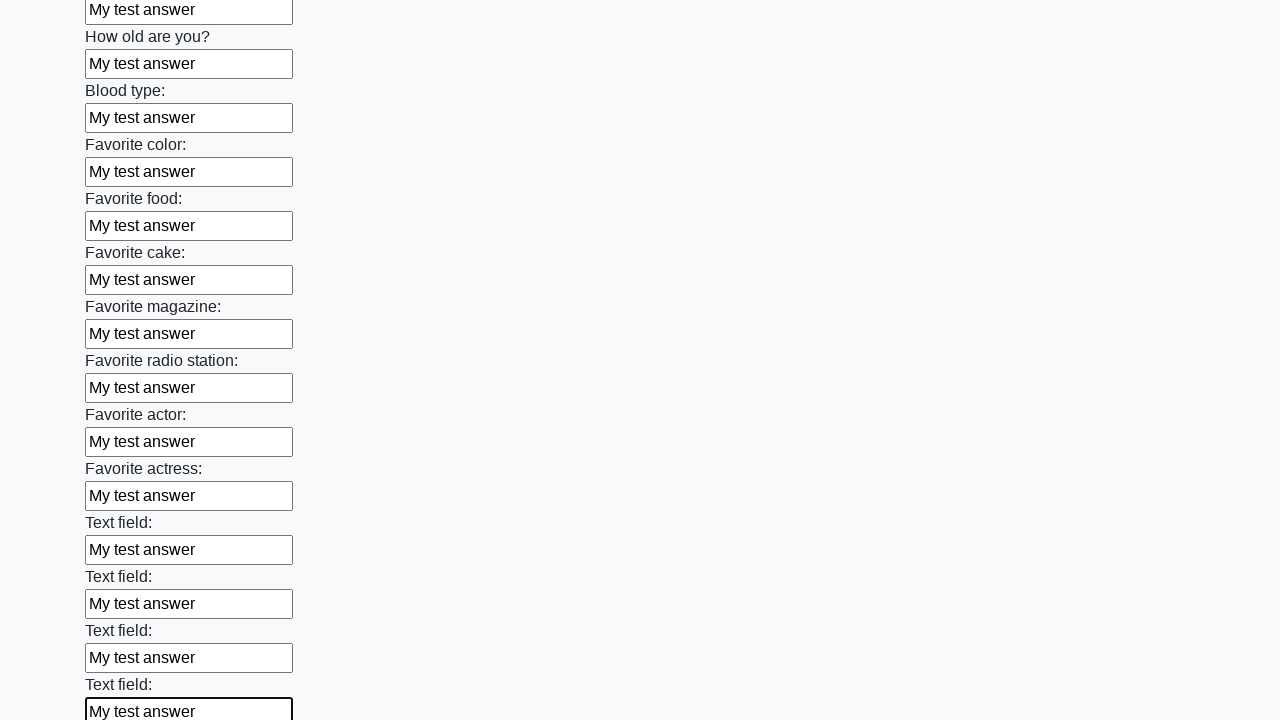

Filled text input field 31/100 with 'My test answer' on input[type="text"] >> nth=30
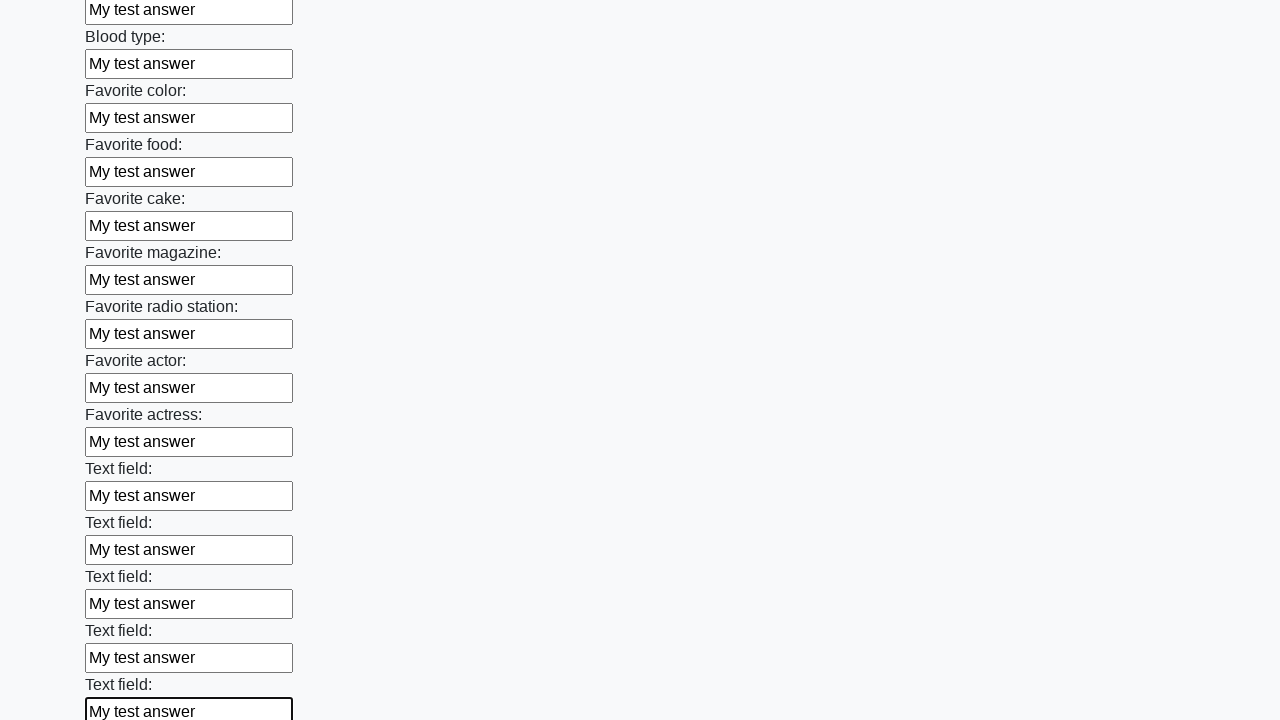

Filled text input field 32/100 with 'My test answer' on input[type="text"] >> nth=31
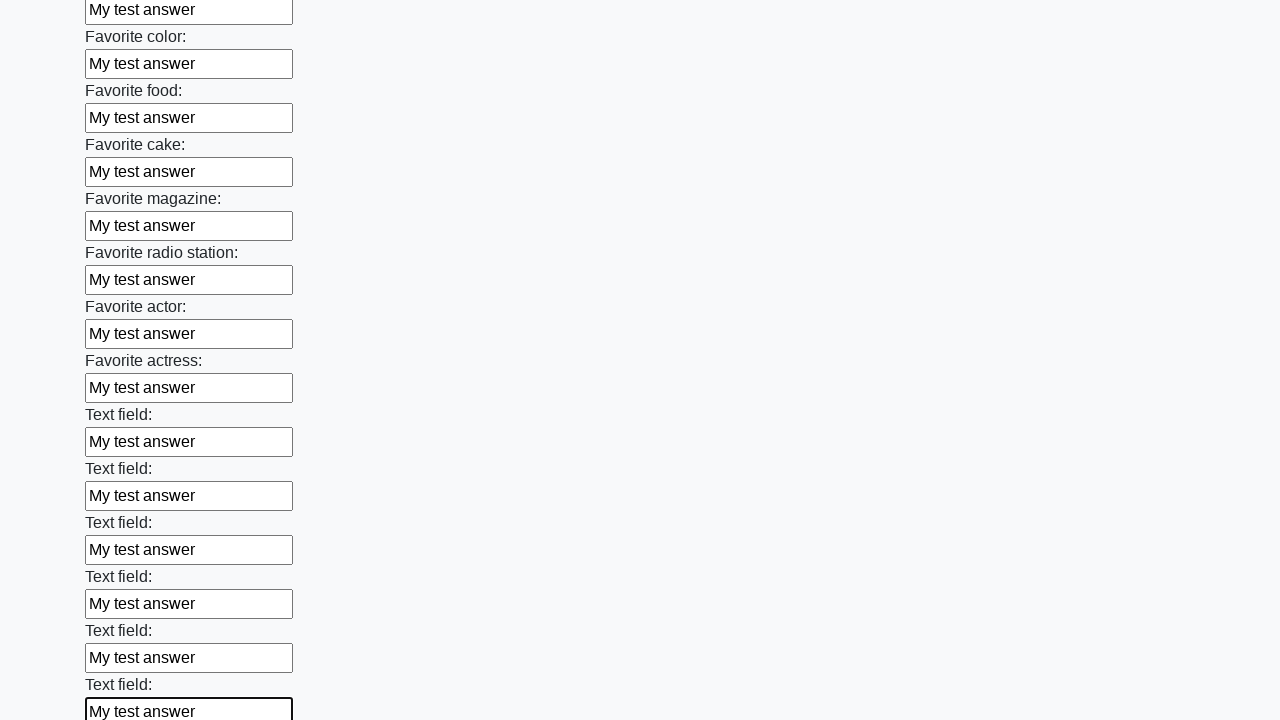

Filled text input field 33/100 with 'My test answer' on input[type="text"] >> nth=32
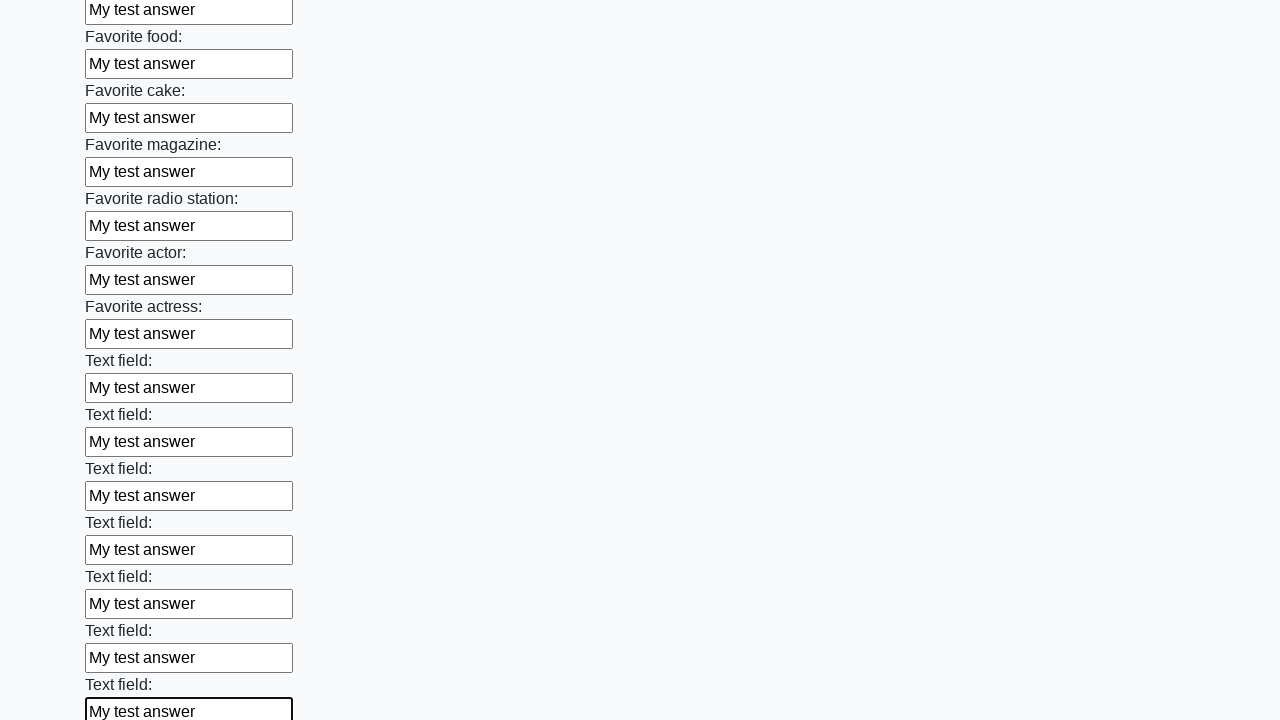

Filled text input field 34/100 with 'My test answer' on input[type="text"] >> nth=33
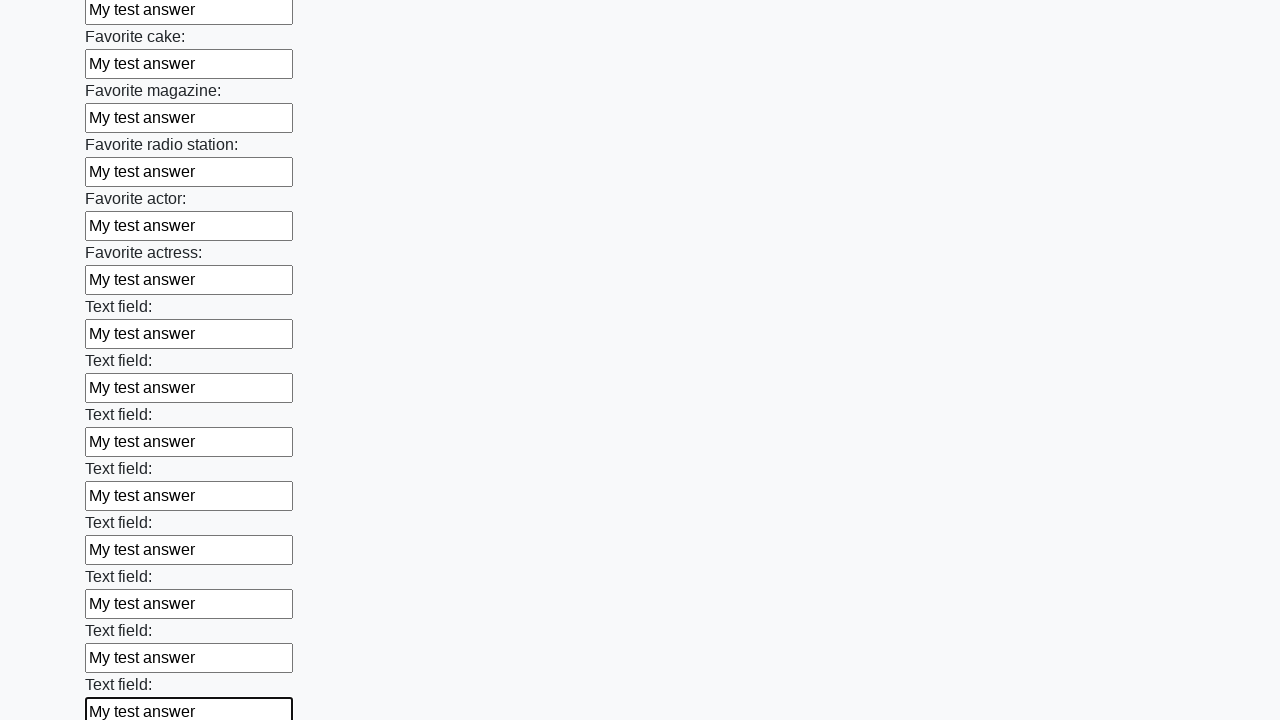

Filled text input field 35/100 with 'My test answer' on input[type="text"] >> nth=34
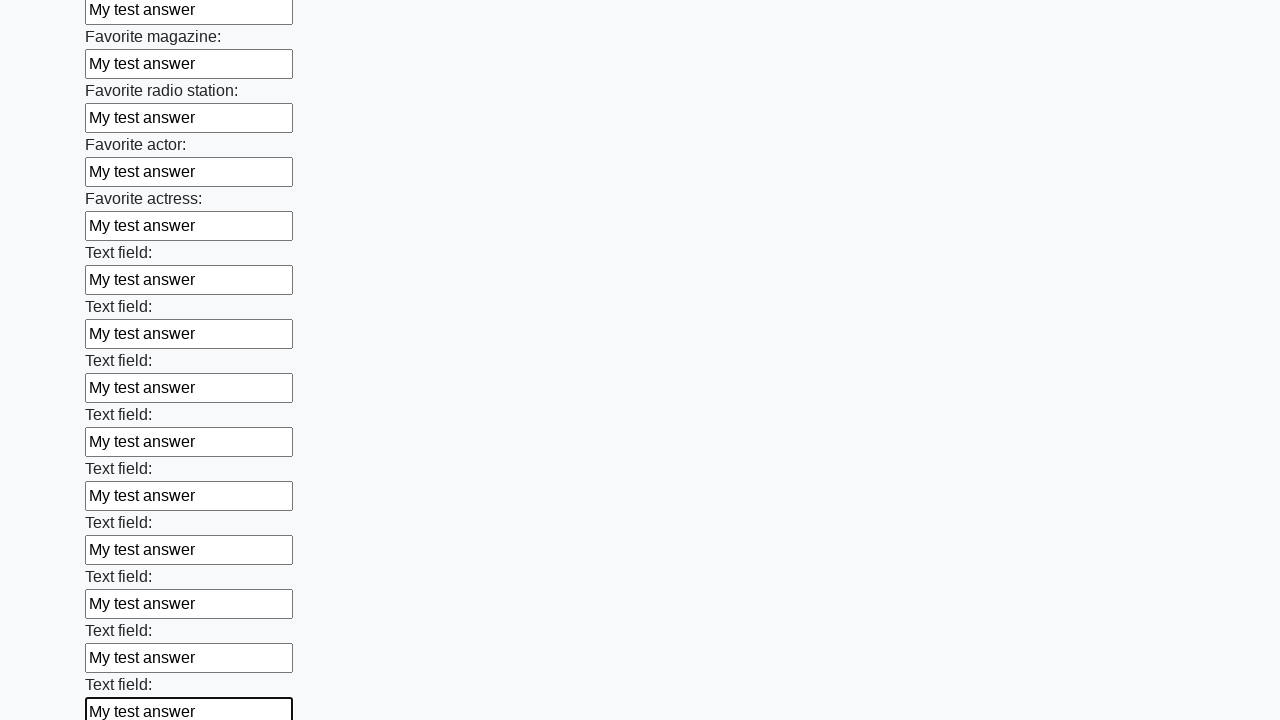

Filled text input field 36/100 with 'My test answer' on input[type="text"] >> nth=35
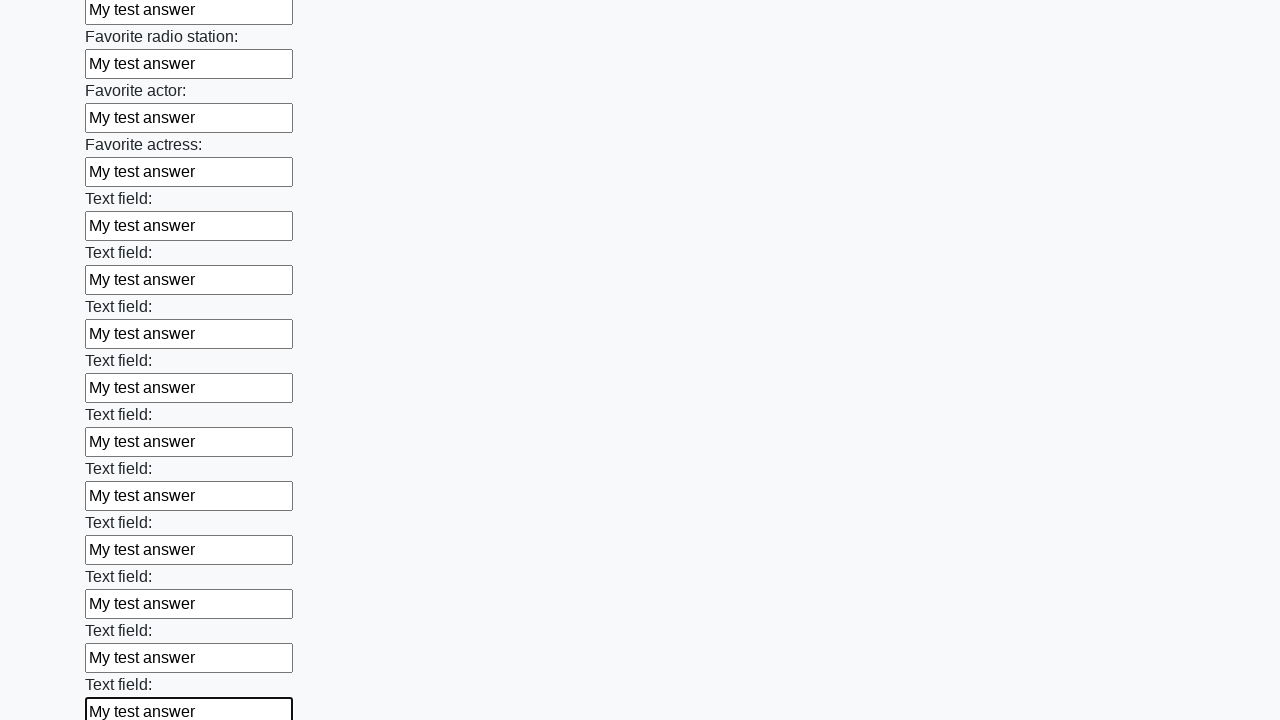

Filled text input field 37/100 with 'My test answer' on input[type="text"] >> nth=36
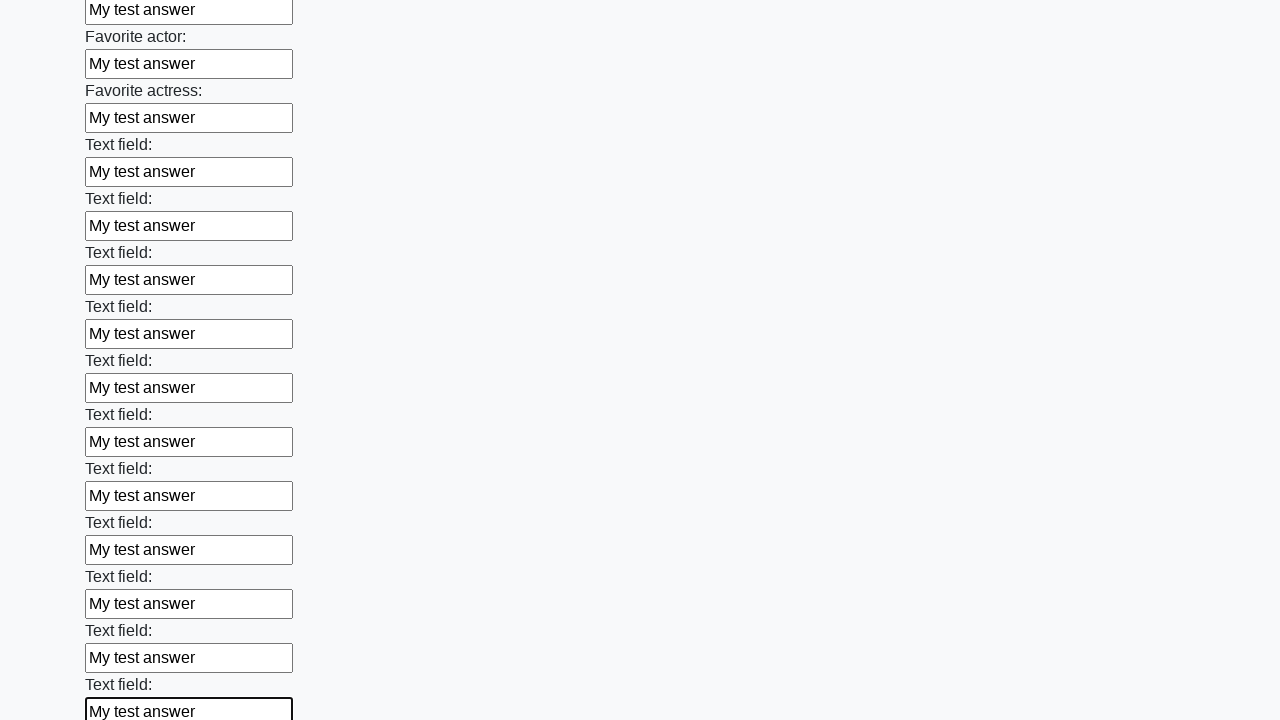

Filled text input field 38/100 with 'My test answer' on input[type="text"] >> nth=37
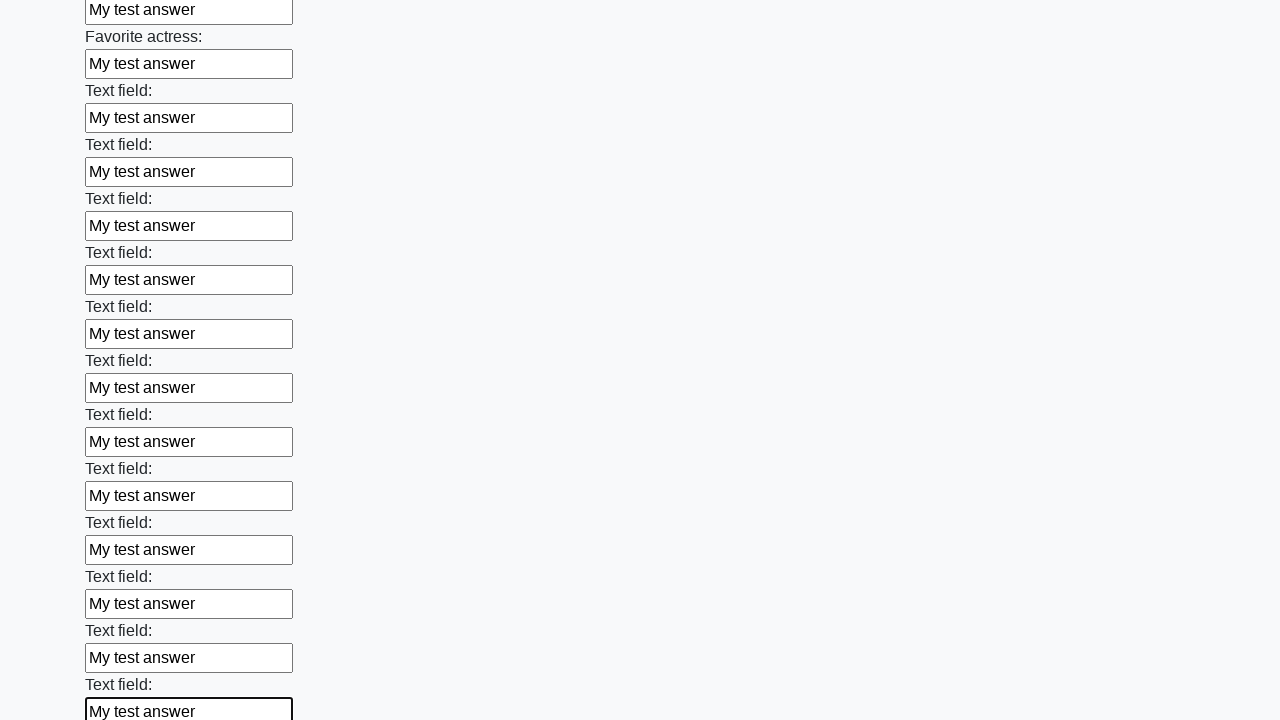

Filled text input field 39/100 with 'My test answer' on input[type="text"] >> nth=38
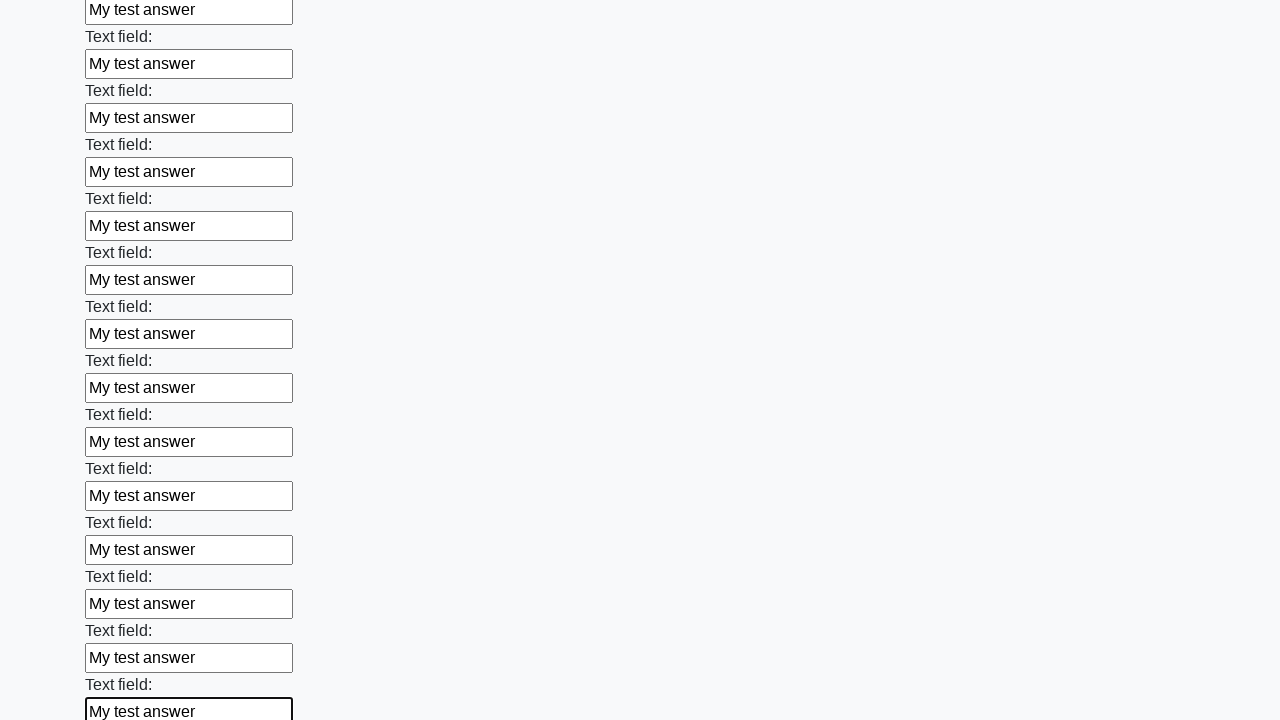

Filled text input field 40/100 with 'My test answer' on input[type="text"] >> nth=39
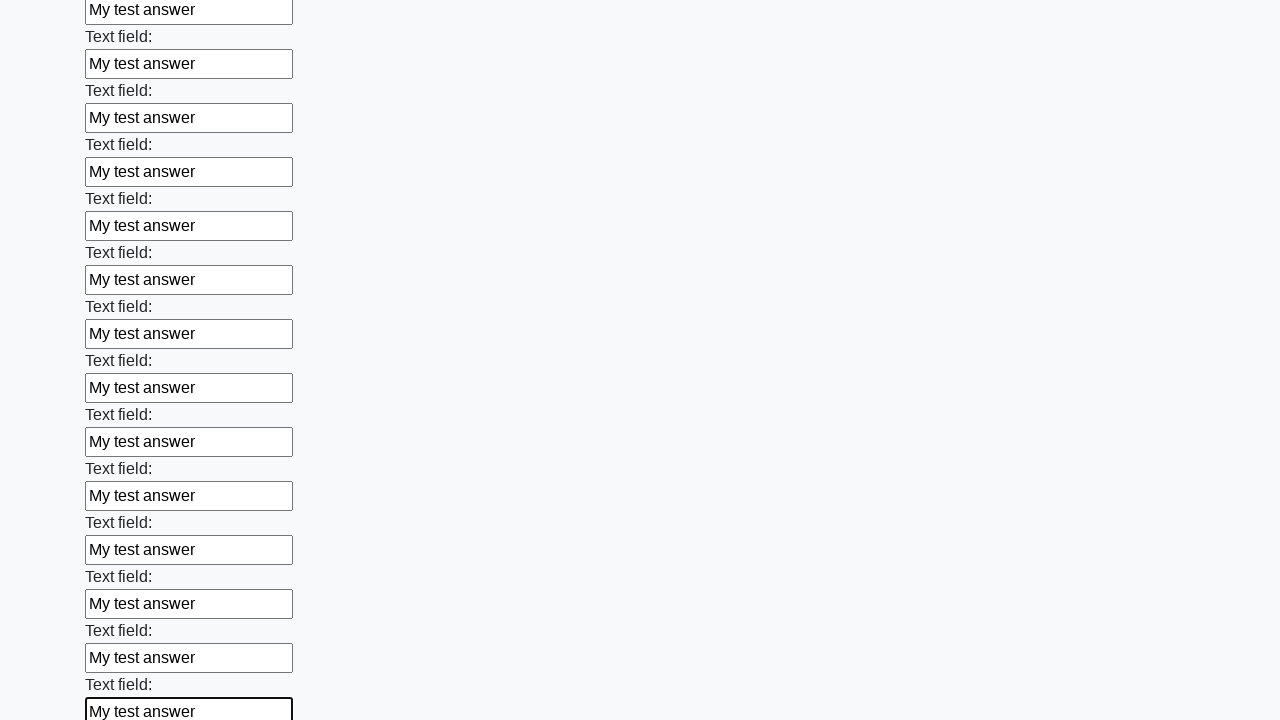

Filled text input field 41/100 with 'My test answer' on input[type="text"] >> nth=40
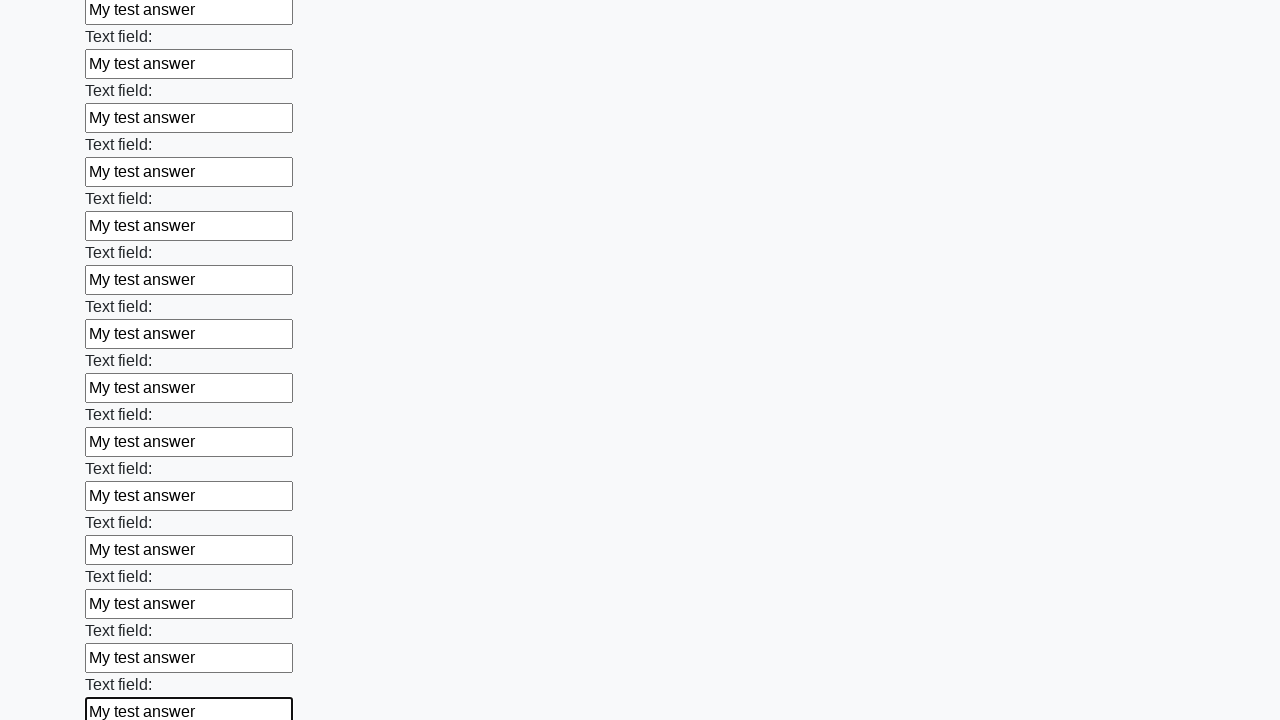

Filled text input field 42/100 with 'My test answer' on input[type="text"] >> nth=41
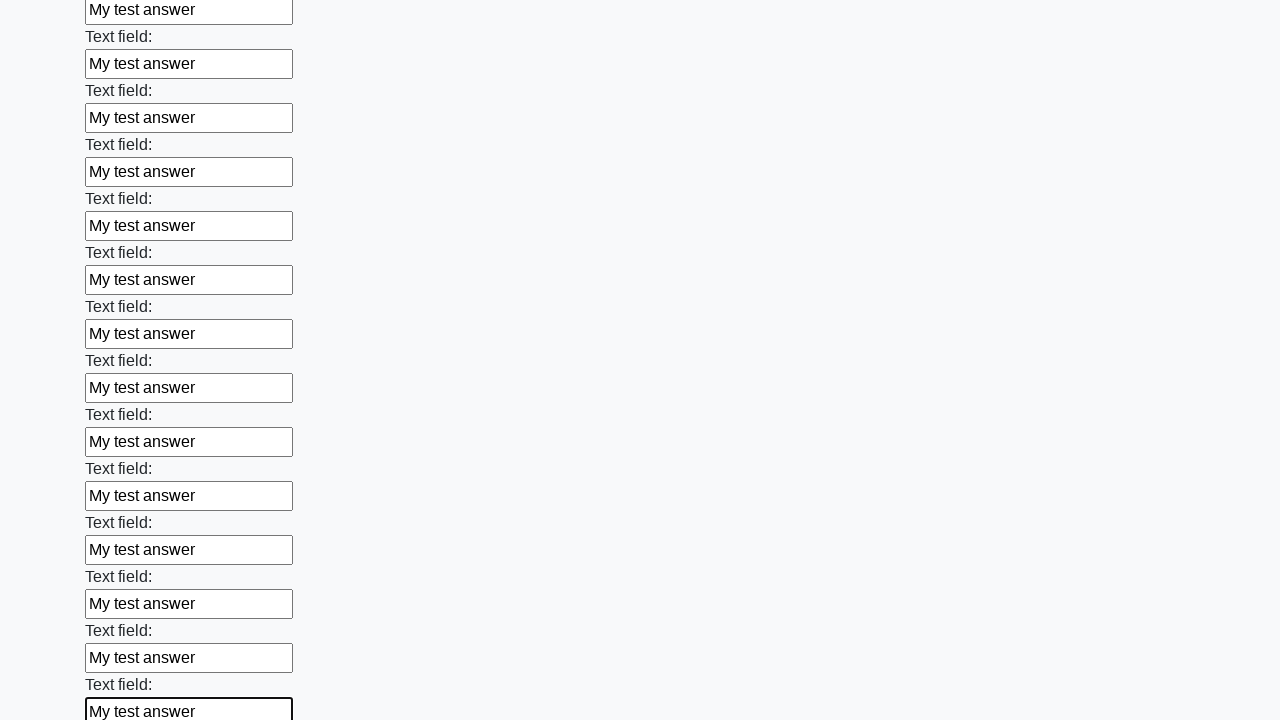

Filled text input field 43/100 with 'My test answer' on input[type="text"] >> nth=42
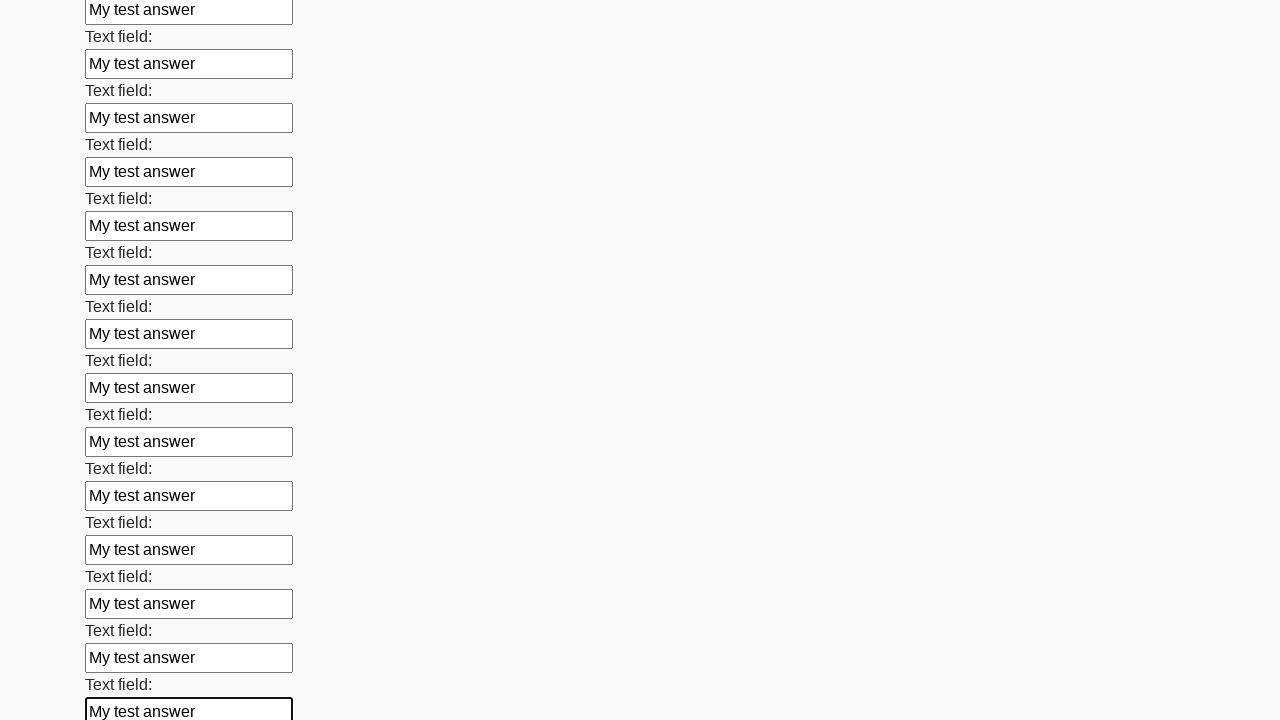

Filled text input field 44/100 with 'My test answer' on input[type="text"] >> nth=43
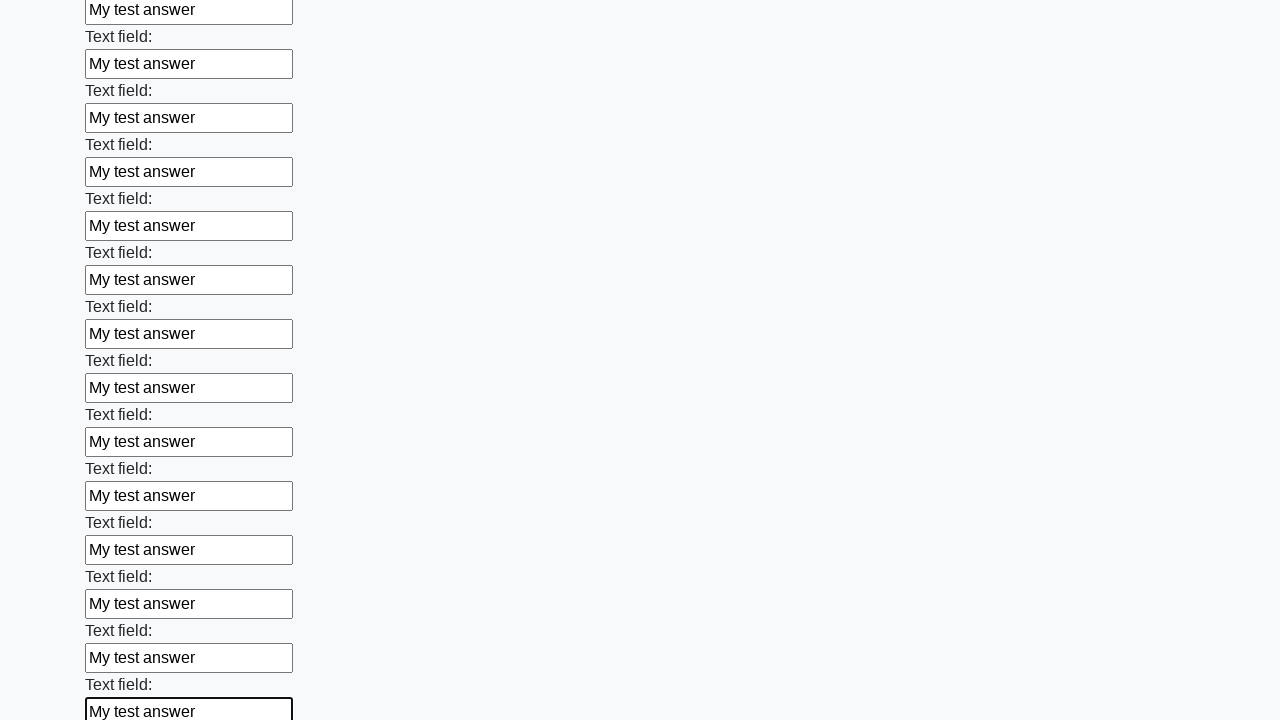

Filled text input field 45/100 with 'My test answer' on input[type="text"] >> nth=44
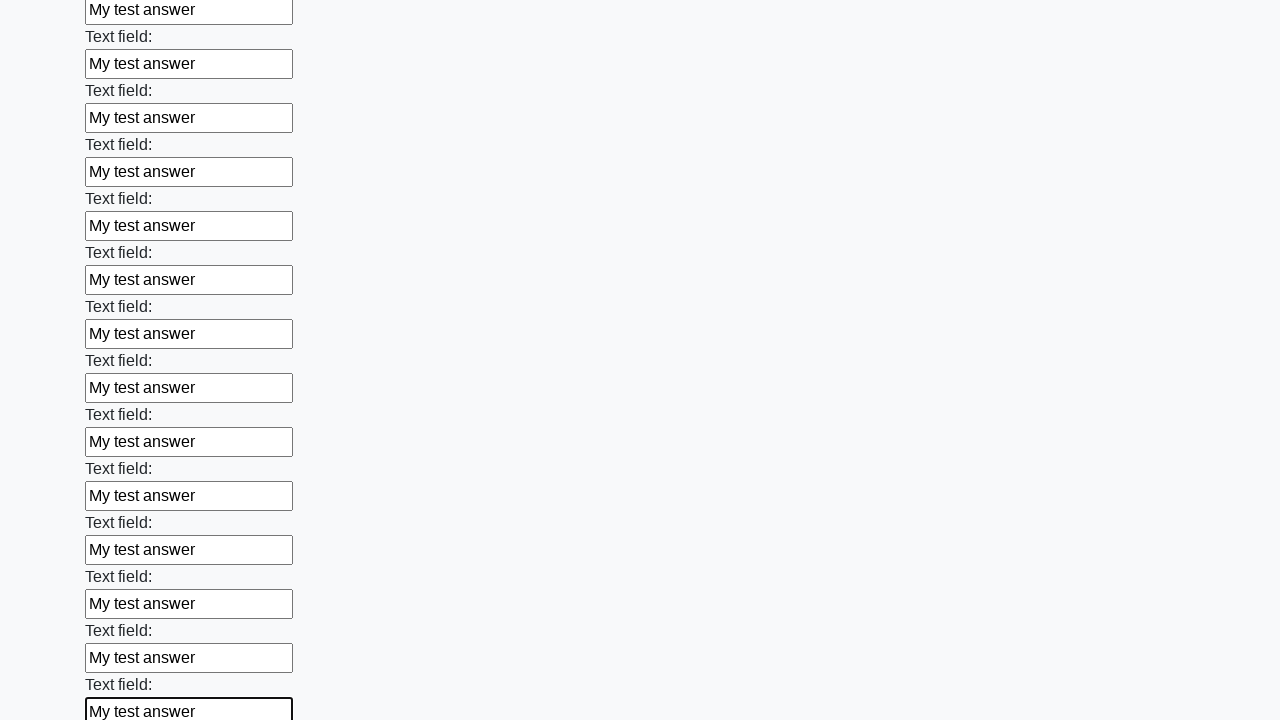

Filled text input field 46/100 with 'My test answer' on input[type="text"] >> nth=45
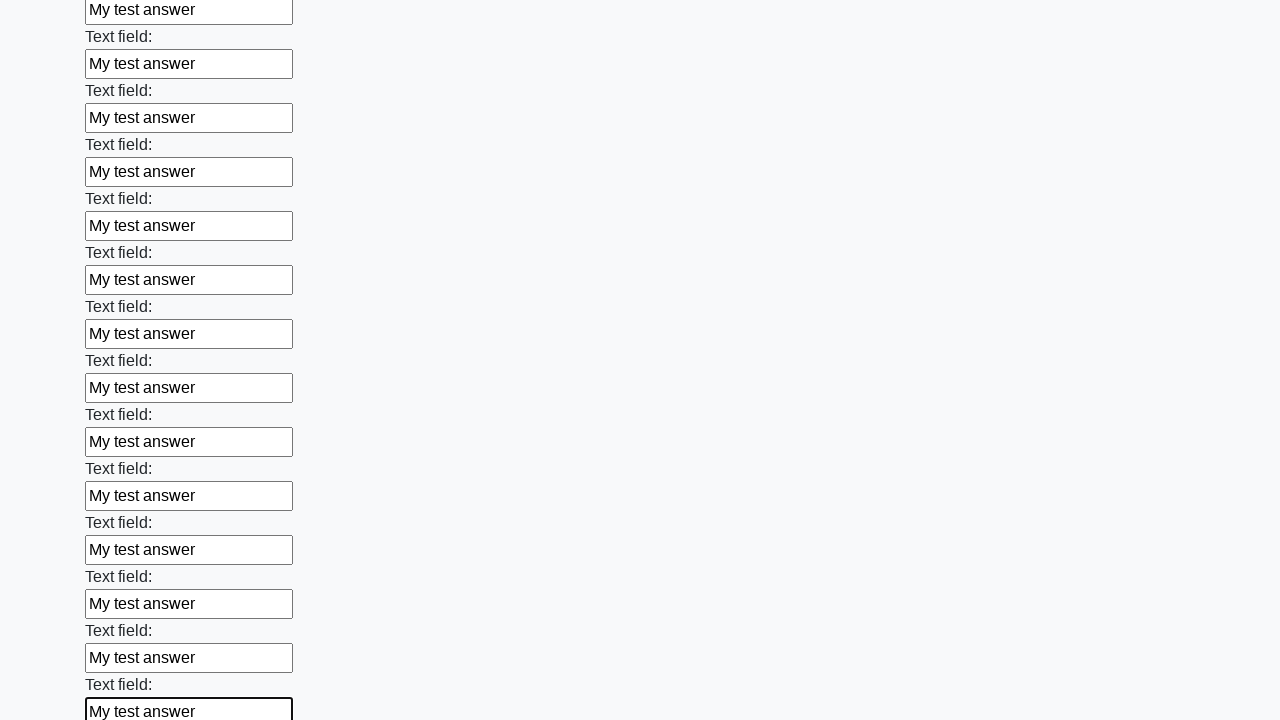

Filled text input field 47/100 with 'My test answer' on input[type="text"] >> nth=46
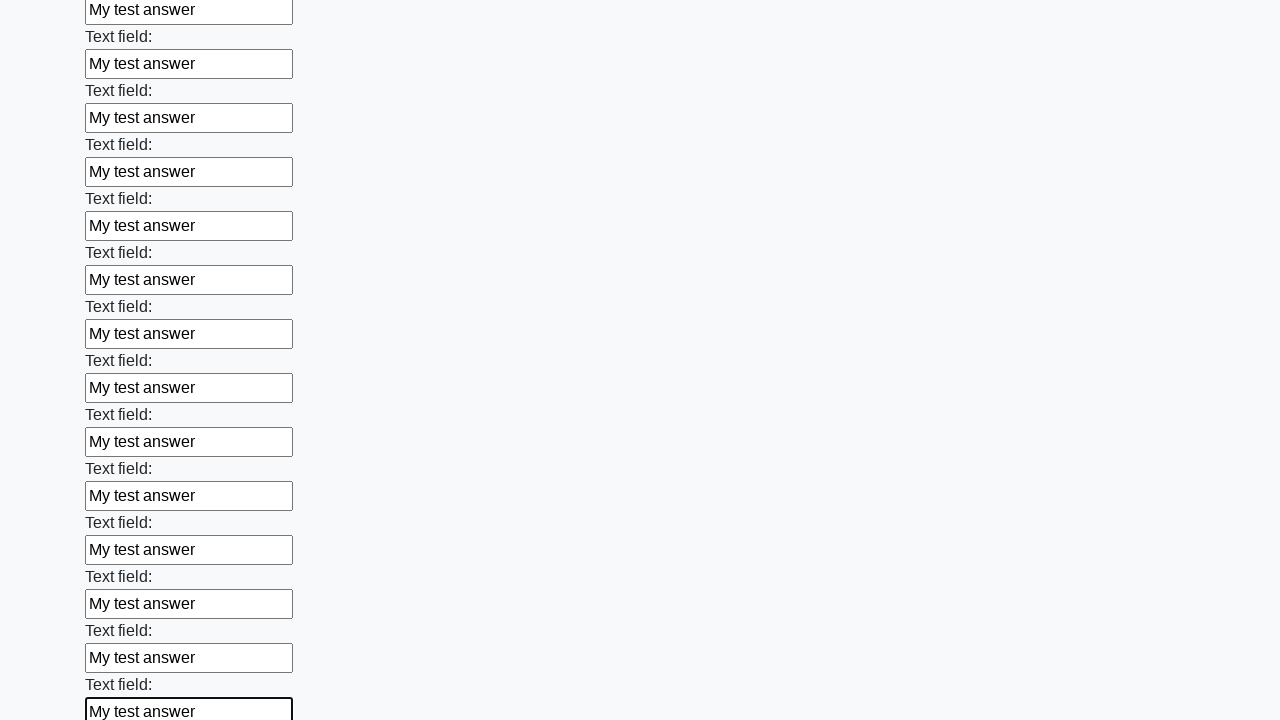

Filled text input field 48/100 with 'My test answer' on input[type="text"] >> nth=47
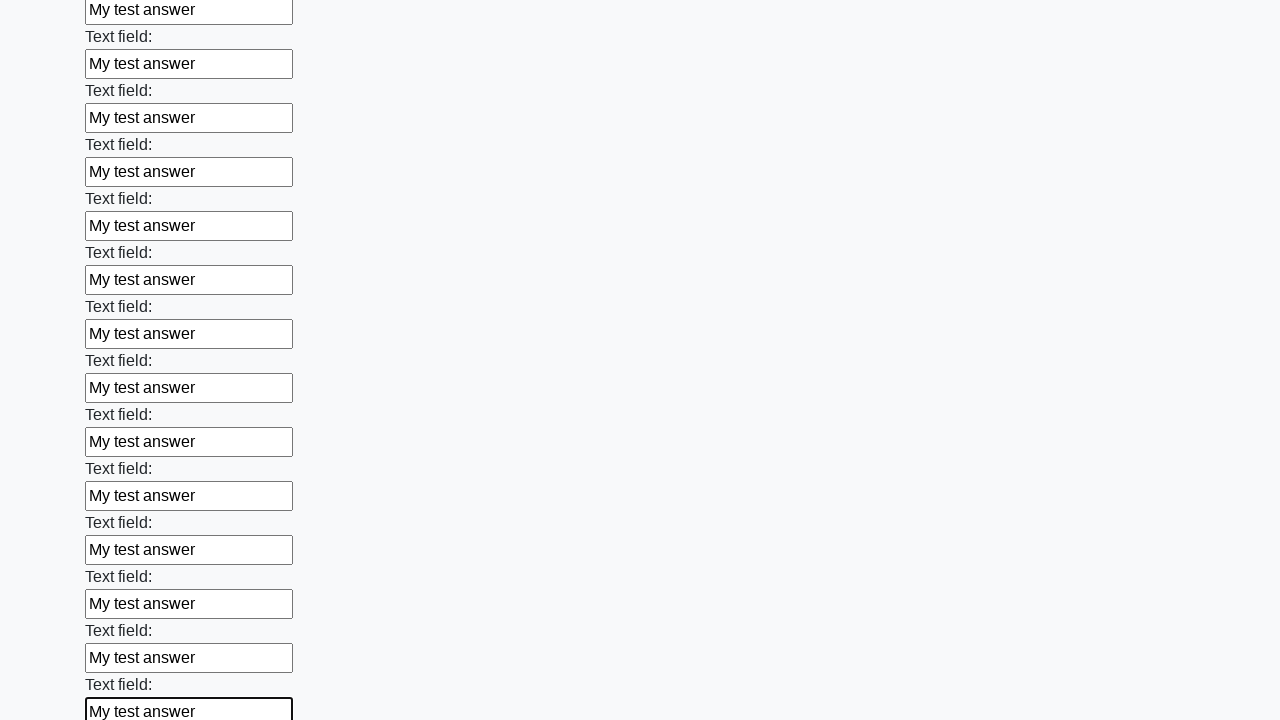

Filled text input field 49/100 with 'My test answer' on input[type="text"] >> nth=48
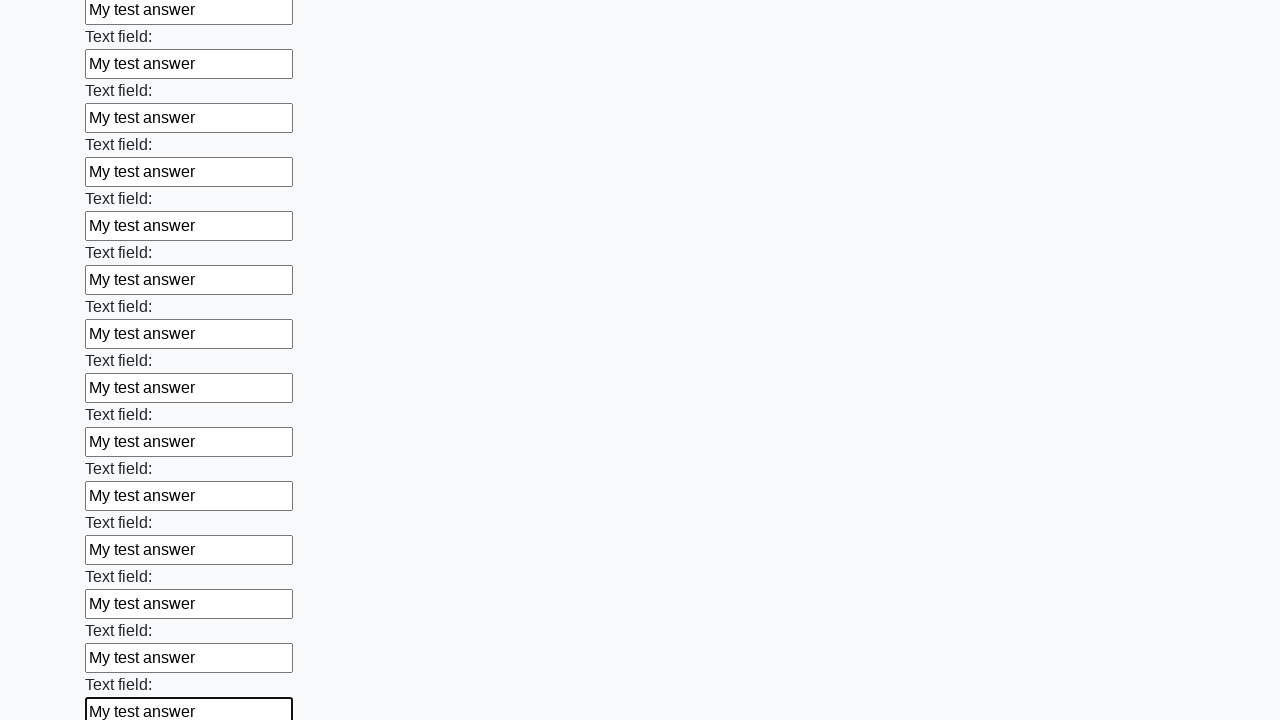

Filled text input field 50/100 with 'My test answer' on input[type="text"] >> nth=49
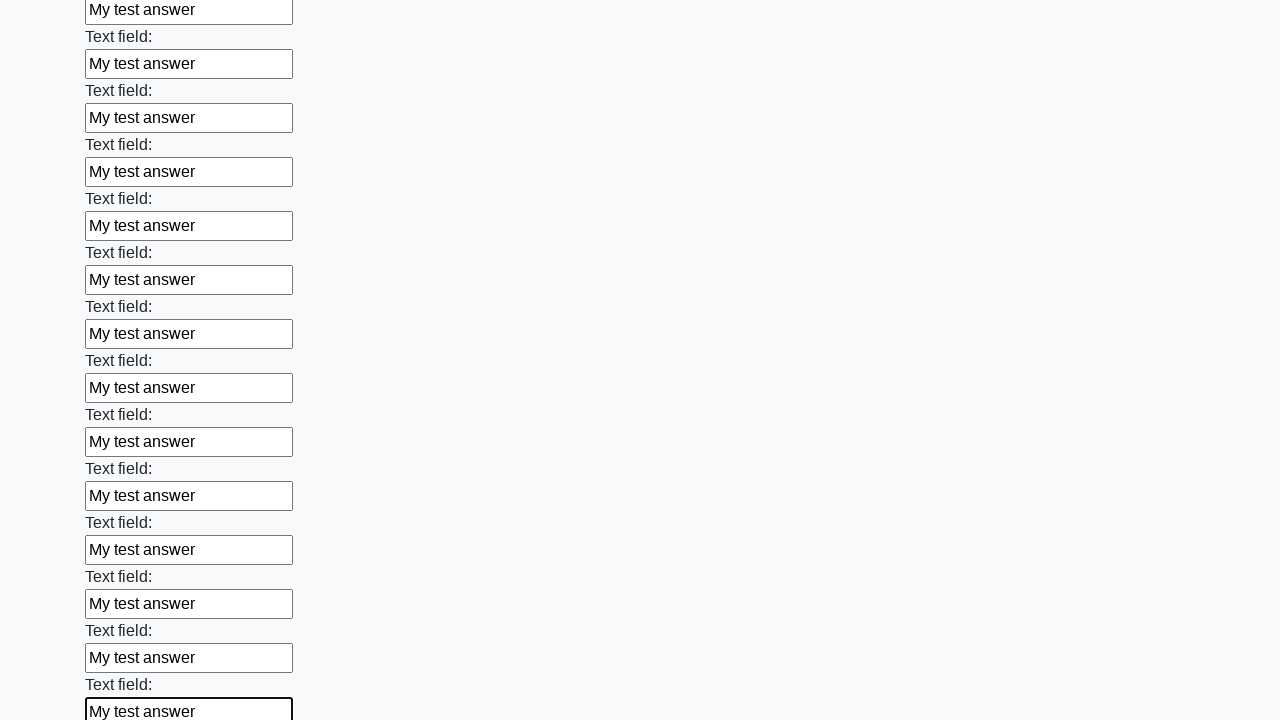

Filled text input field 51/100 with 'My test answer' on input[type="text"] >> nth=50
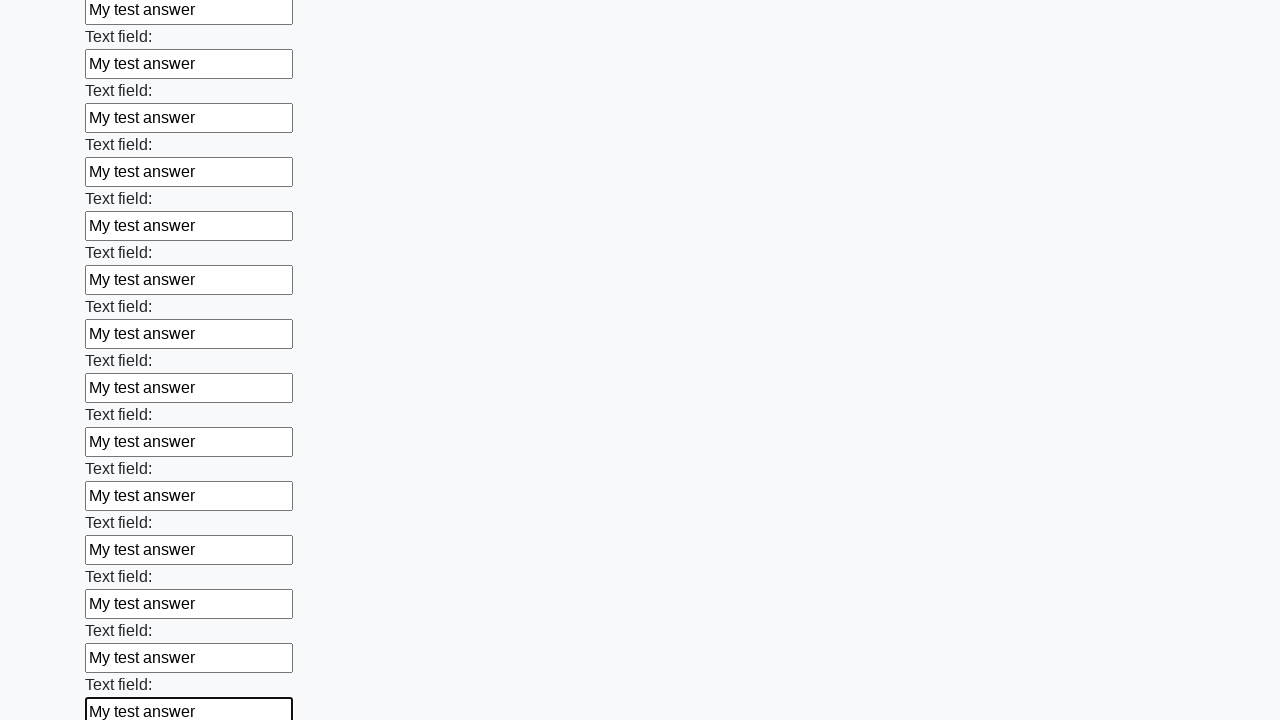

Filled text input field 52/100 with 'My test answer' on input[type="text"] >> nth=51
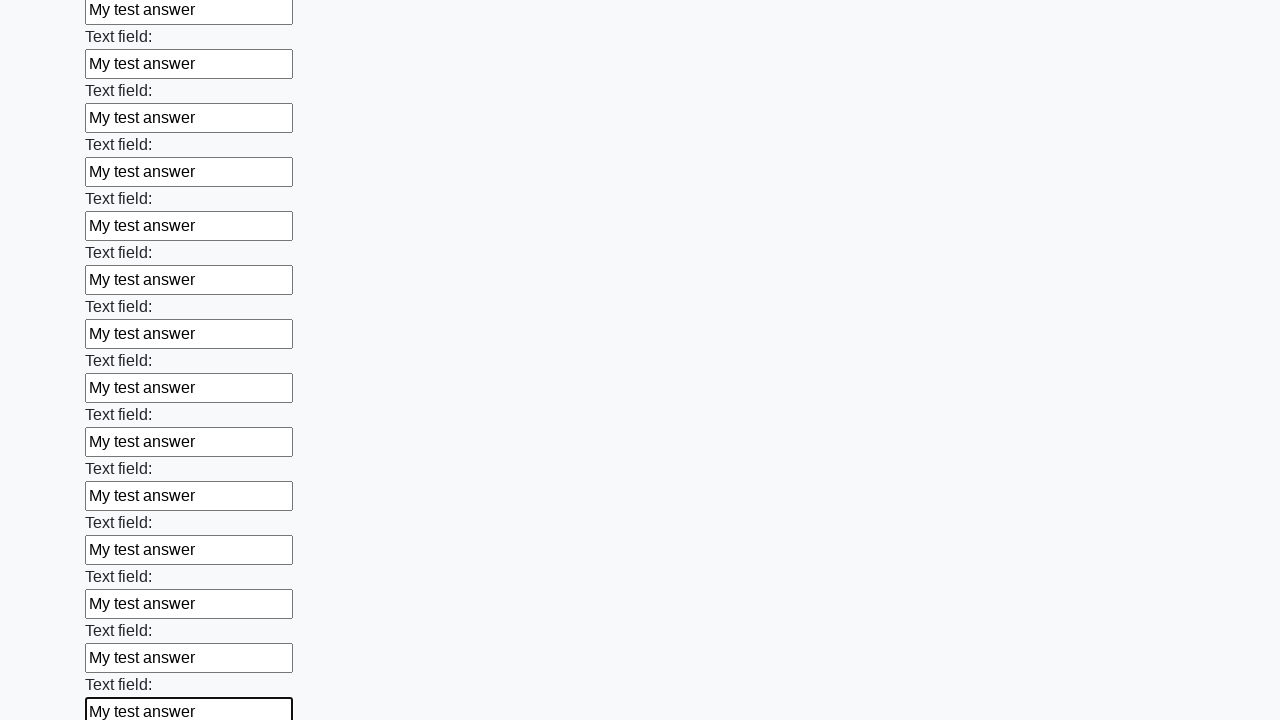

Filled text input field 53/100 with 'My test answer' on input[type="text"] >> nth=52
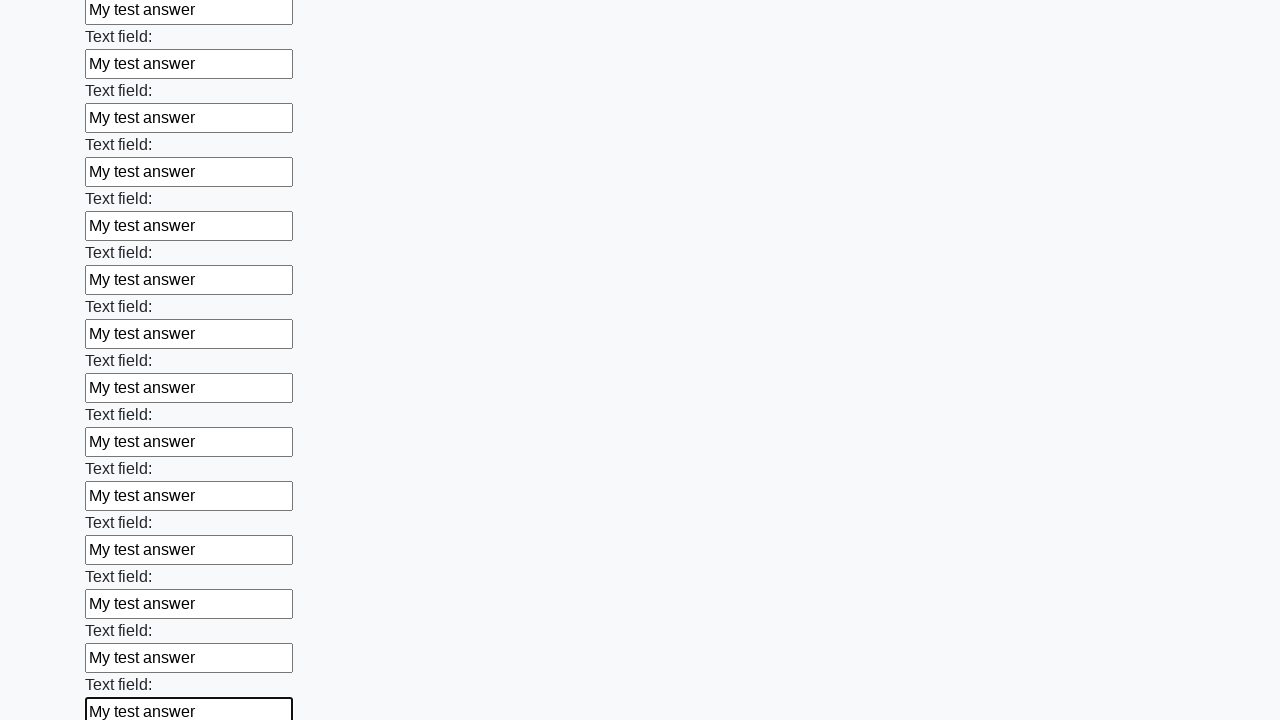

Filled text input field 54/100 with 'My test answer' on input[type="text"] >> nth=53
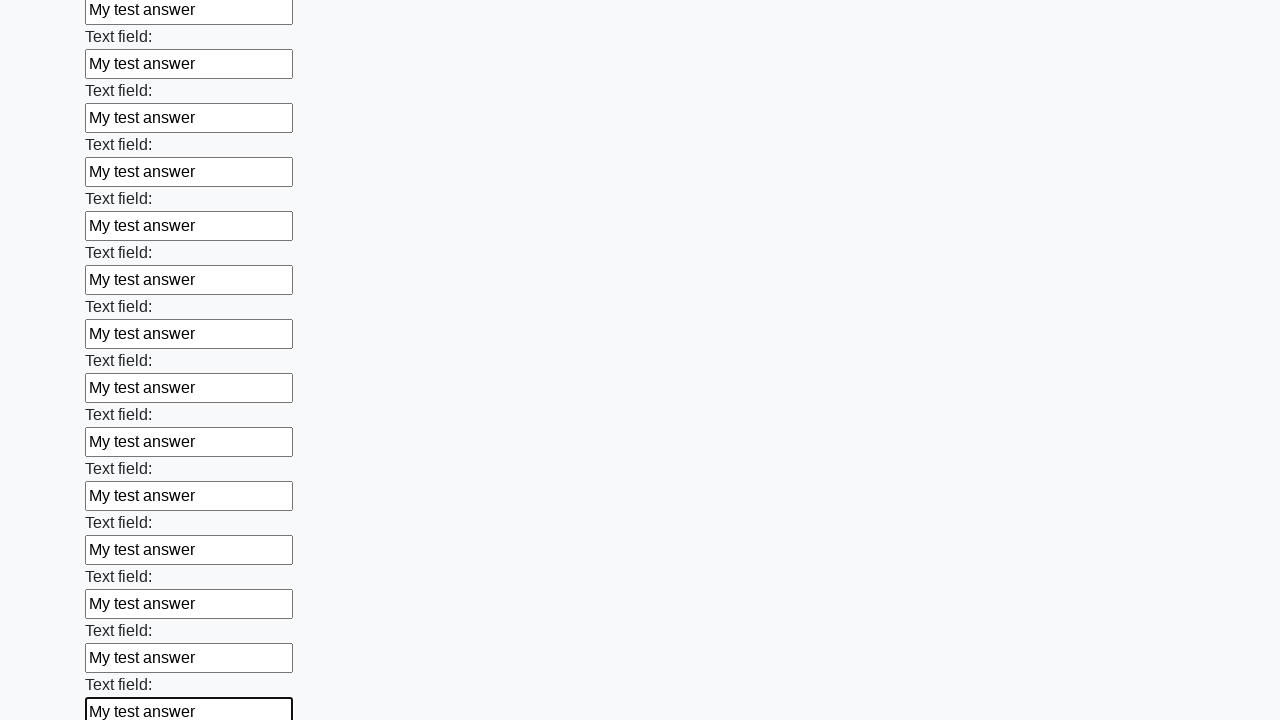

Filled text input field 55/100 with 'My test answer' on input[type="text"] >> nth=54
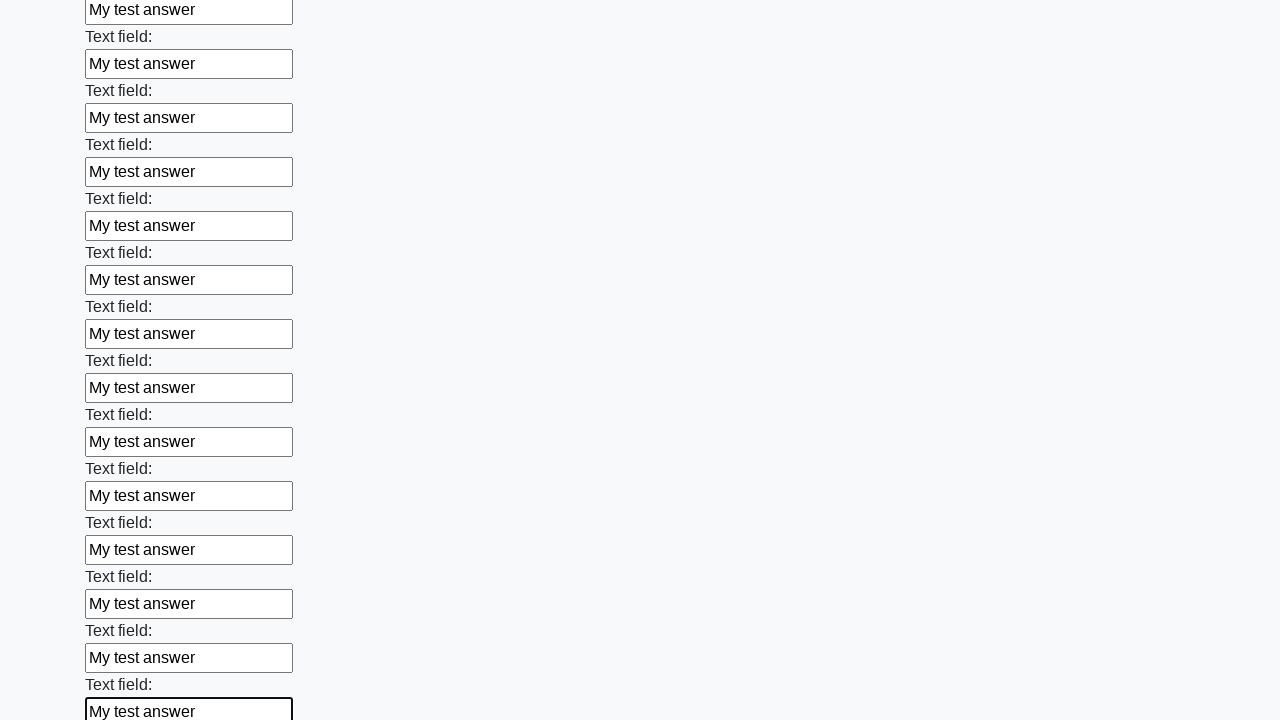

Filled text input field 56/100 with 'My test answer' on input[type="text"] >> nth=55
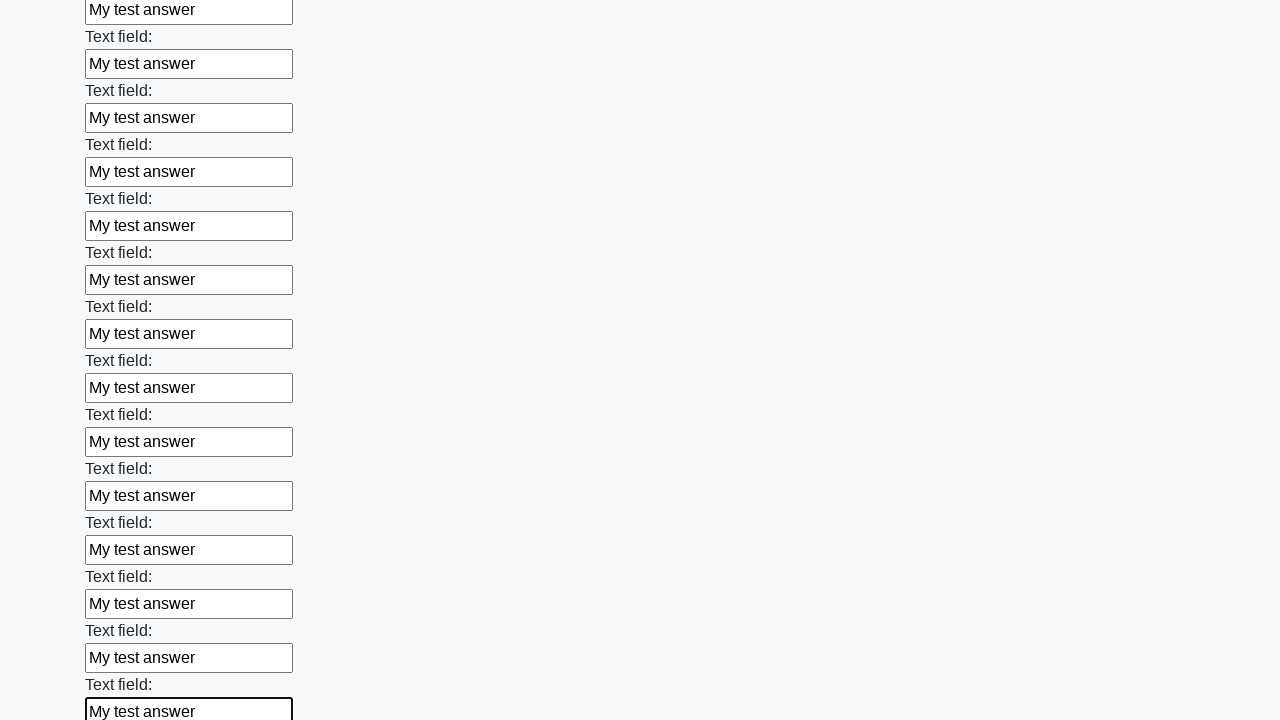

Filled text input field 57/100 with 'My test answer' on input[type="text"] >> nth=56
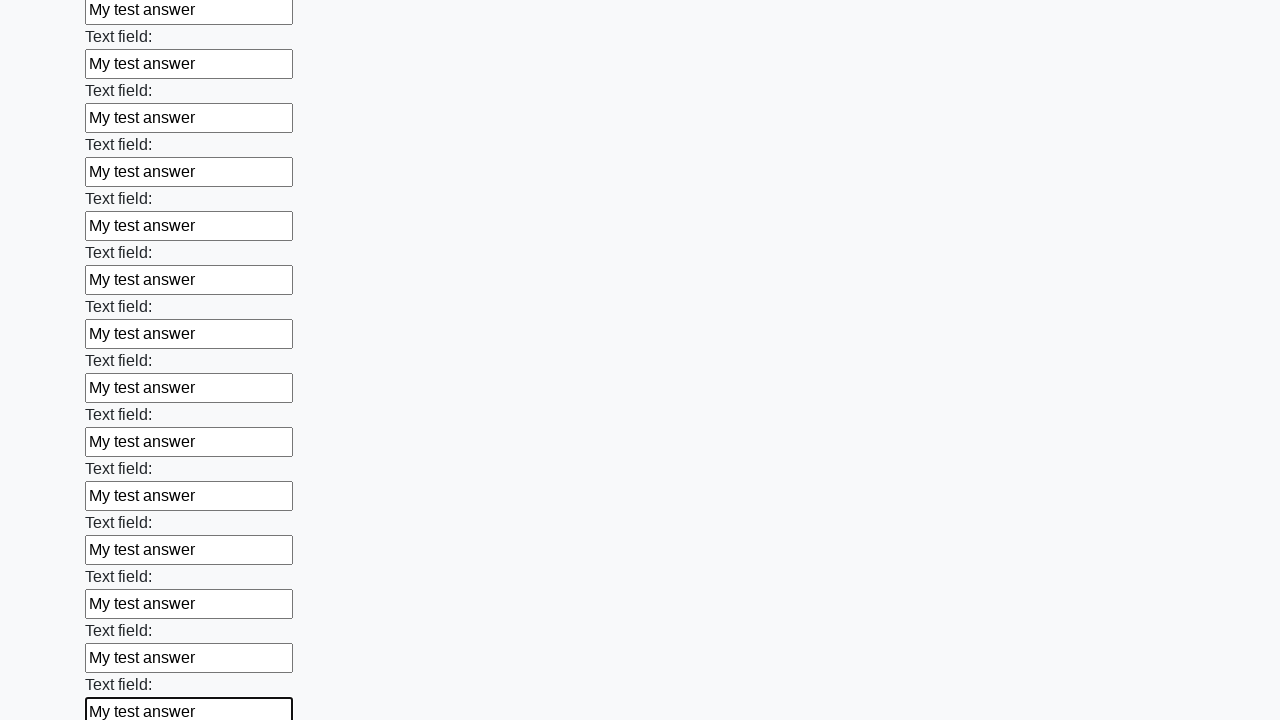

Filled text input field 58/100 with 'My test answer' on input[type="text"] >> nth=57
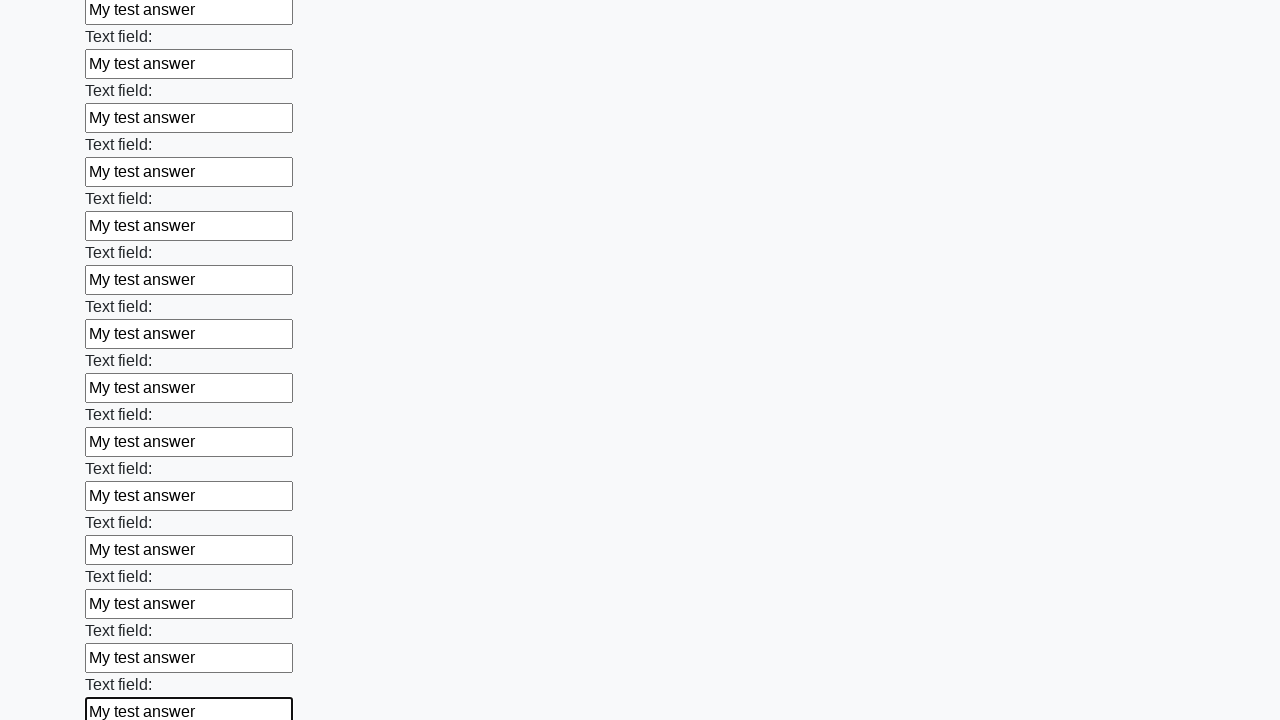

Filled text input field 59/100 with 'My test answer' on input[type="text"] >> nth=58
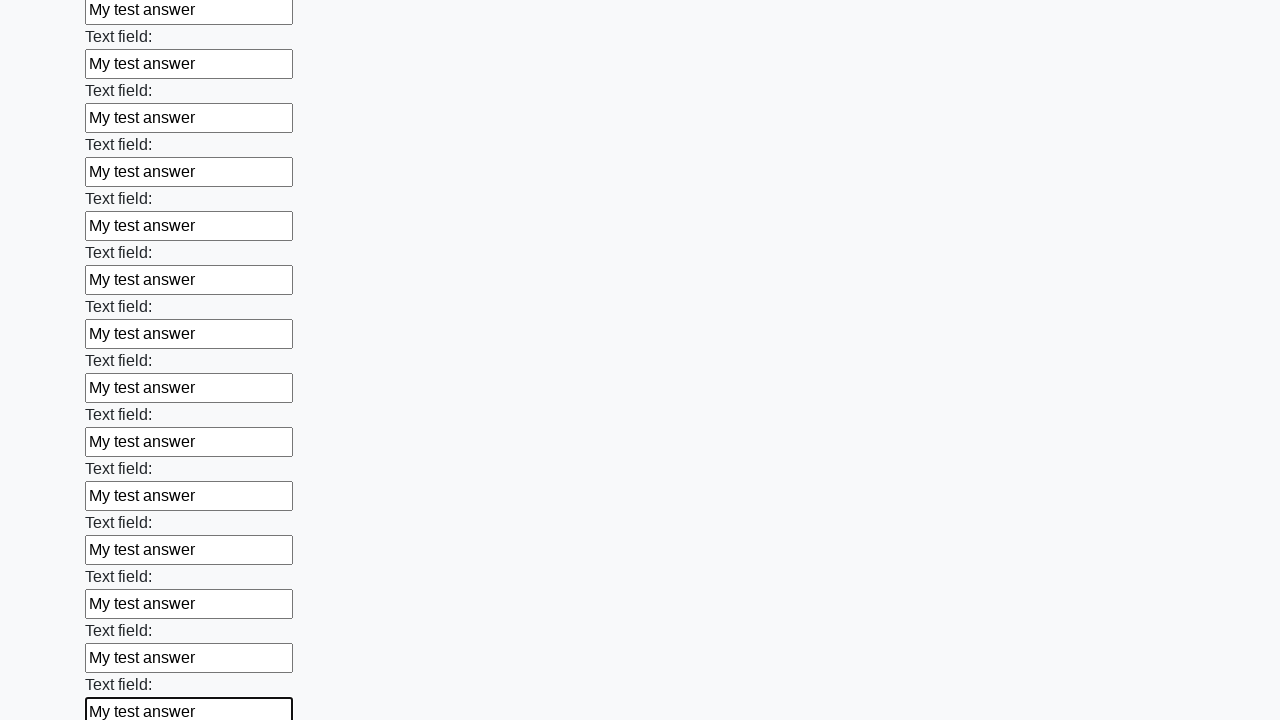

Filled text input field 60/100 with 'My test answer' on input[type="text"] >> nth=59
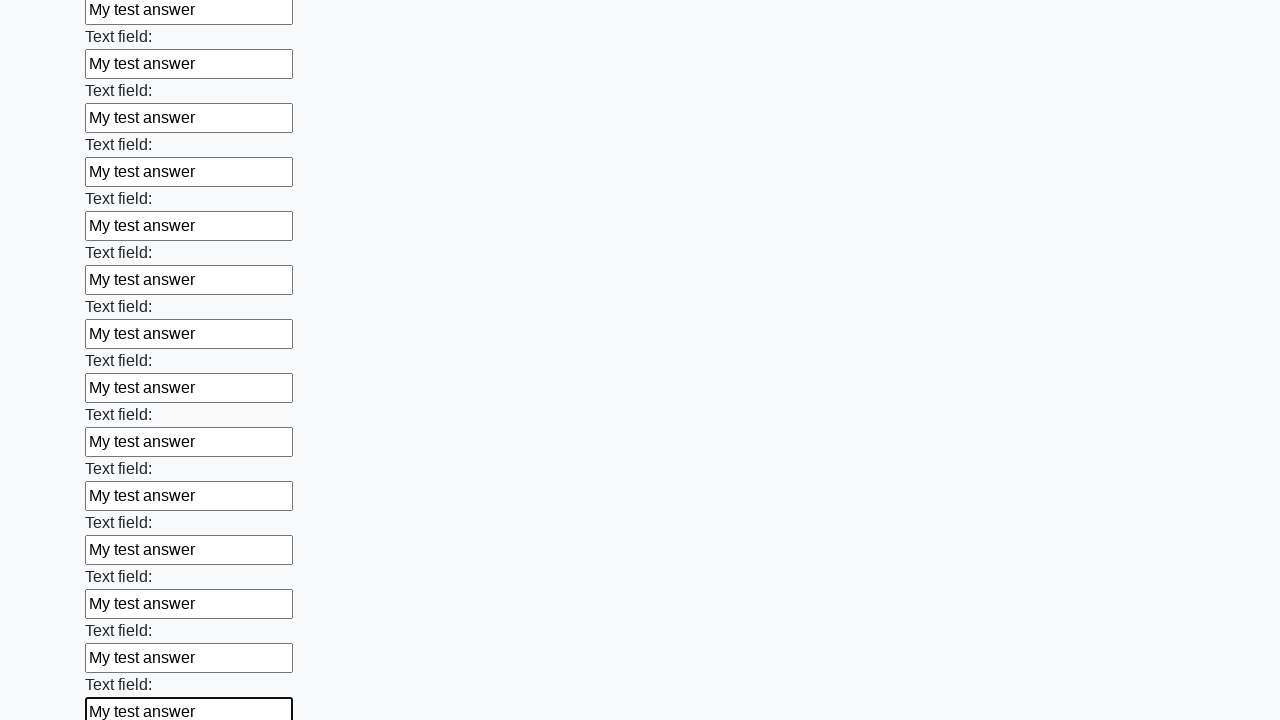

Filled text input field 61/100 with 'My test answer' on input[type="text"] >> nth=60
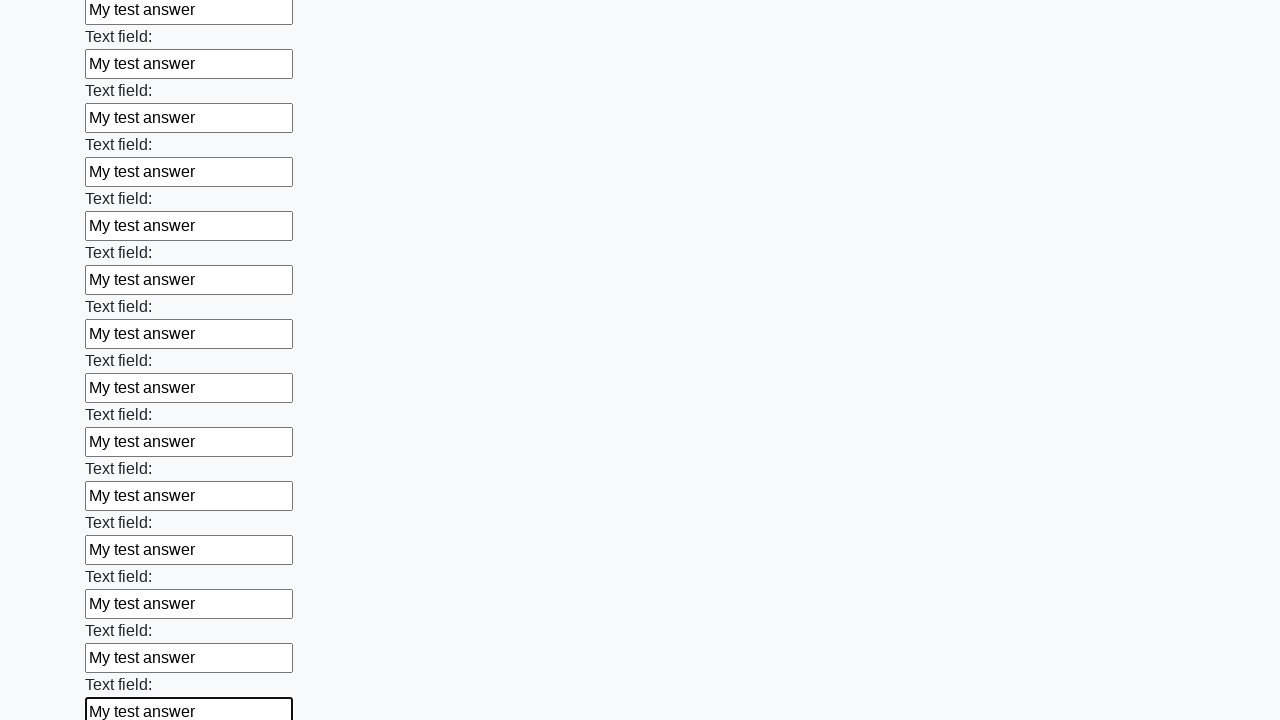

Filled text input field 62/100 with 'My test answer' on input[type="text"] >> nth=61
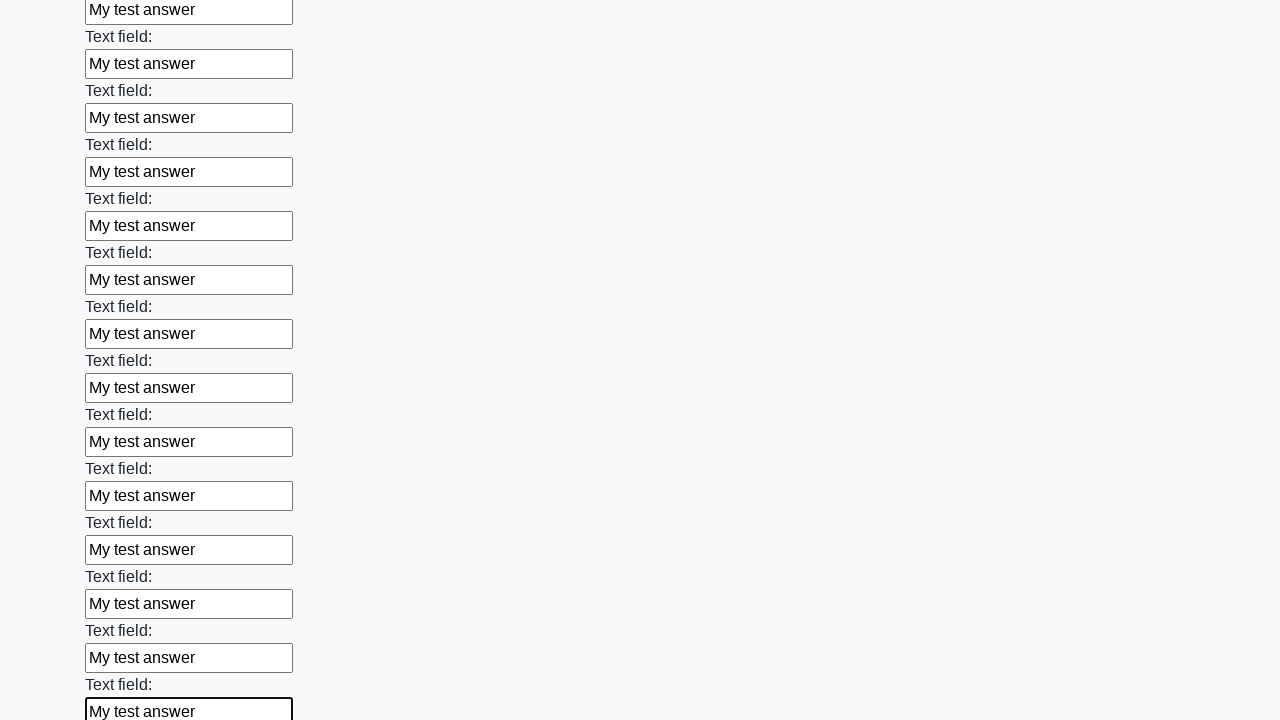

Filled text input field 63/100 with 'My test answer' on input[type="text"] >> nth=62
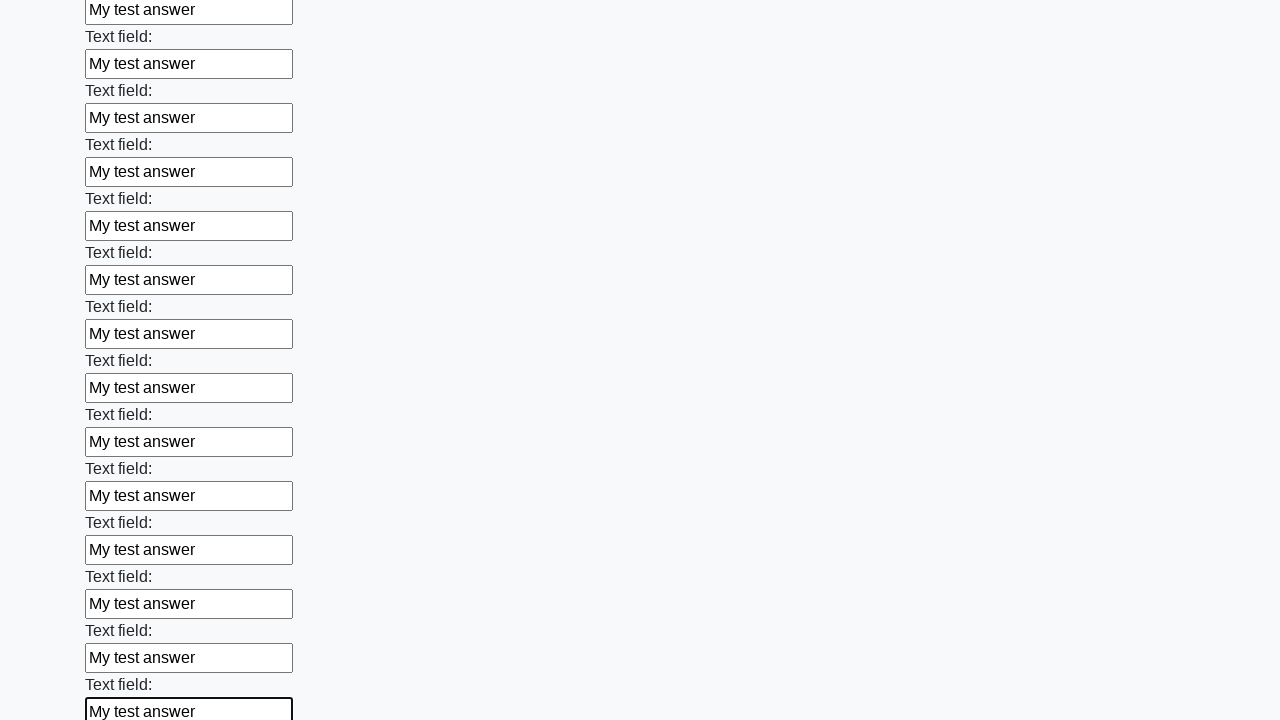

Filled text input field 64/100 with 'My test answer' on input[type="text"] >> nth=63
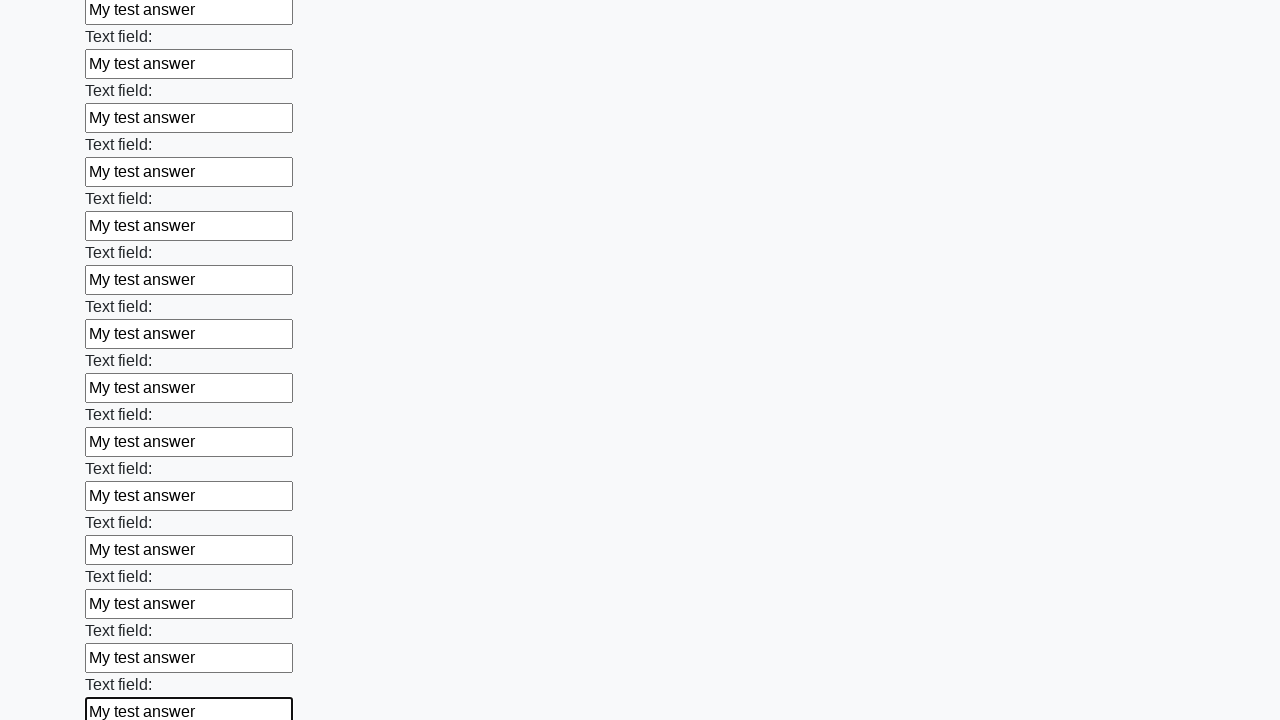

Filled text input field 65/100 with 'My test answer' on input[type="text"] >> nth=64
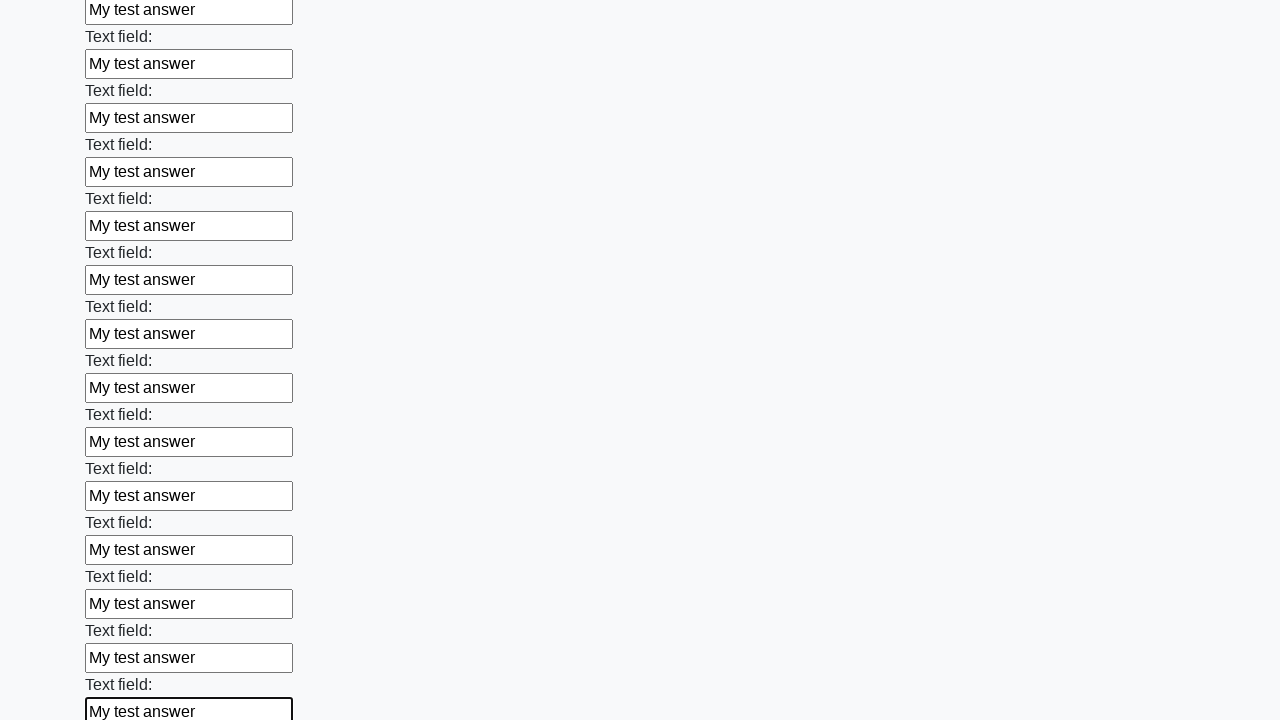

Filled text input field 66/100 with 'My test answer' on input[type="text"] >> nth=65
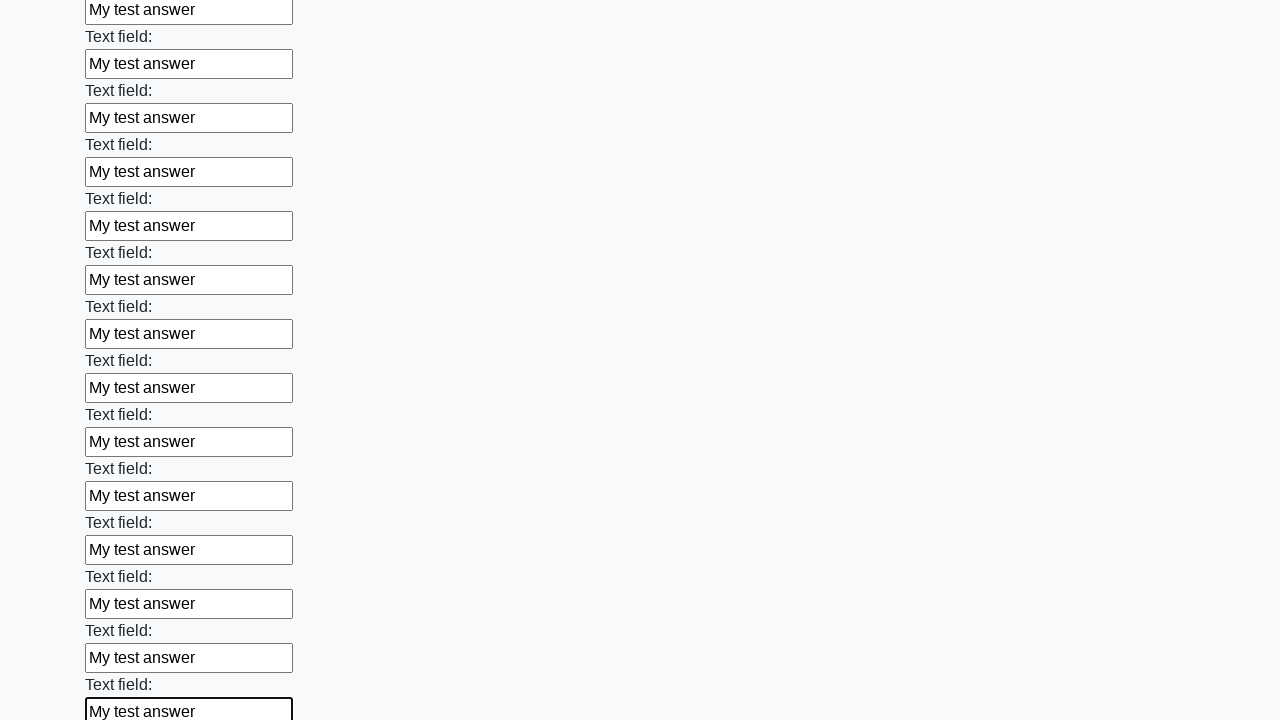

Filled text input field 67/100 with 'My test answer' on input[type="text"] >> nth=66
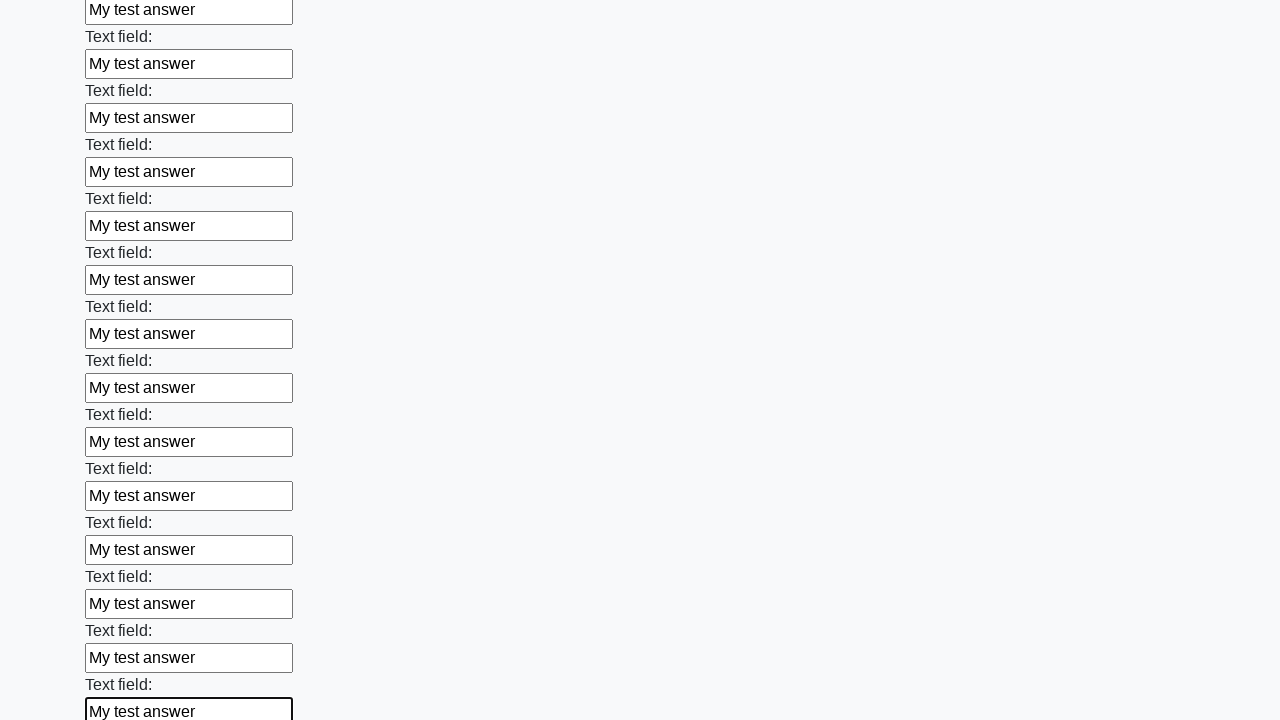

Filled text input field 68/100 with 'My test answer' on input[type="text"] >> nth=67
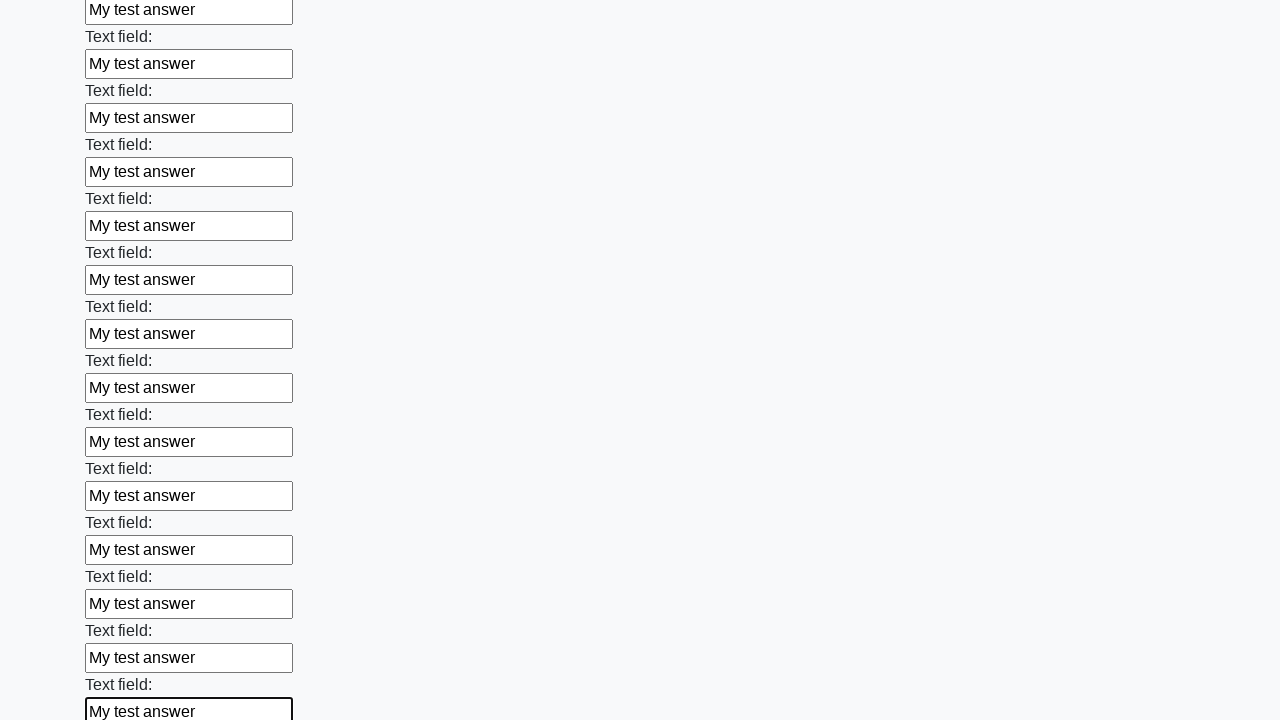

Filled text input field 69/100 with 'My test answer' on input[type="text"] >> nth=68
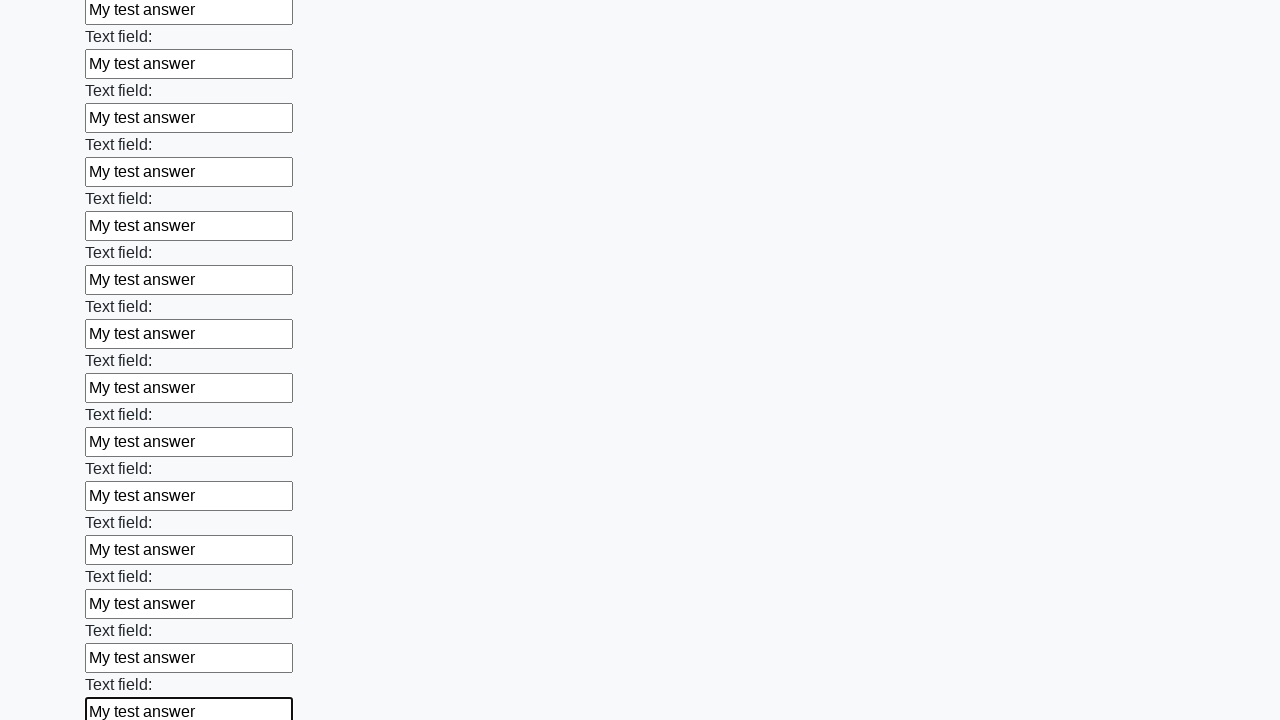

Filled text input field 70/100 with 'My test answer' on input[type="text"] >> nth=69
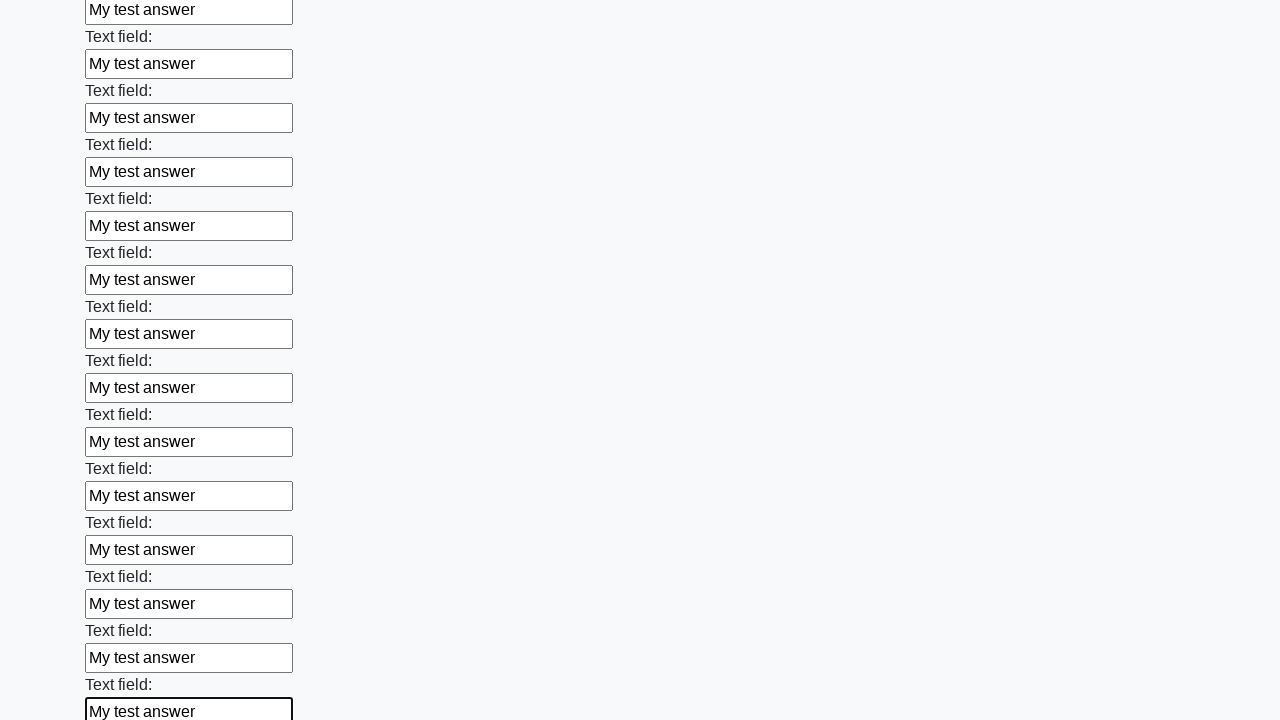

Filled text input field 71/100 with 'My test answer' on input[type="text"] >> nth=70
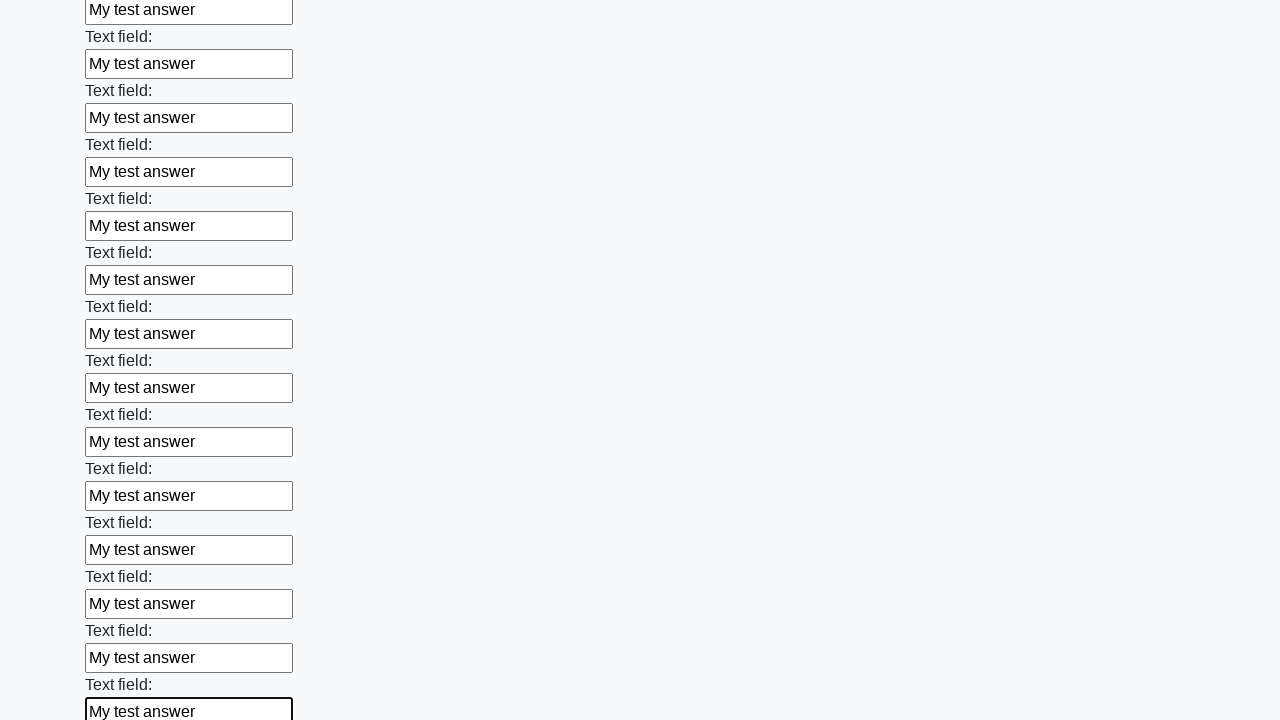

Filled text input field 72/100 with 'My test answer' on input[type="text"] >> nth=71
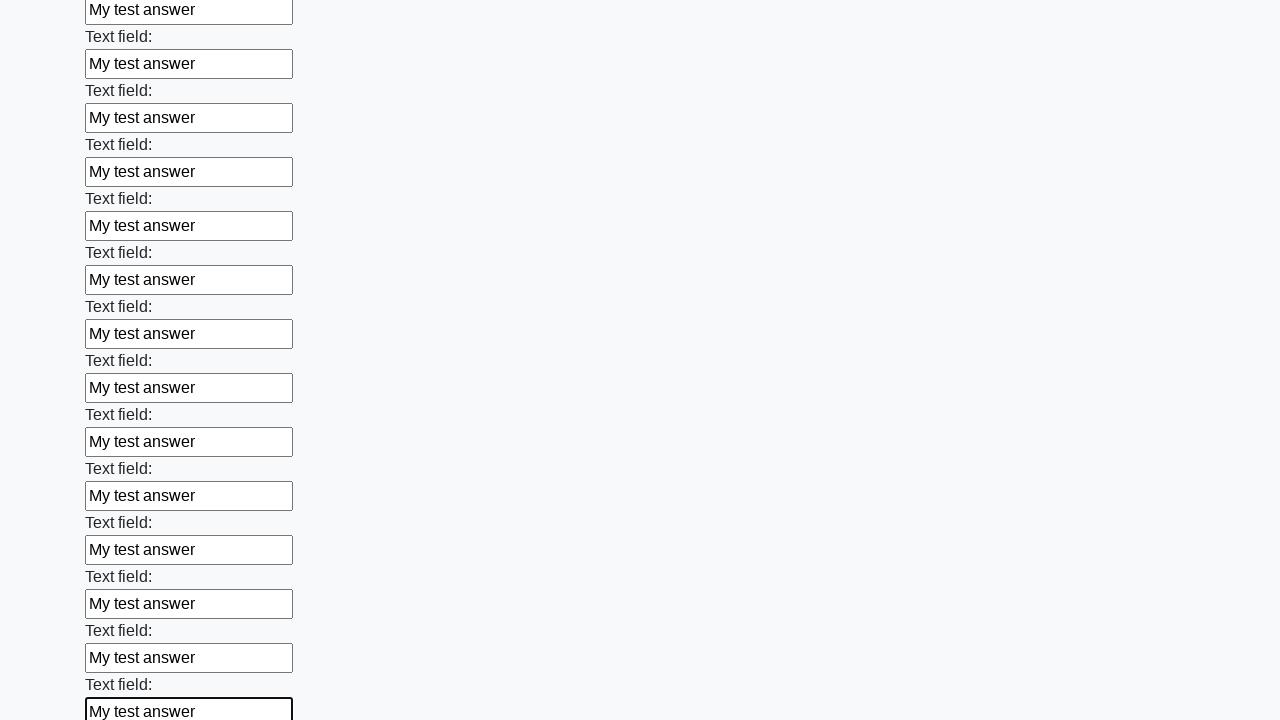

Filled text input field 73/100 with 'My test answer' on input[type="text"] >> nth=72
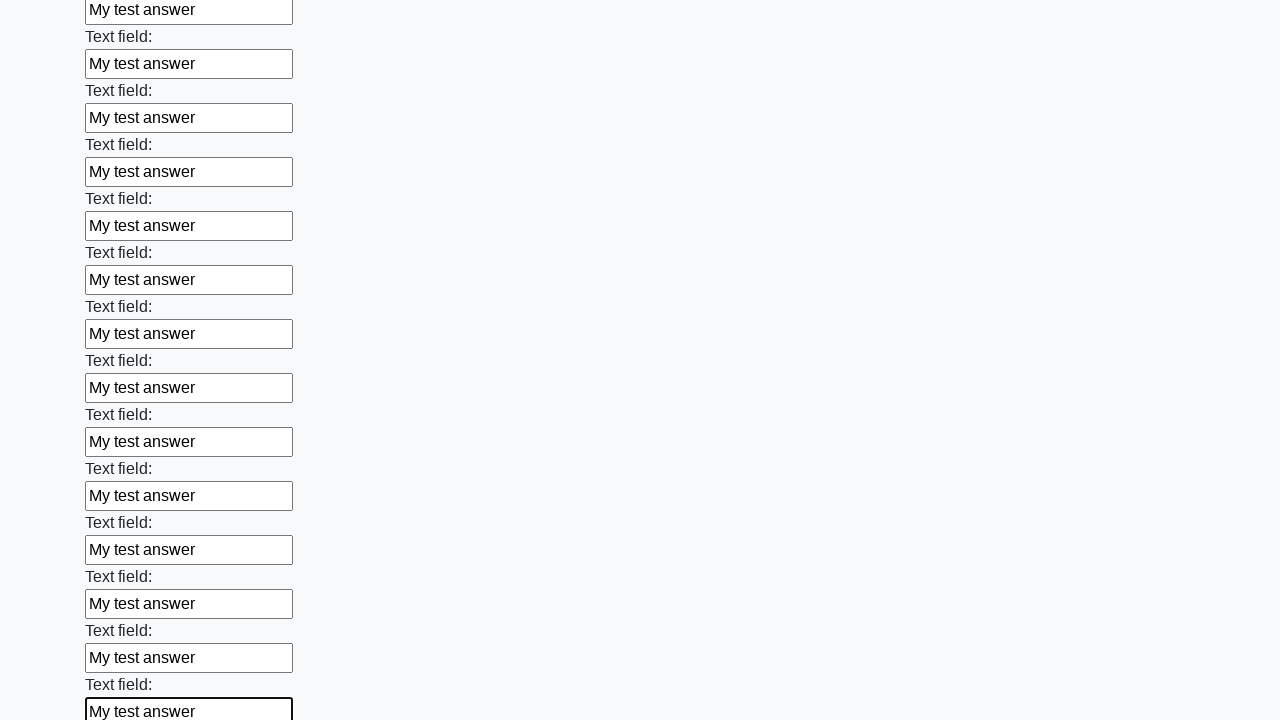

Filled text input field 74/100 with 'My test answer' on input[type="text"] >> nth=73
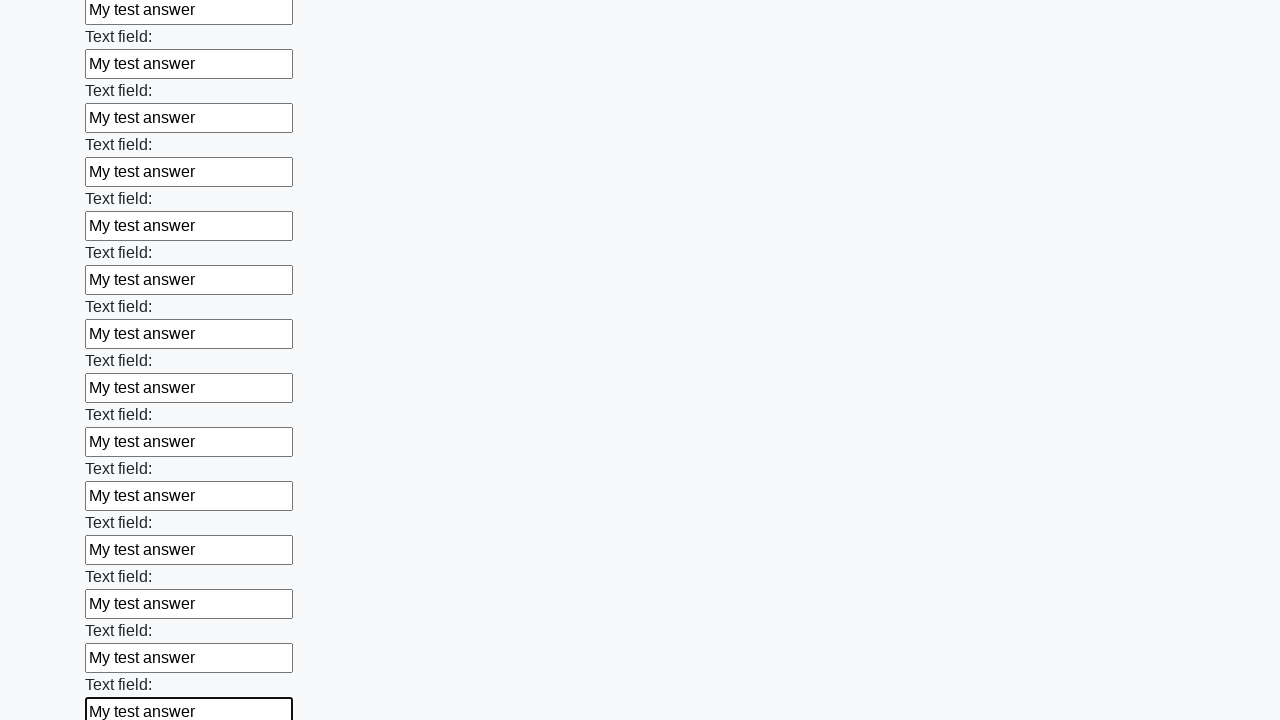

Filled text input field 75/100 with 'My test answer' on input[type="text"] >> nth=74
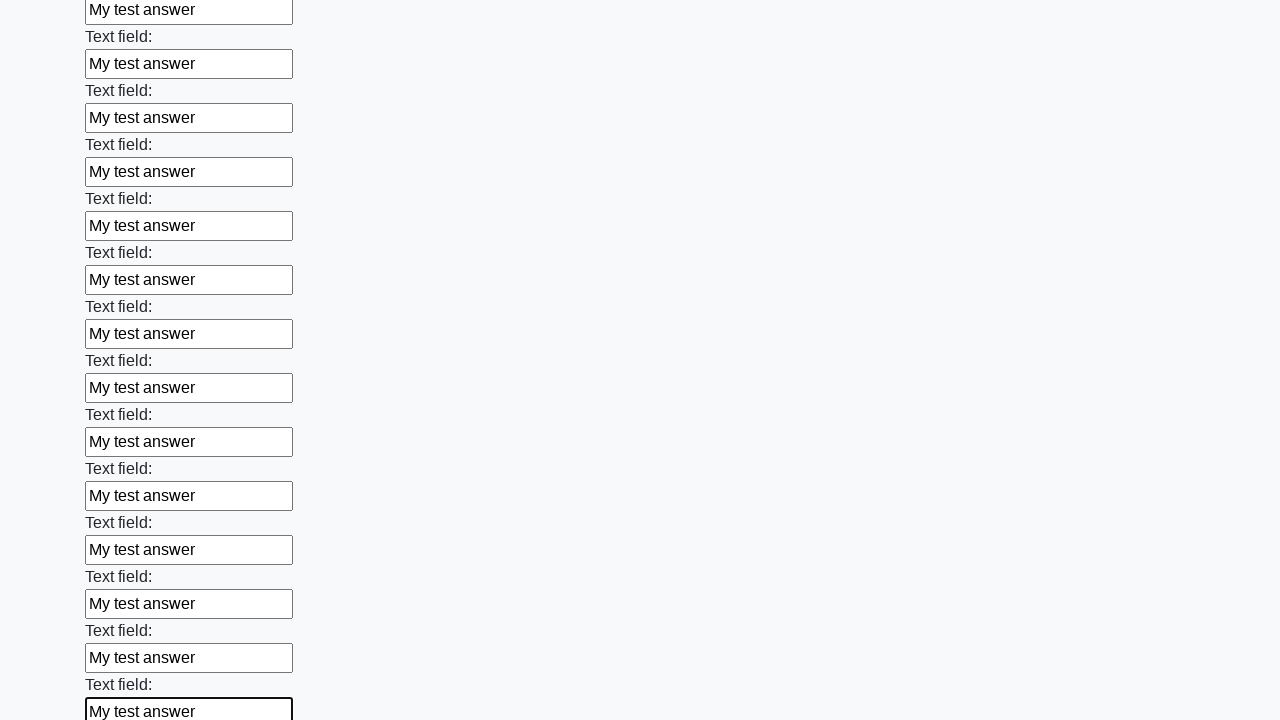

Filled text input field 76/100 with 'My test answer' on input[type="text"] >> nth=75
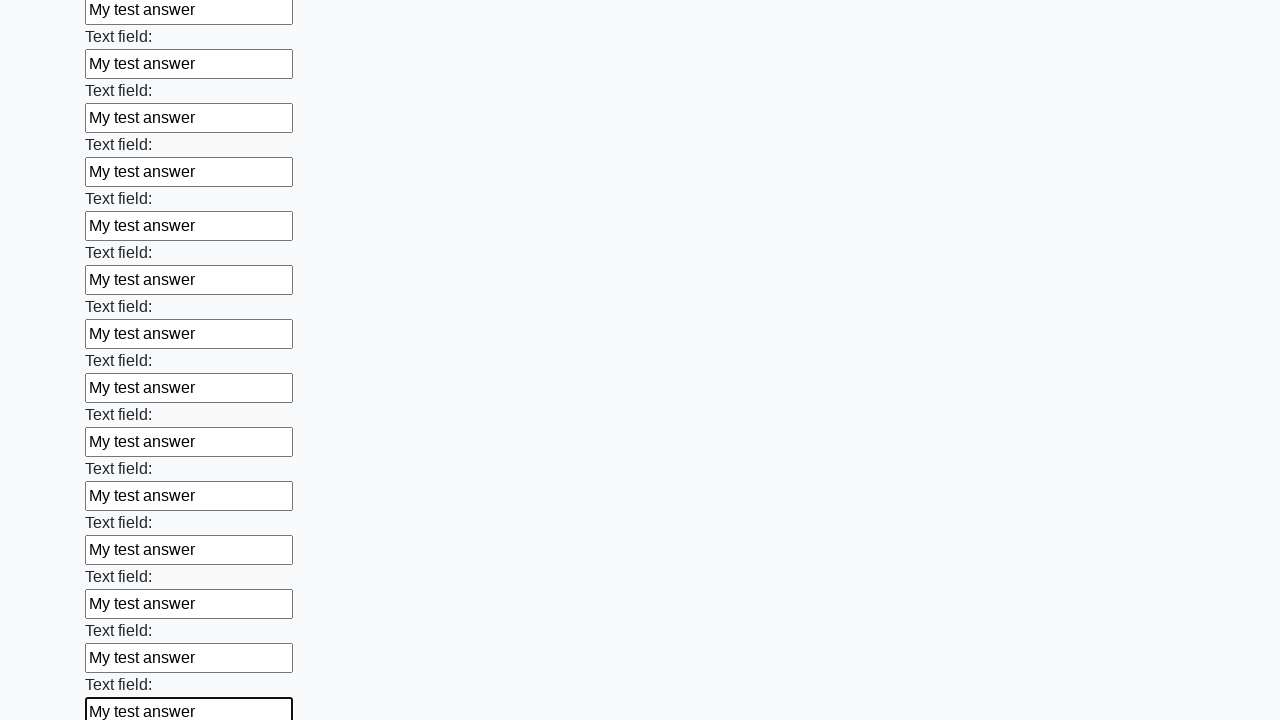

Filled text input field 77/100 with 'My test answer' on input[type="text"] >> nth=76
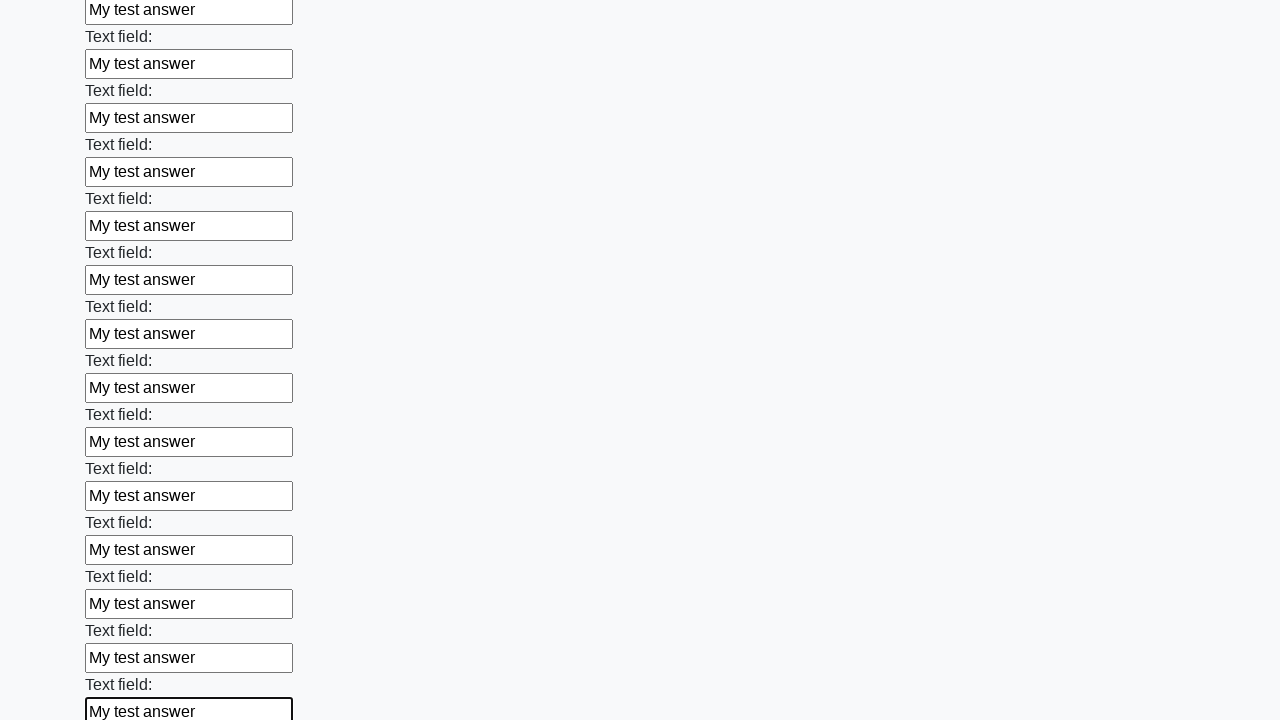

Filled text input field 78/100 with 'My test answer' on input[type="text"] >> nth=77
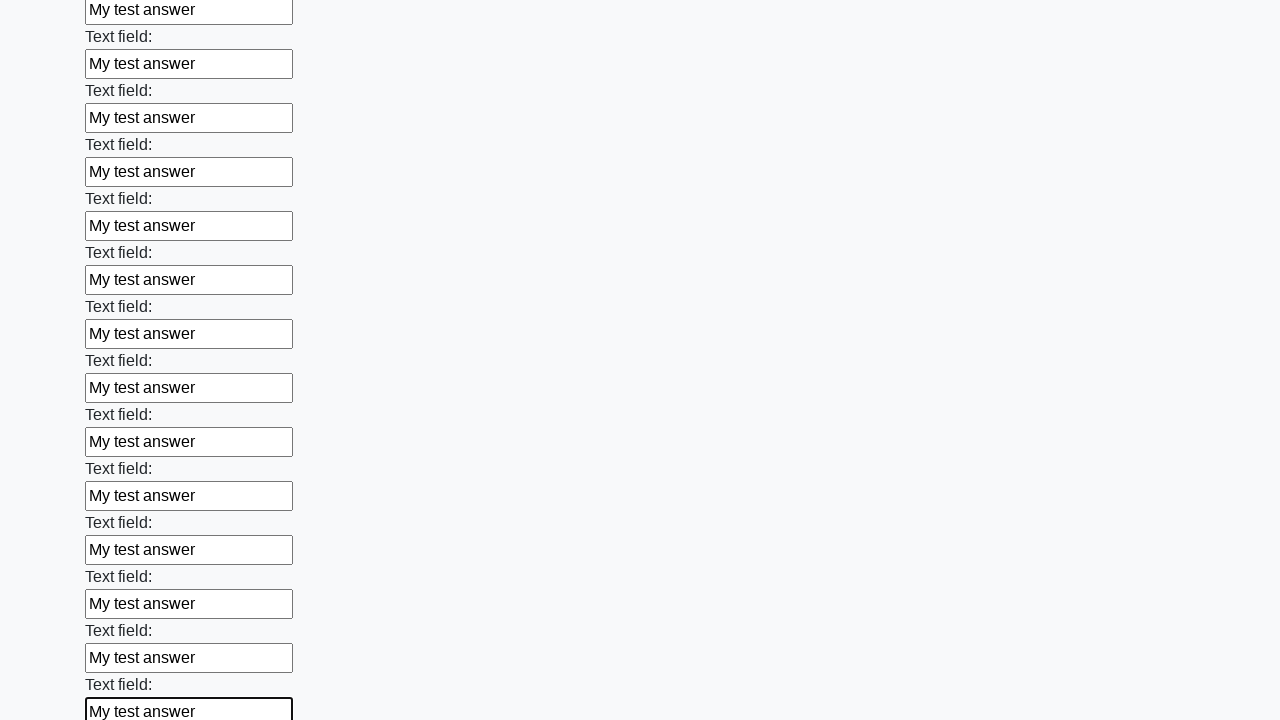

Filled text input field 79/100 with 'My test answer' on input[type="text"] >> nth=78
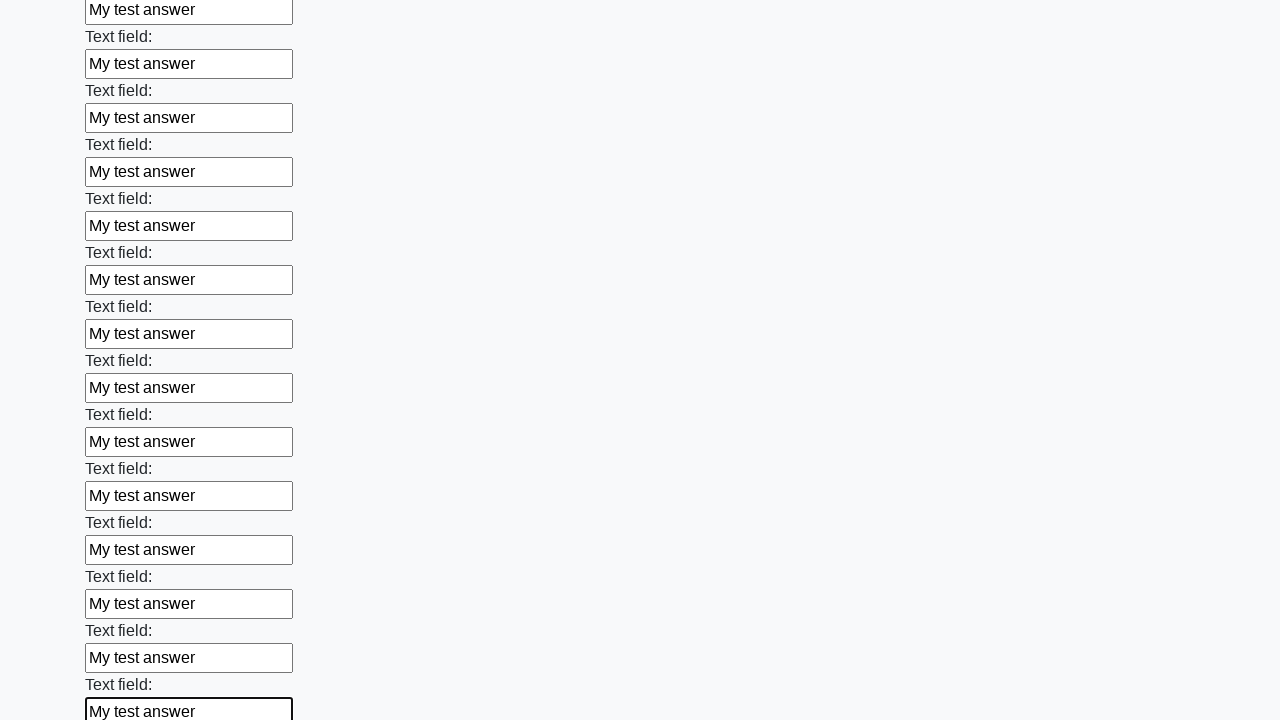

Filled text input field 80/100 with 'My test answer' on input[type="text"] >> nth=79
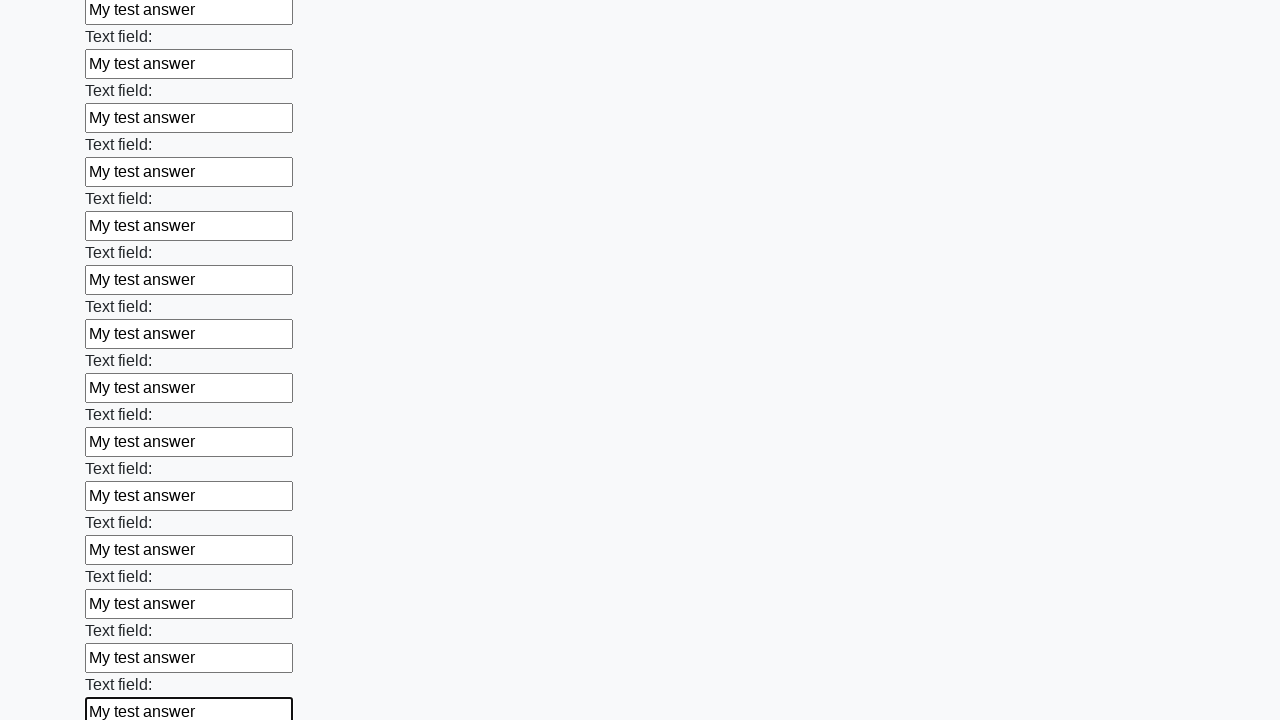

Filled text input field 81/100 with 'My test answer' on input[type="text"] >> nth=80
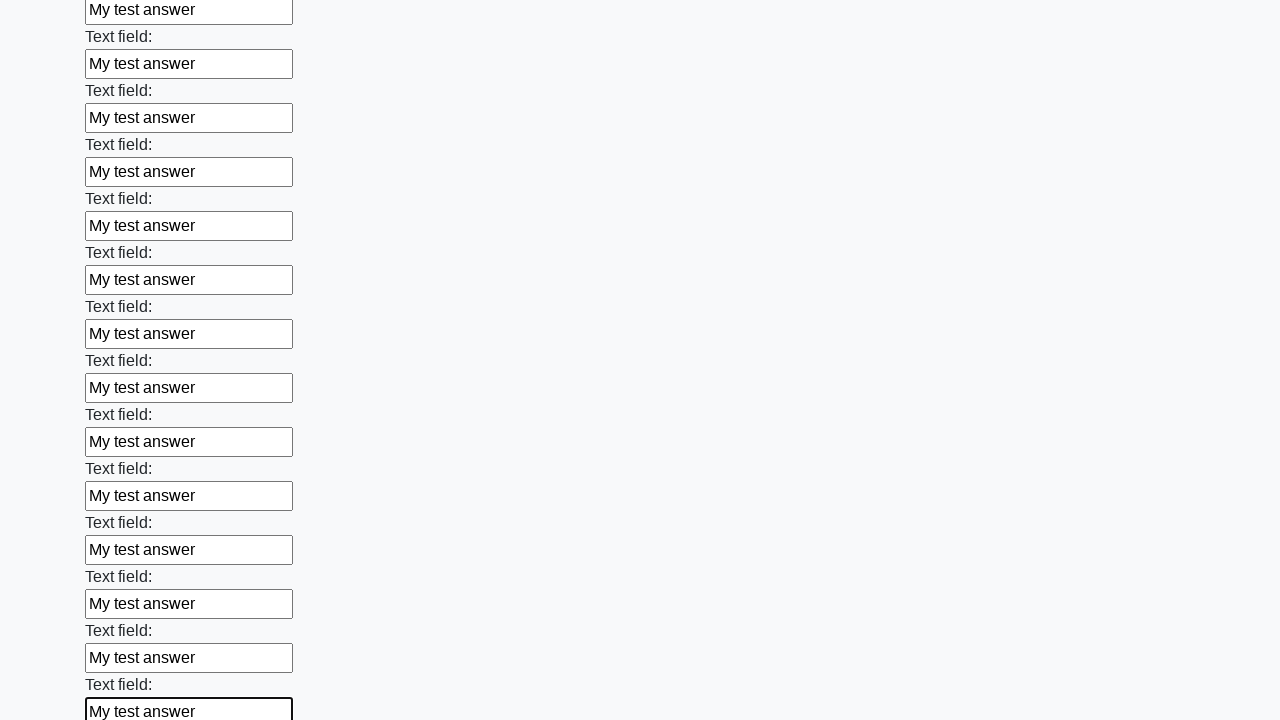

Filled text input field 82/100 with 'My test answer' on input[type="text"] >> nth=81
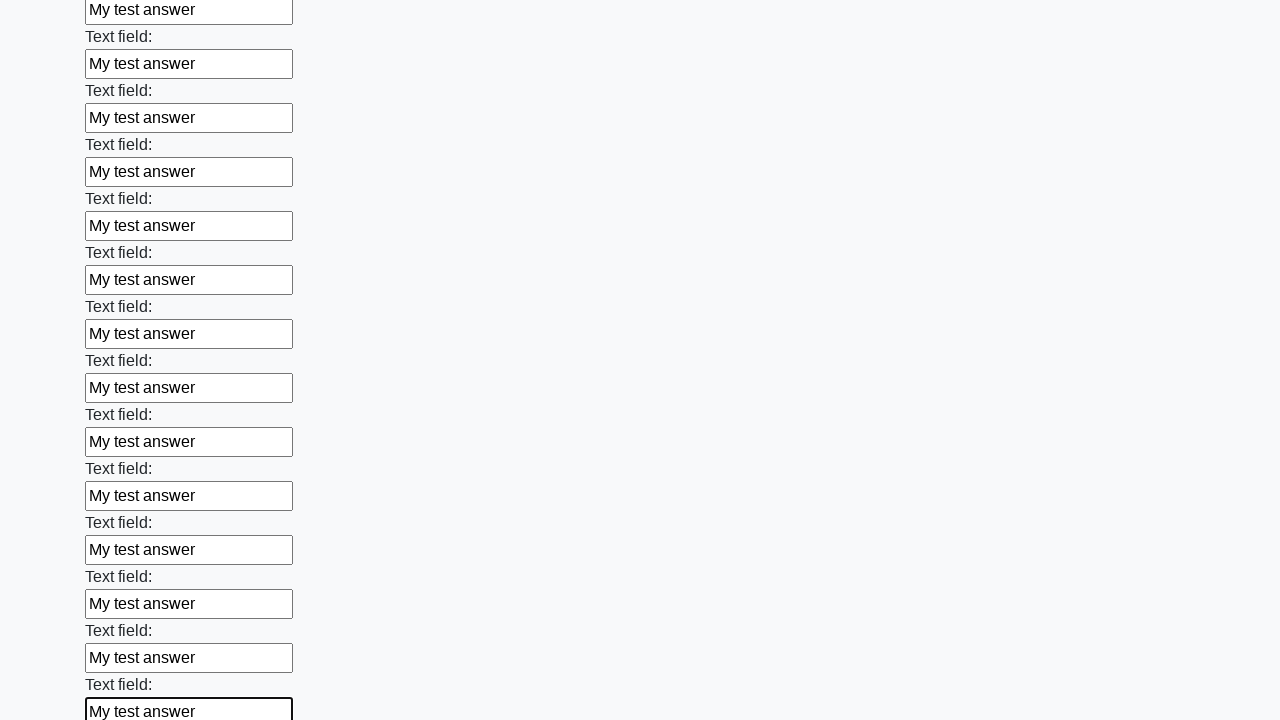

Filled text input field 83/100 with 'My test answer' on input[type="text"] >> nth=82
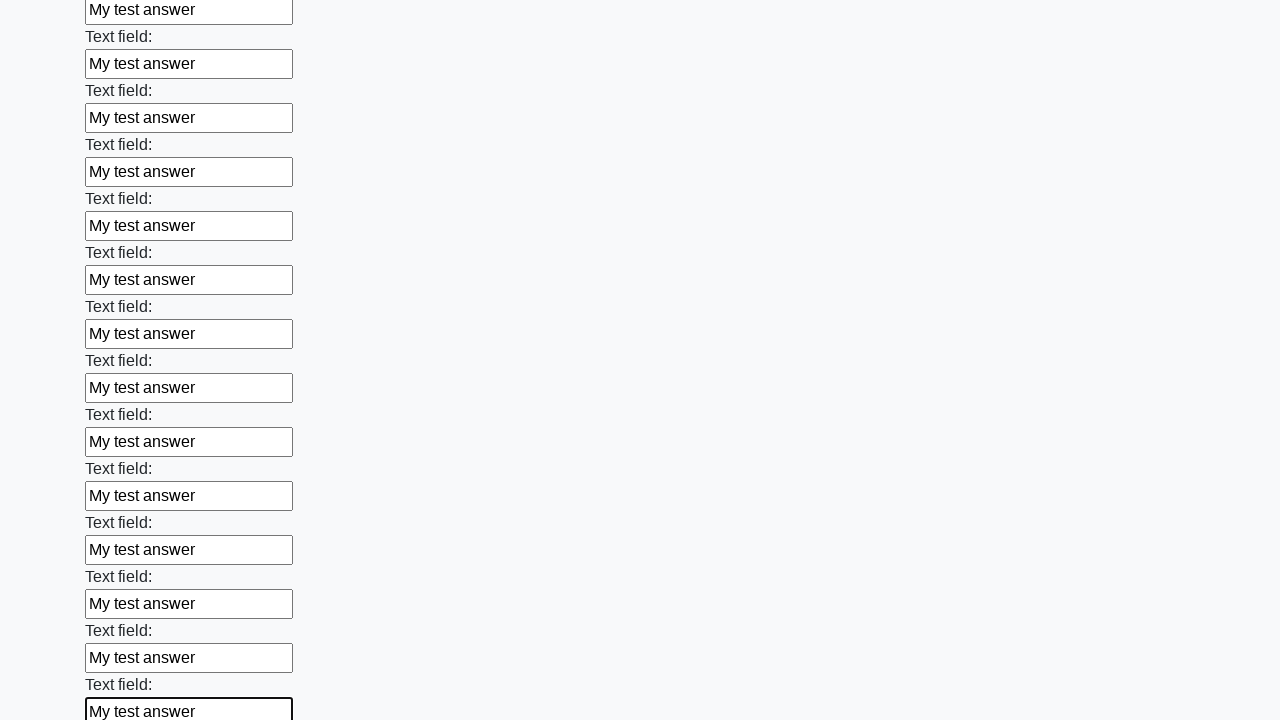

Filled text input field 84/100 with 'My test answer' on input[type="text"] >> nth=83
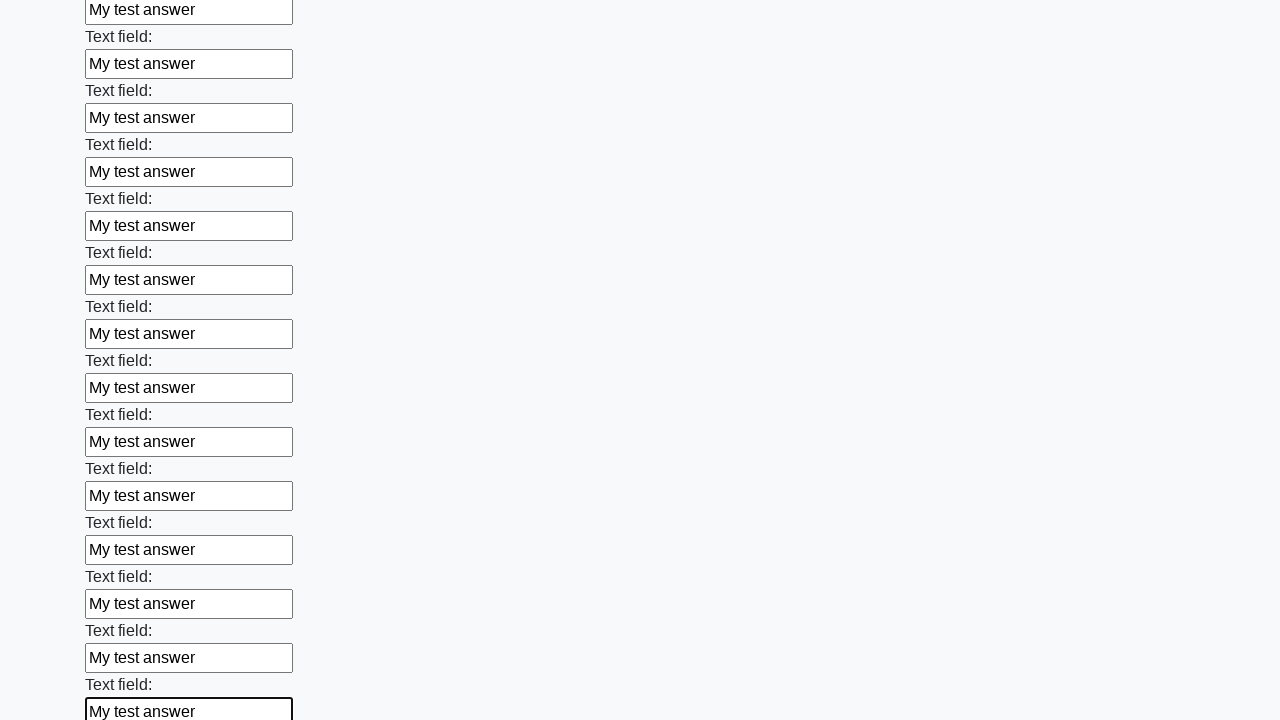

Filled text input field 85/100 with 'My test answer' on input[type="text"] >> nth=84
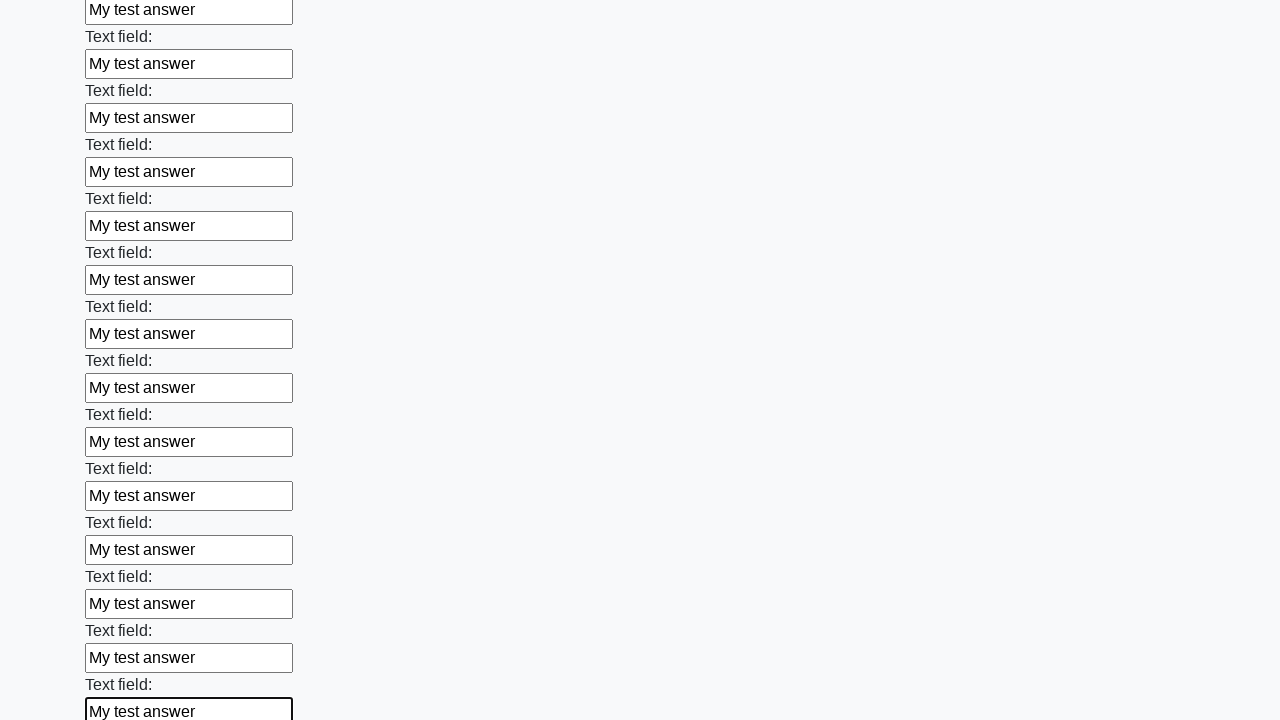

Filled text input field 86/100 with 'My test answer' on input[type="text"] >> nth=85
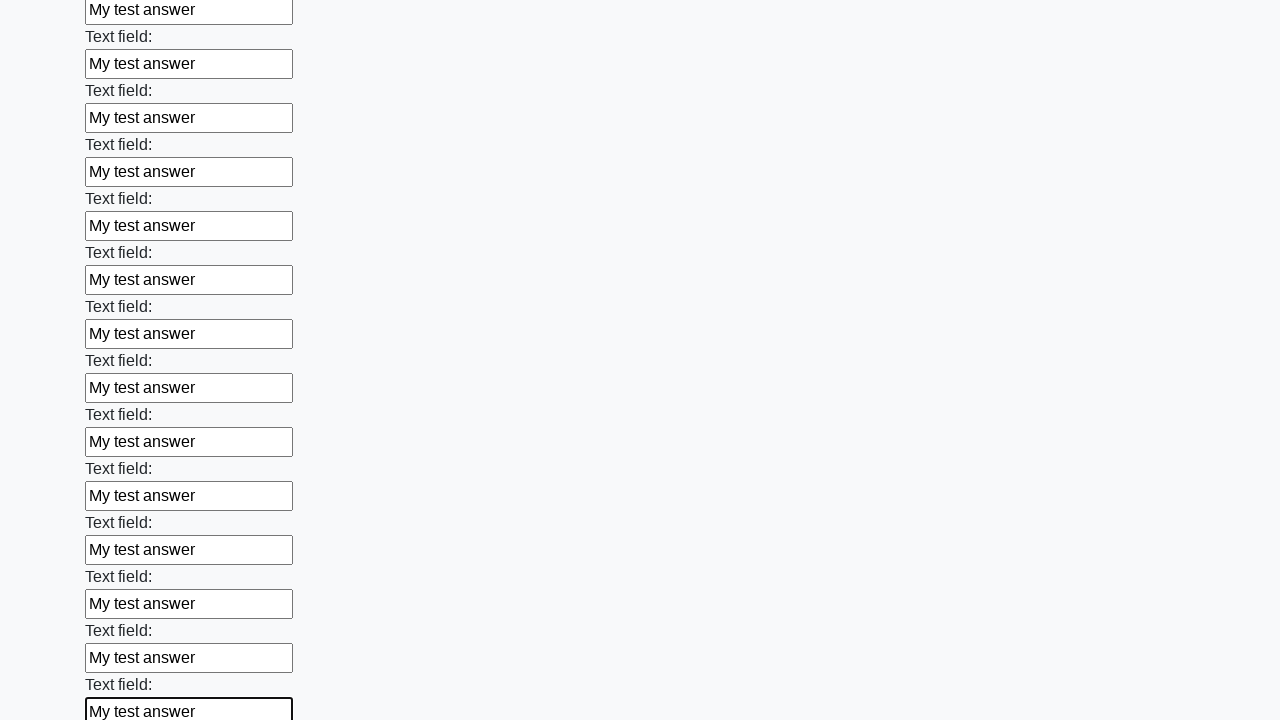

Filled text input field 87/100 with 'My test answer' on input[type="text"] >> nth=86
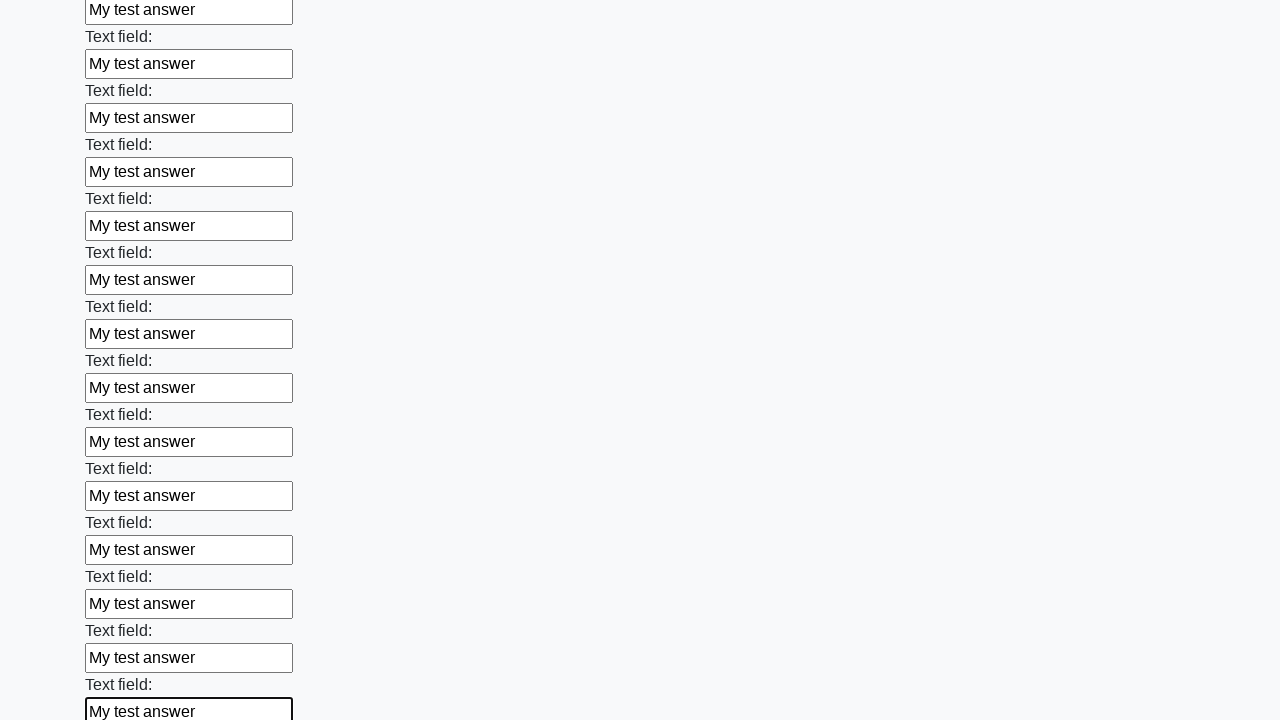

Filled text input field 88/100 with 'My test answer' on input[type="text"] >> nth=87
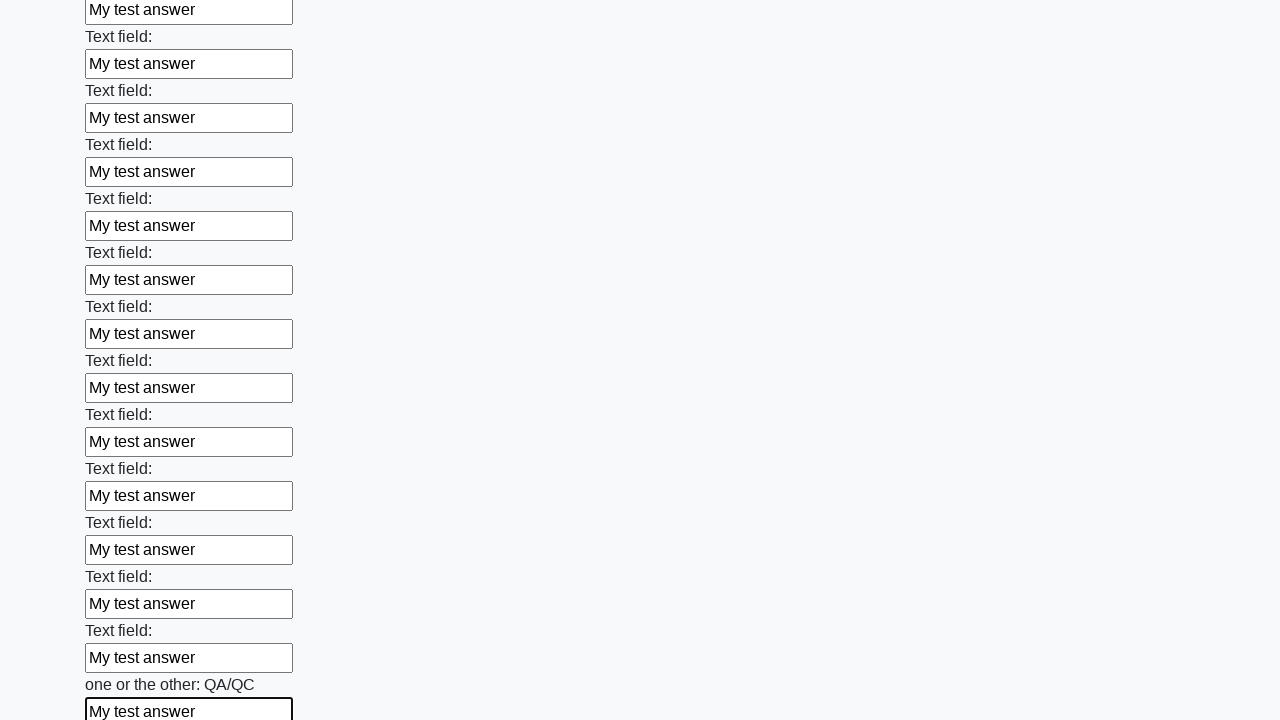

Filled text input field 89/100 with 'My test answer' on input[type="text"] >> nth=88
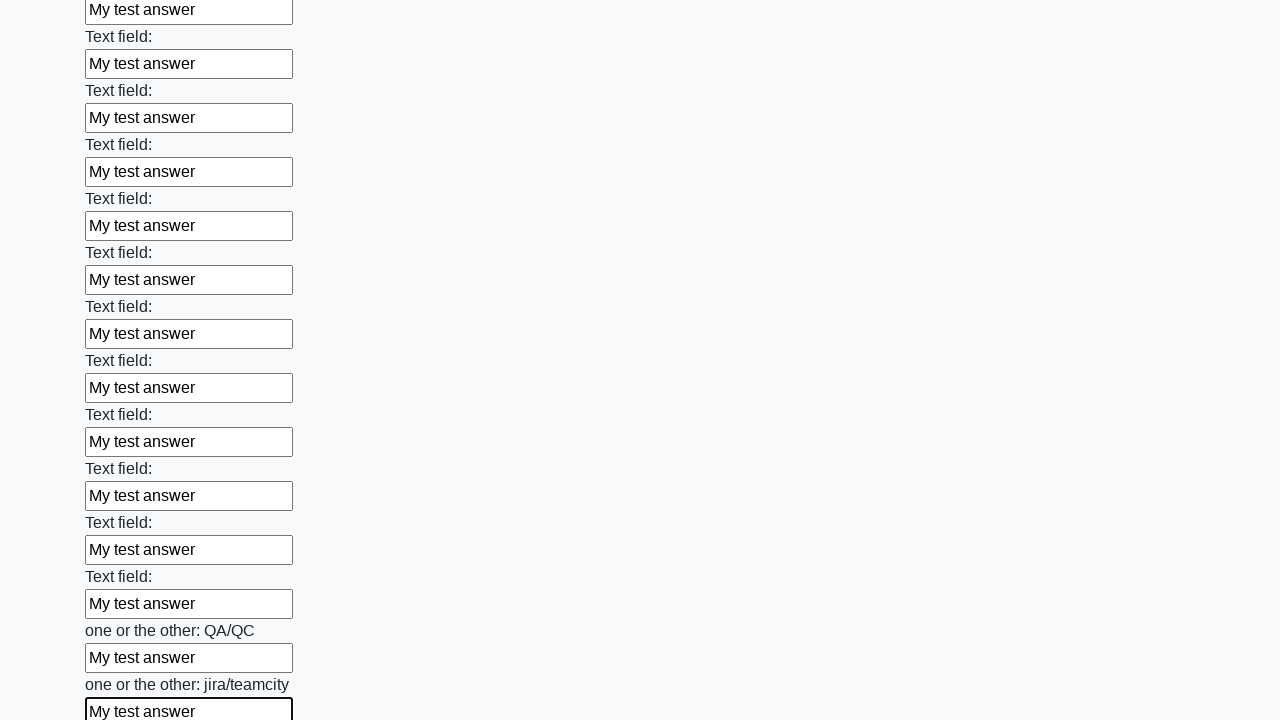

Filled text input field 90/100 with 'My test answer' on input[type="text"] >> nth=89
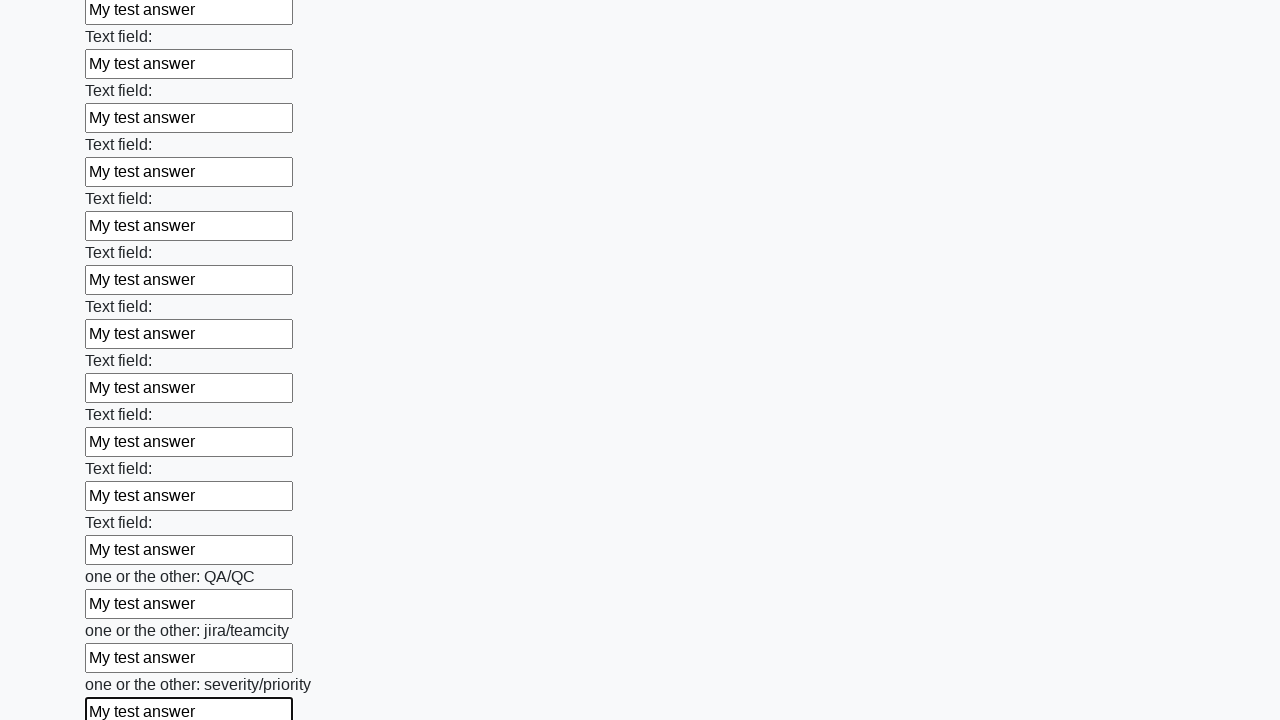

Filled text input field 91/100 with 'My test answer' on input[type="text"] >> nth=90
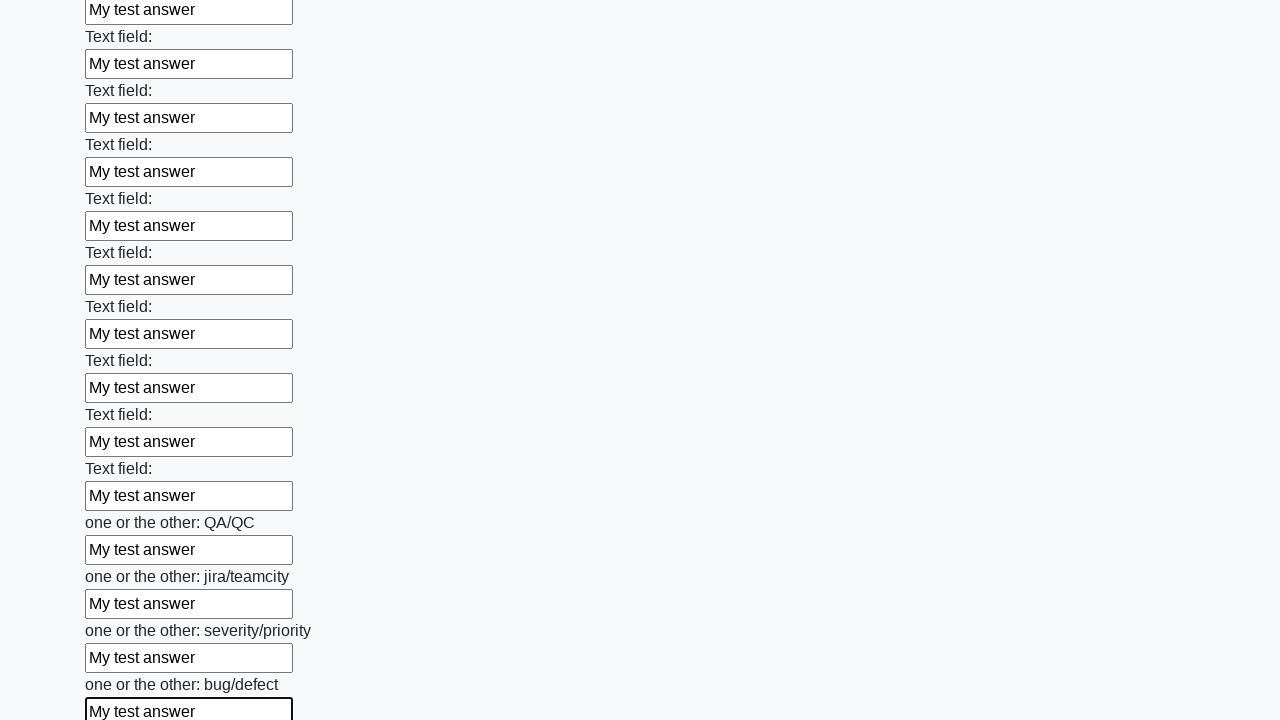

Filled text input field 92/100 with 'My test answer' on input[type="text"] >> nth=91
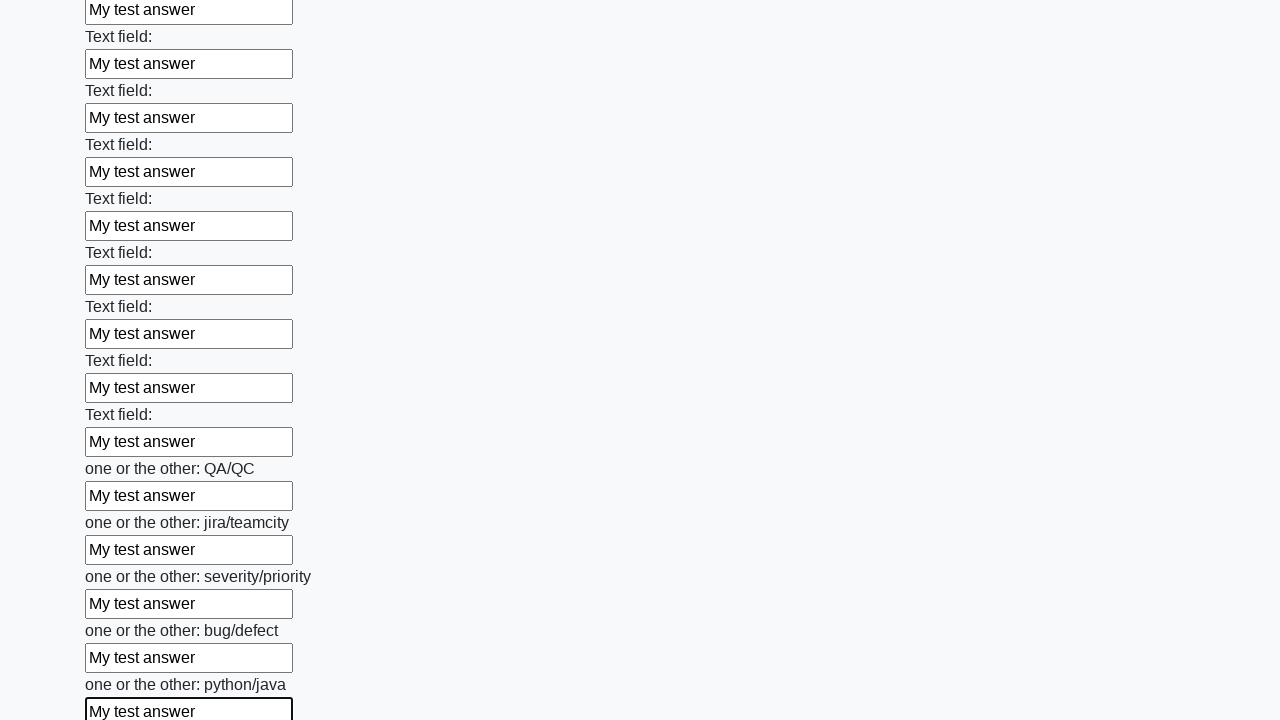

Filled text input field 93/100 with 'My test answer' on input[type="text"] >> nth=92
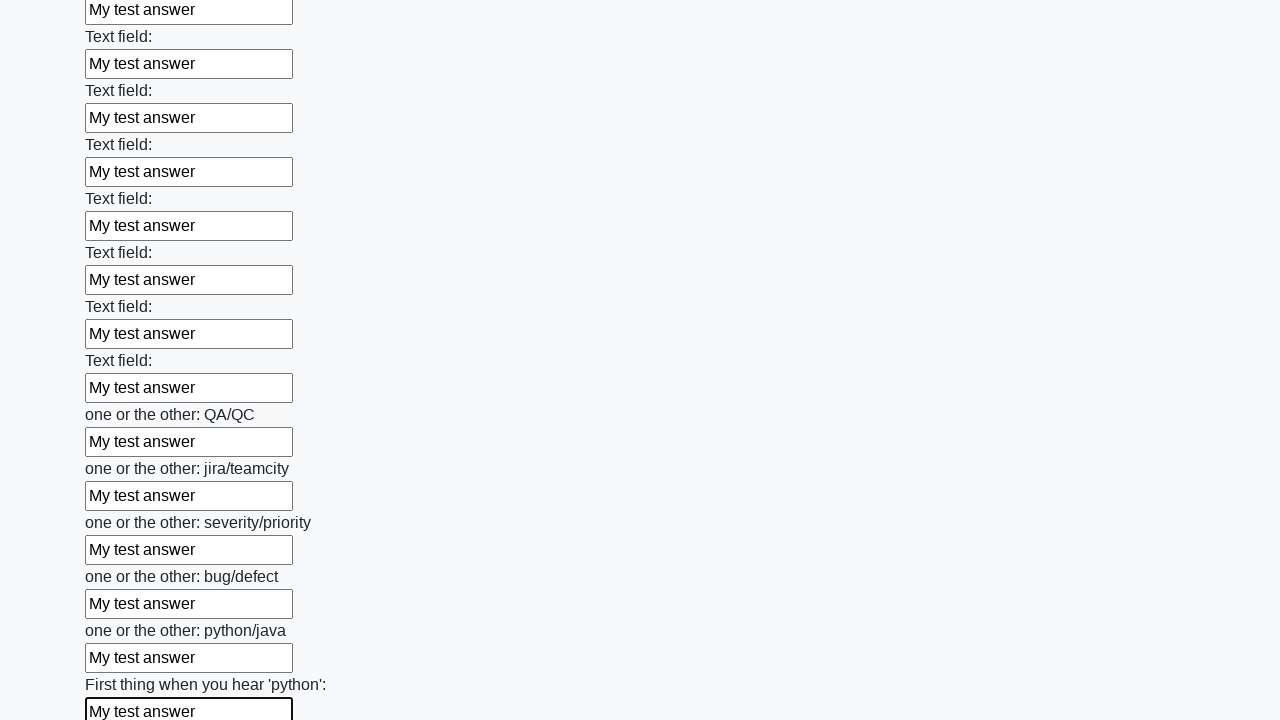

Filled text input field 94/100 with 'My test answer' on input[type="text"] >> nth=93
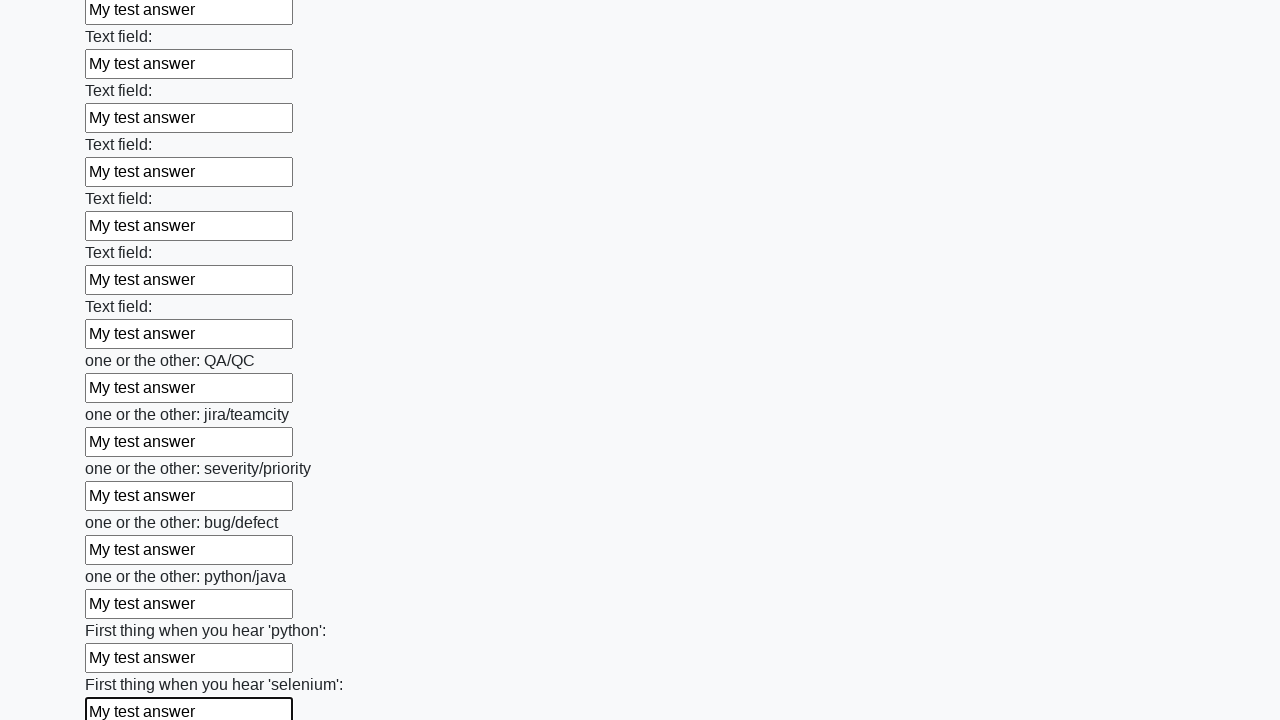

Filled text input field 95/100 with 'My test answer' on input[type="text"] >> nth=94
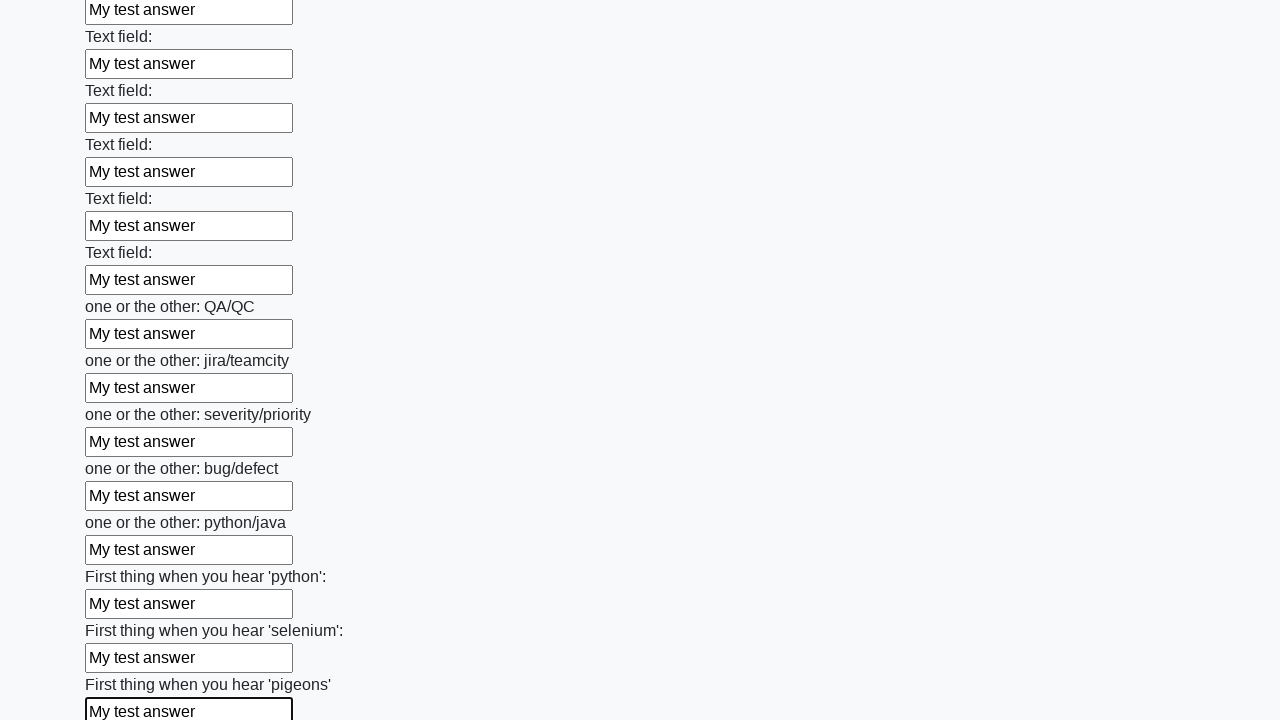

Filled text input field 96/100 with 'My test answer' on input[type="text"] >> nth=95
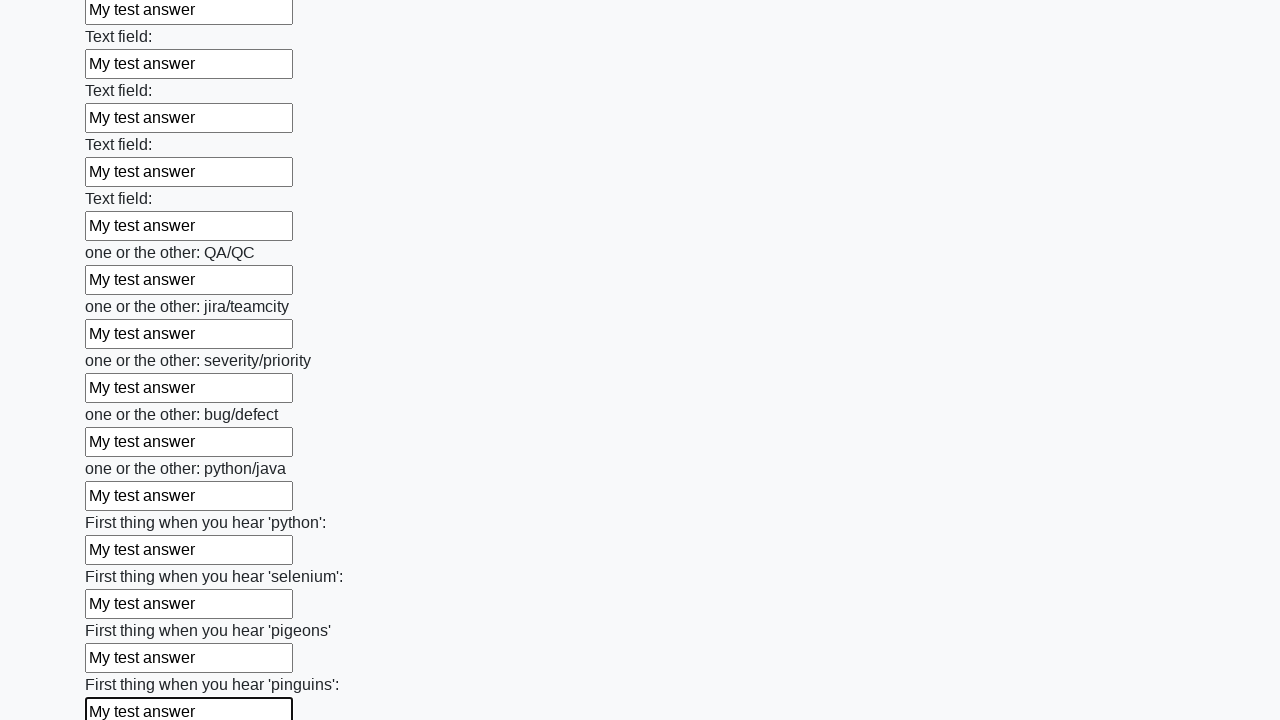

Filled text input field 97/100 with 'My test answer' on input[type="text"] >> nth=96
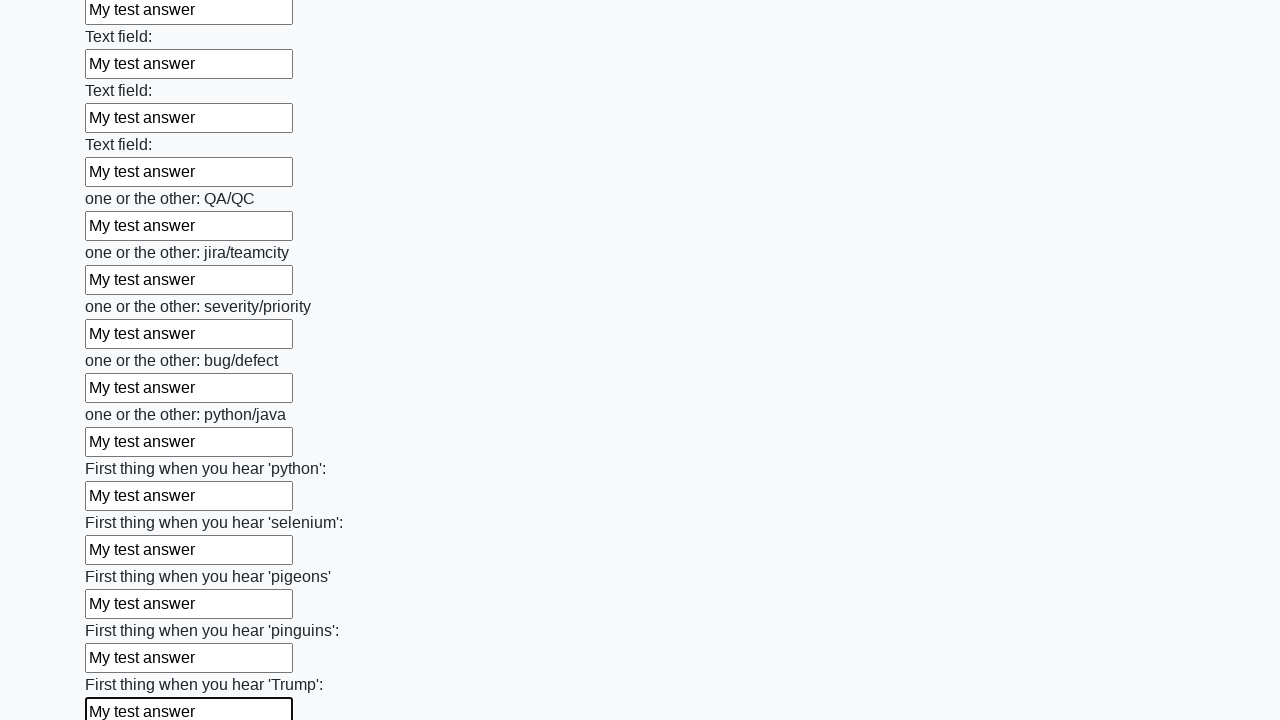

Filled text input field 98/100 with 'My test answer' on input[type="text"] >> nth=97
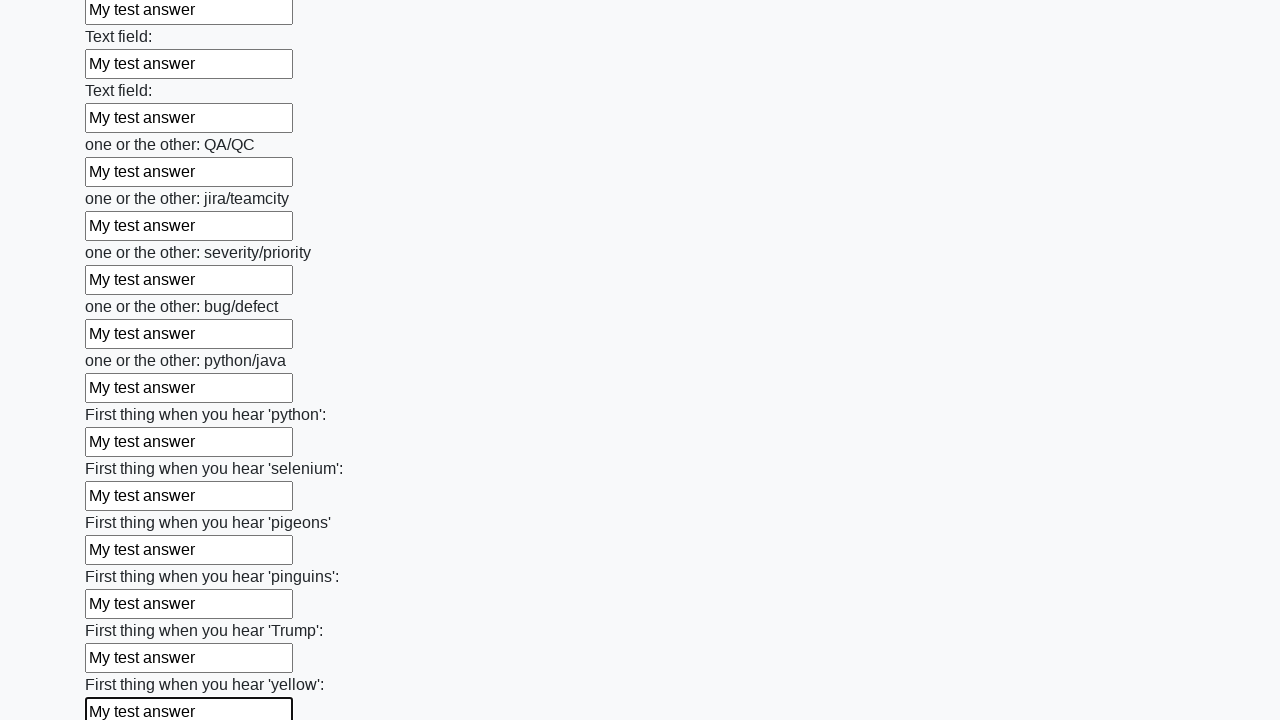

Filled text input field 99/100 with 'My test answer' on input[type="text"] >> nth=98
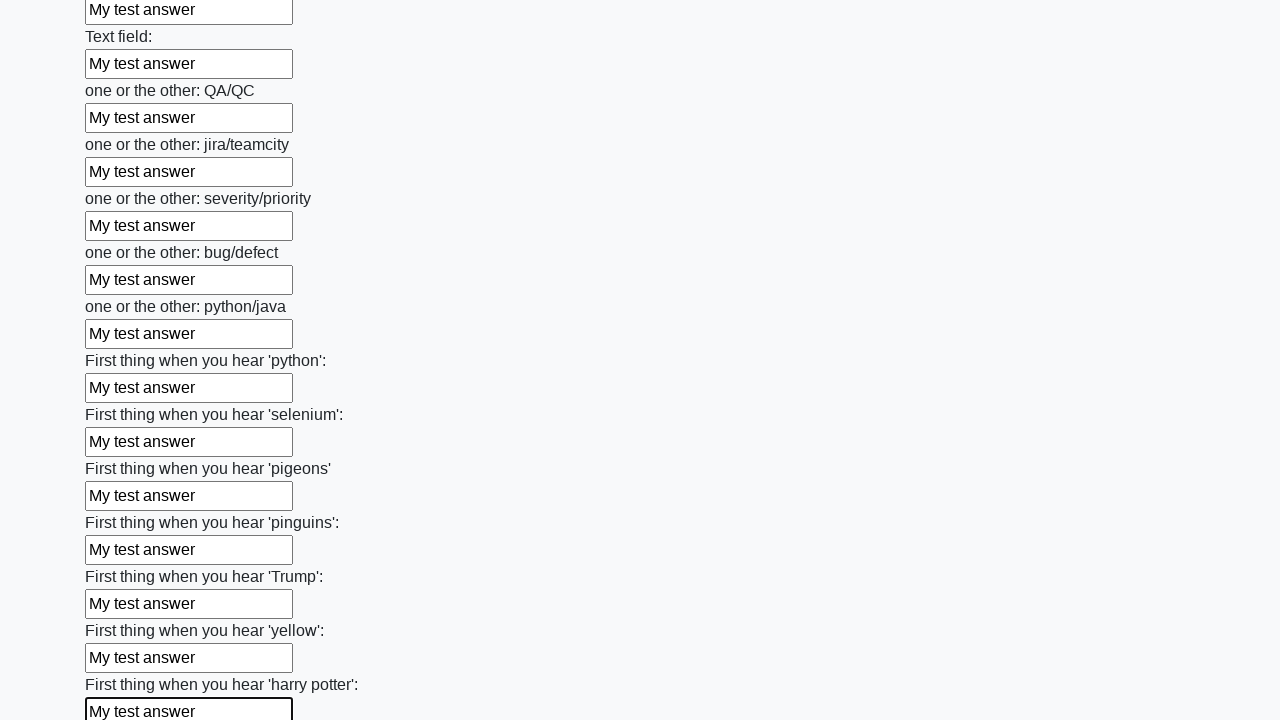

Filled text input field 100/100 with 'My test answer' on input[type="text"] >> nth=99
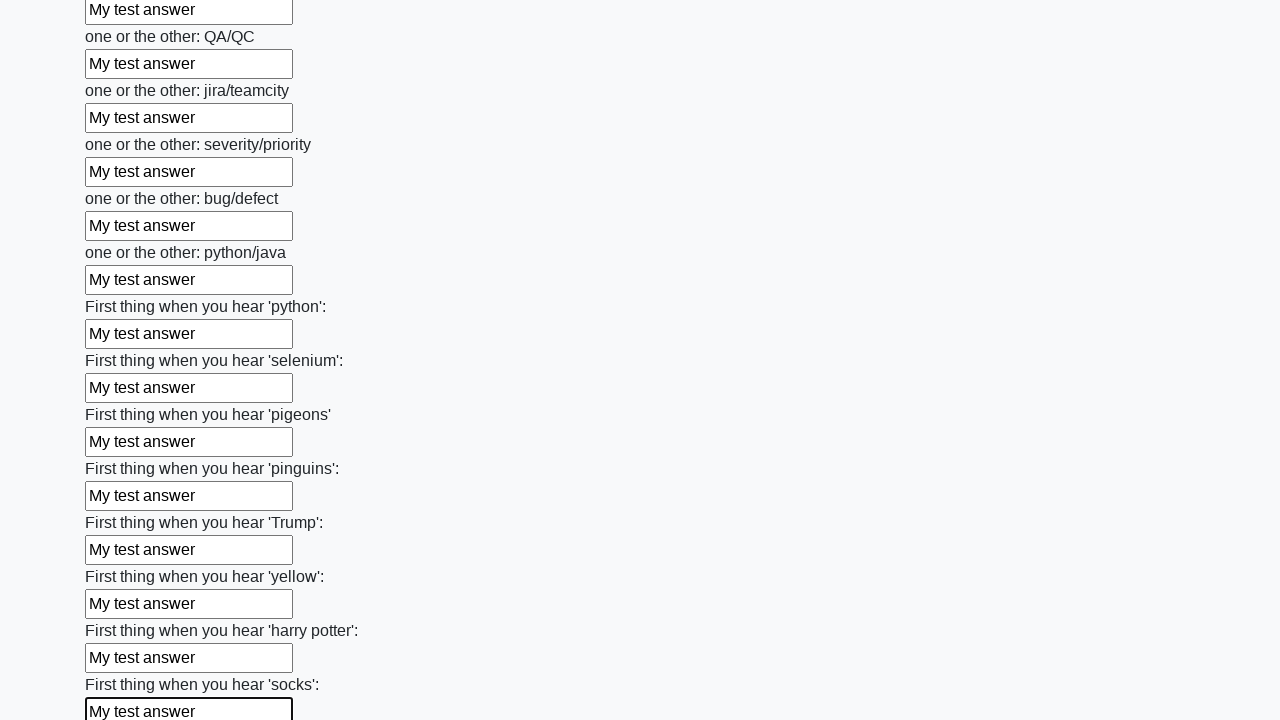

Clicked the submit button to submit the form at (123, 611) on button.btn
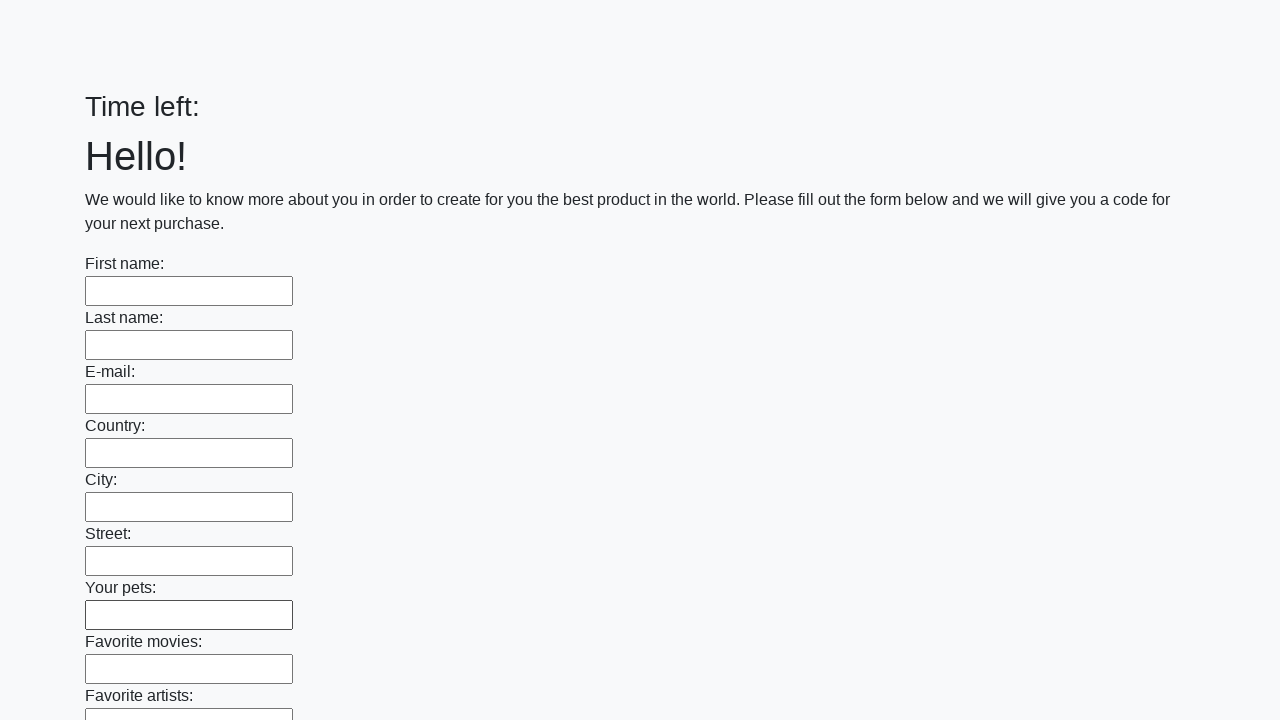

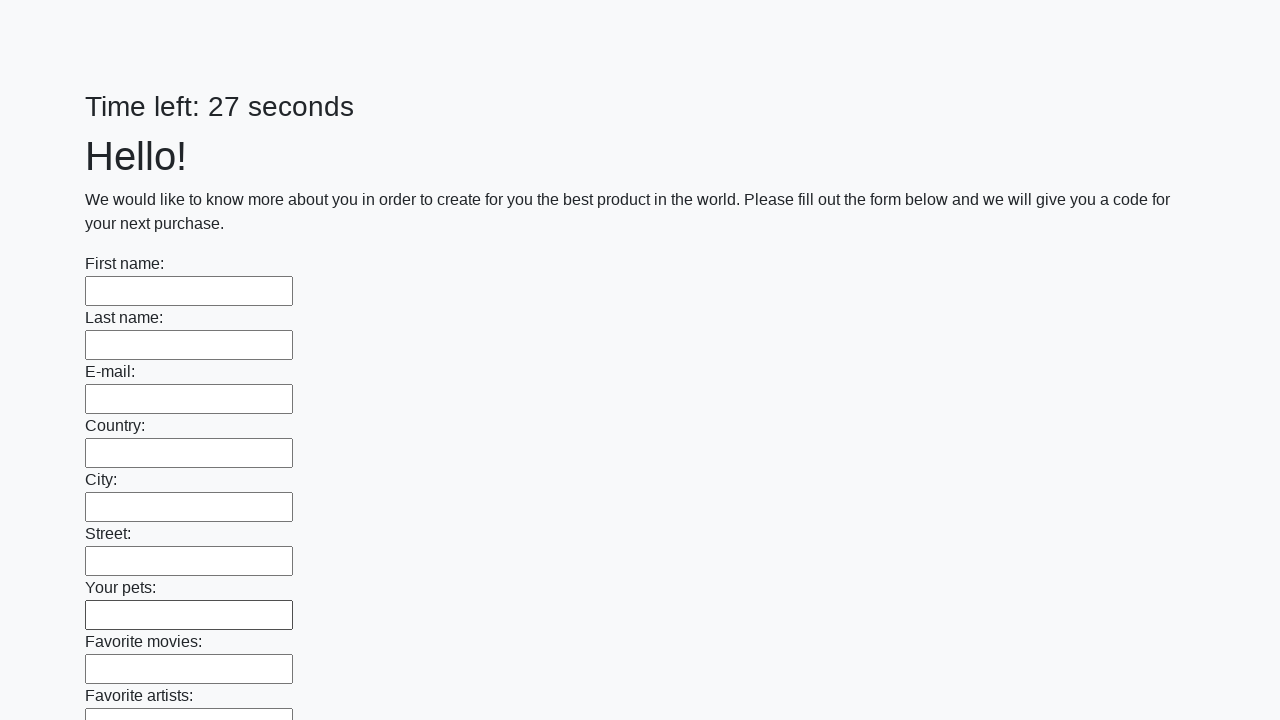